Tests the add/remove elements functionality by clicking the "Add Element" button 100 times to create delete buttons, then deleting 40 of them and validating the correct number of buttons remain.

Starting URL: http://the-internet.herokuapp.com/add_remove_elements/

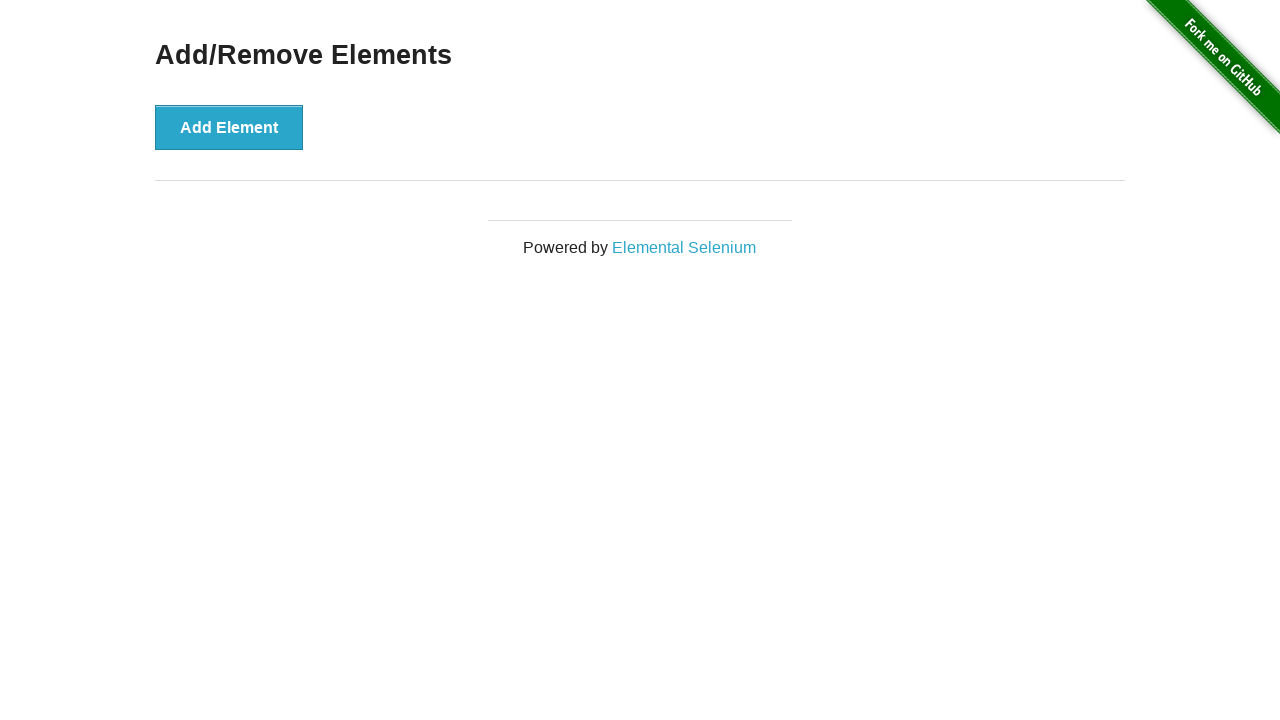

Navigated to the add/remove elements test page
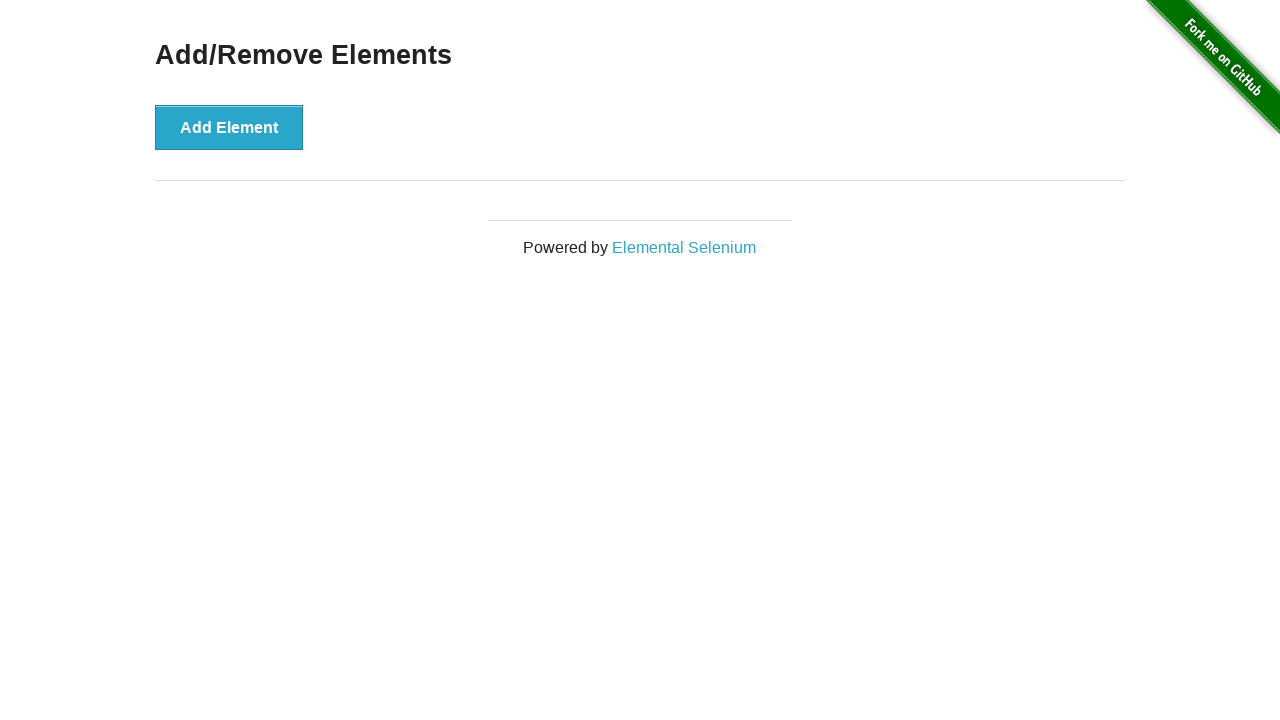

Clicked 'Add Element' button (iteration 1/100) at (229, 127) on button[onclick='addElement()']
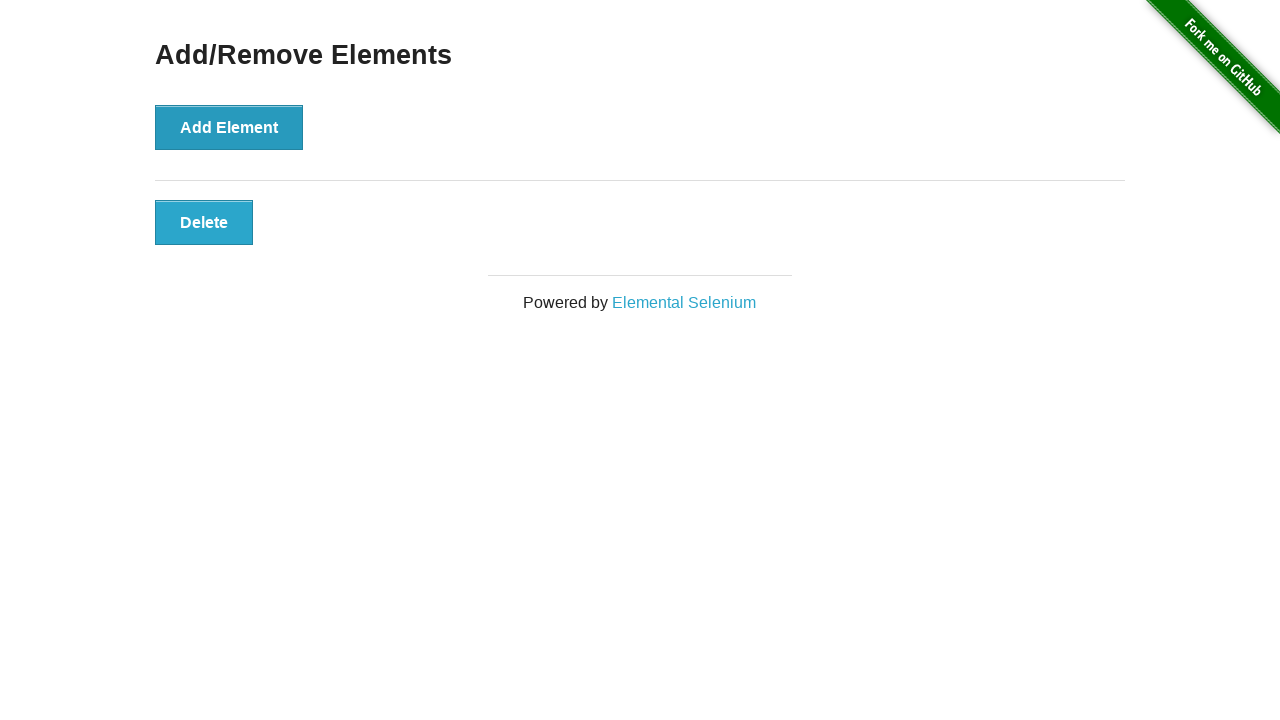

Clicked 'Add Element' button (iteration 2/100) at (229, 127) on button[onclick='addElement()']
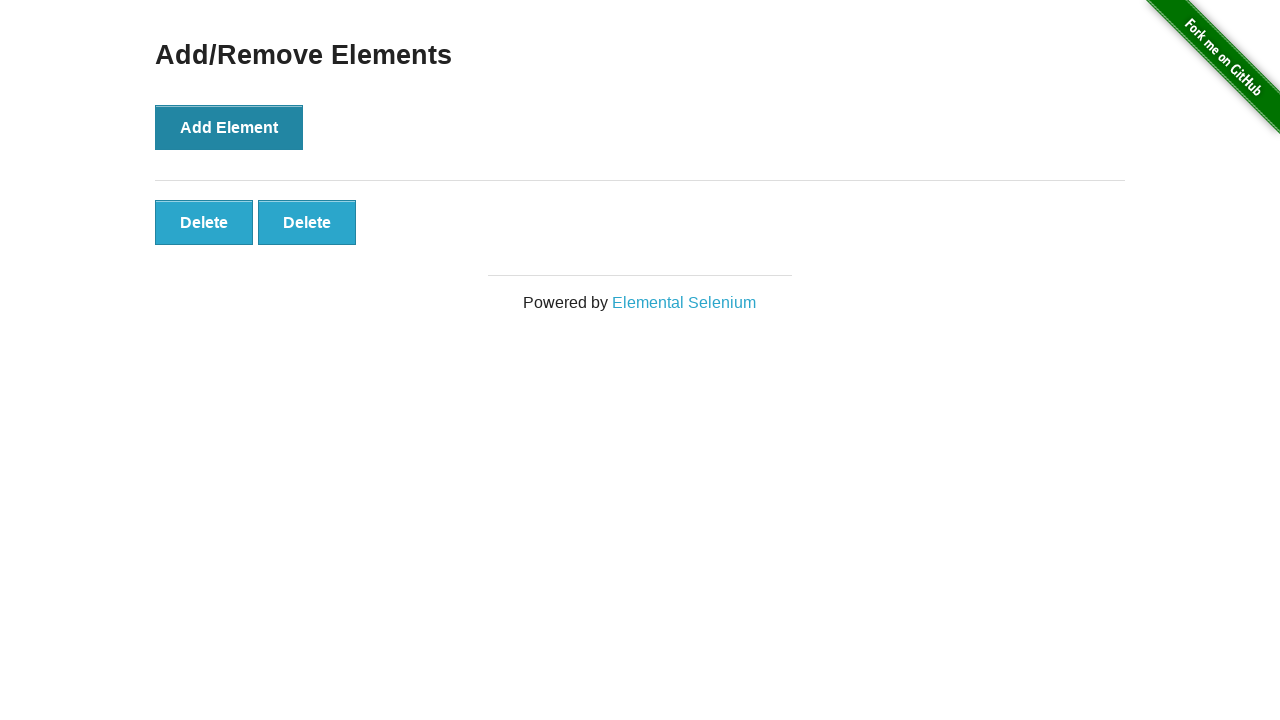

Clicked 'Add Element' button (iteration 3/100) at (229, 127) on button[onclick='addElement()']
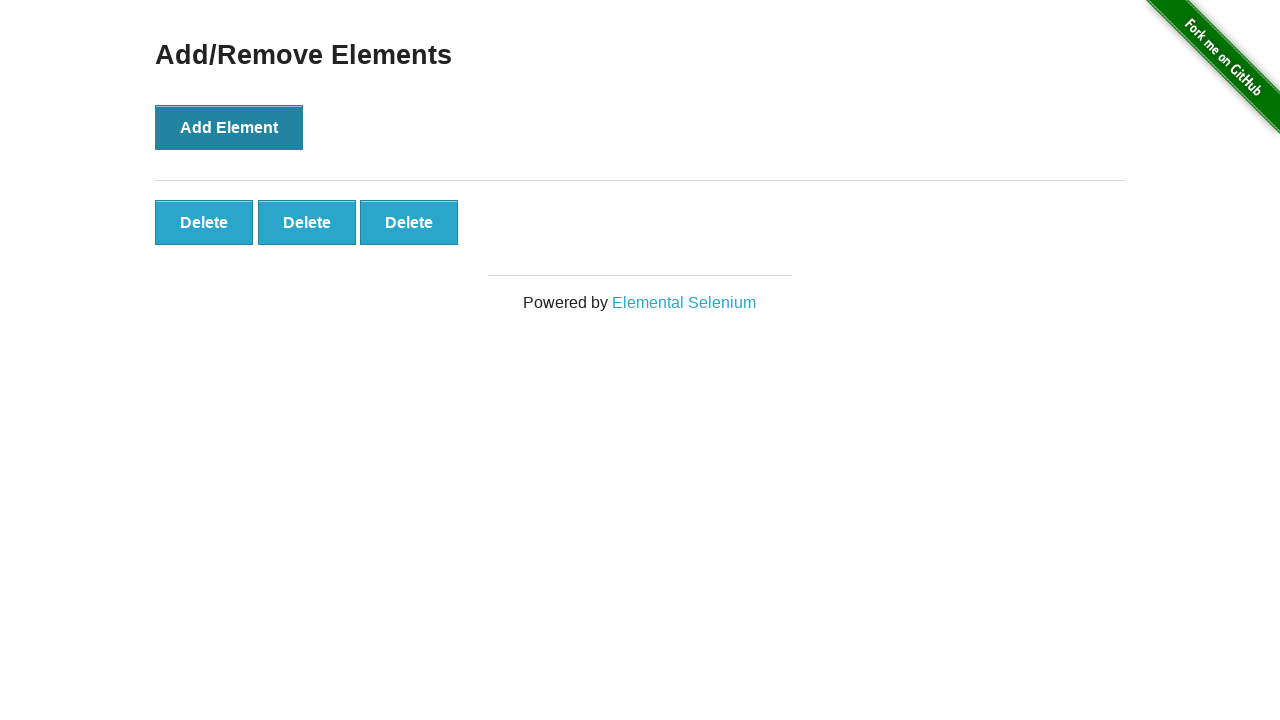

Clicked 'Add Element' button (iteration 4/100) at (229, 127) on button[onclick='addElement()']
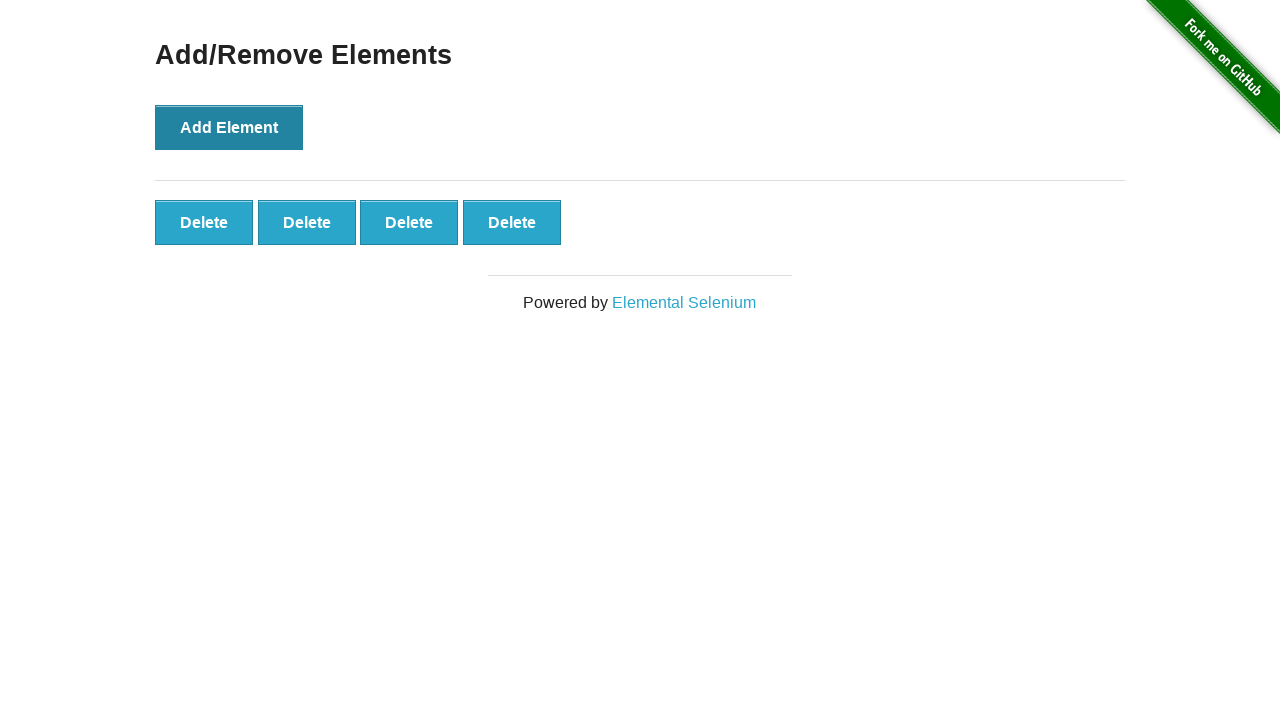

Clicked 'Add Element' button (iteration 5/100) at (229, 127) on button[onclick='addElement()']
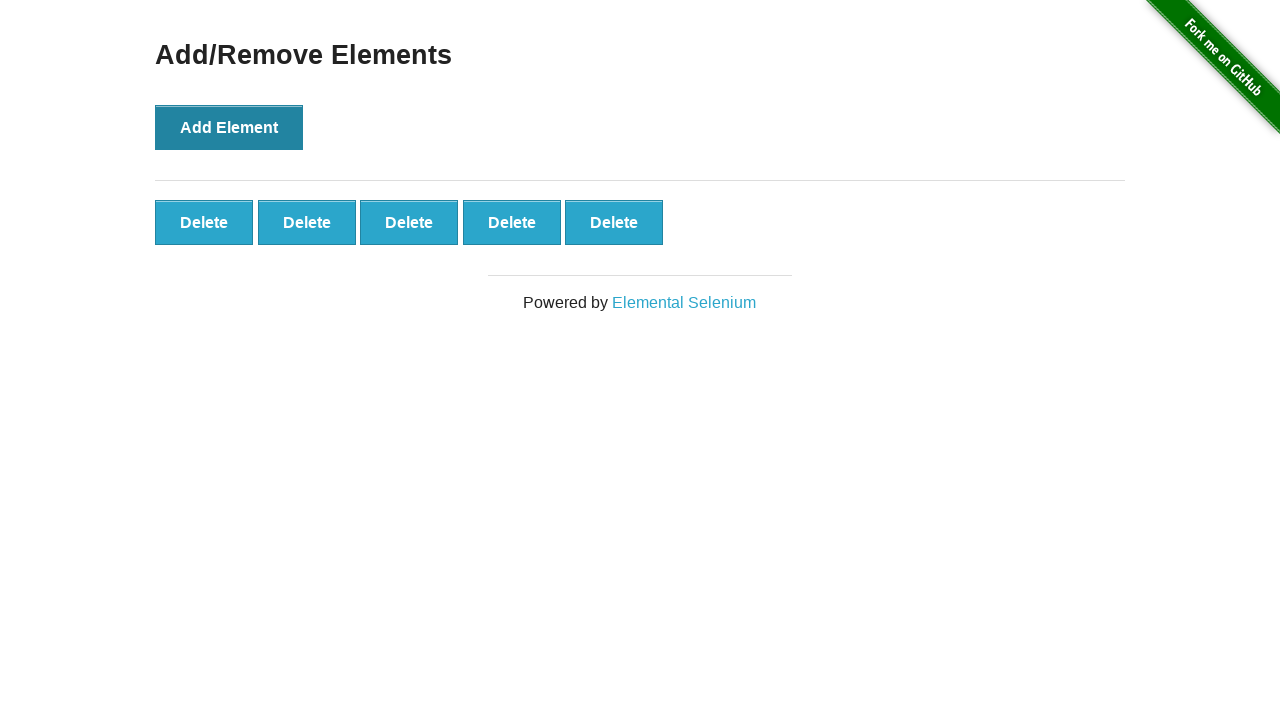

Clicked 'Add Element' button (iteration 6/100) at (229, 127) on button[onclick='addElement()']
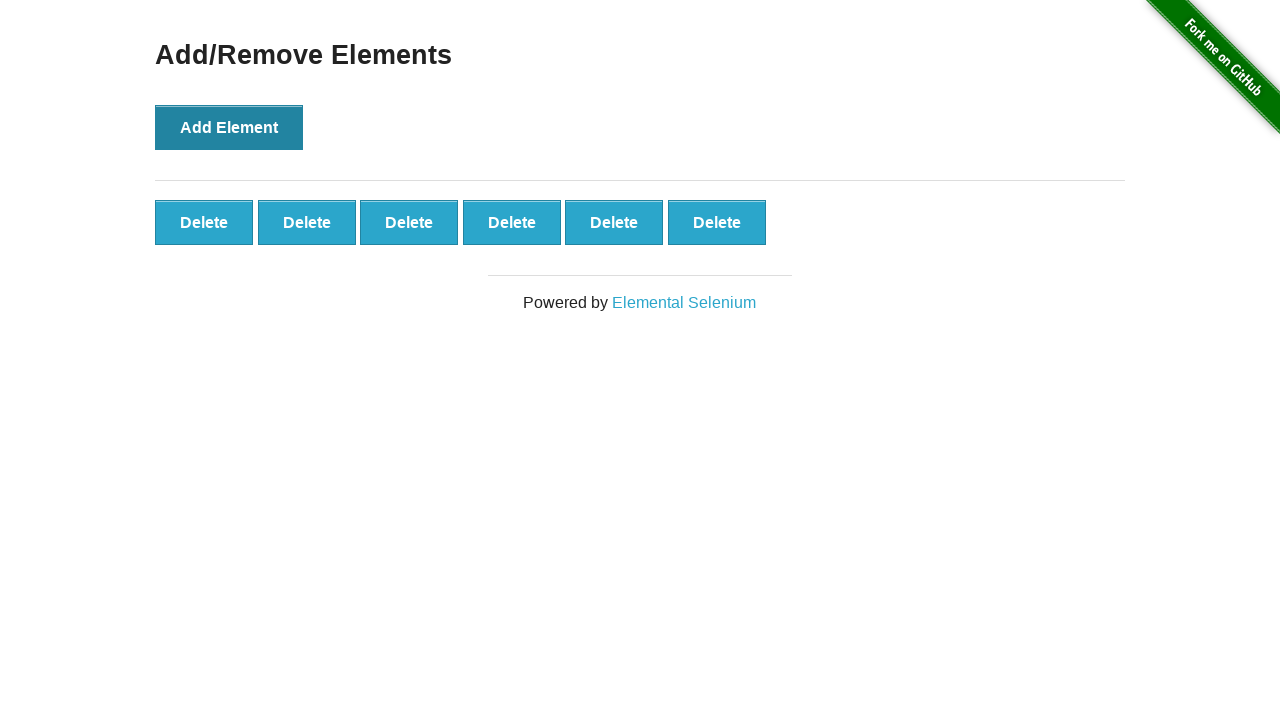

Clicked 'Add Element' button (iteration 7/100) at (229, 127) on button[onclick='addElement()']
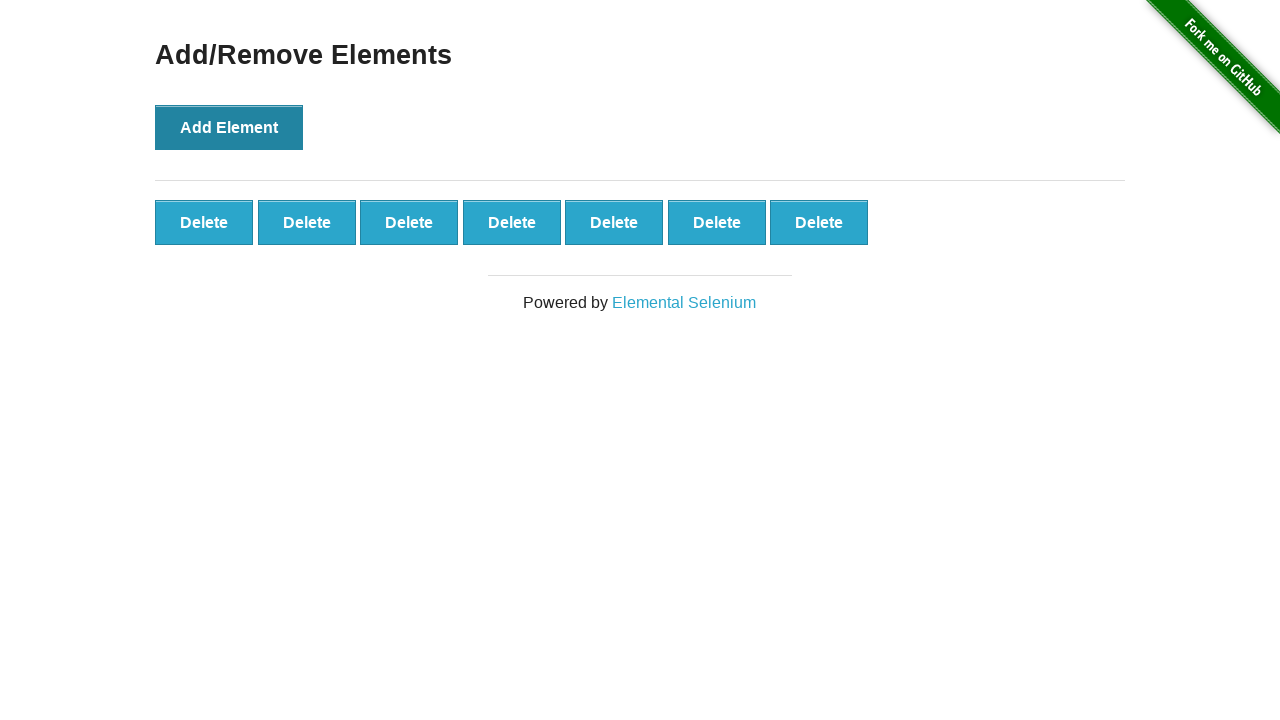

Clicked 'Add Element' button (iteration 8/100) at (229, 127) on button[onclick='addElement()']
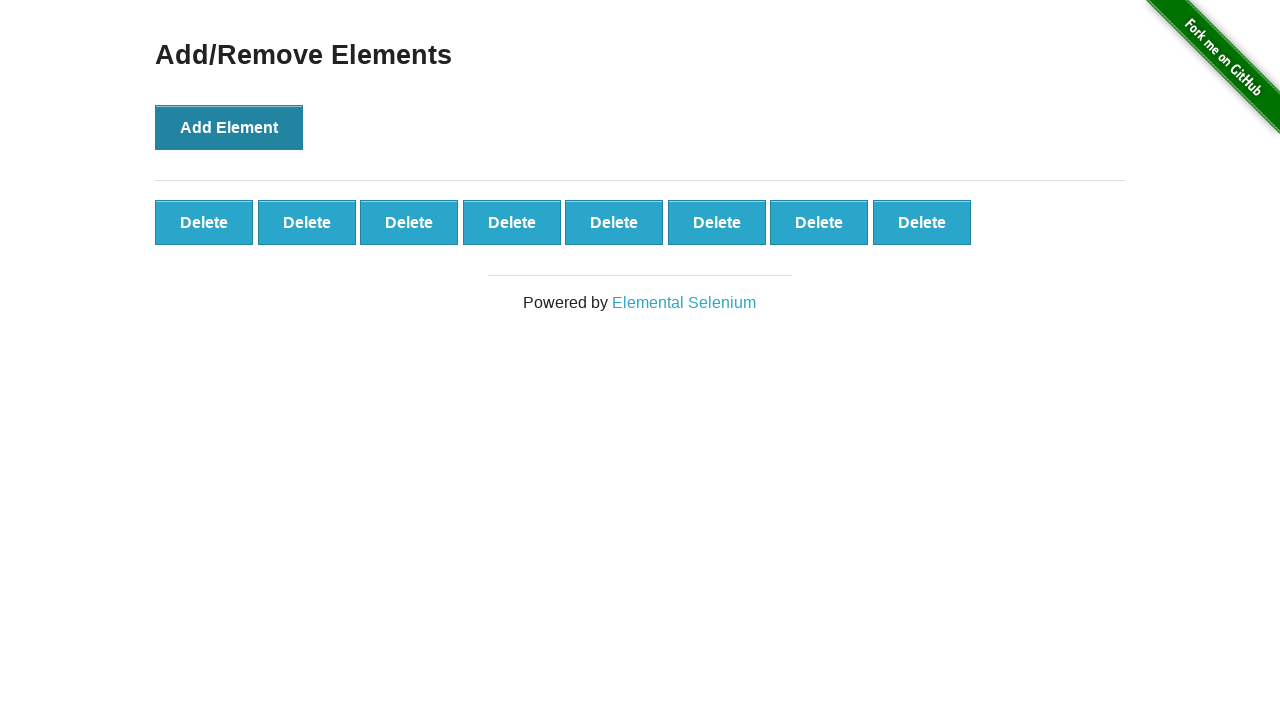

Clicked 'Add Element' button (iteration 9/100) at (229, 127) on button[onclick='addElement()']
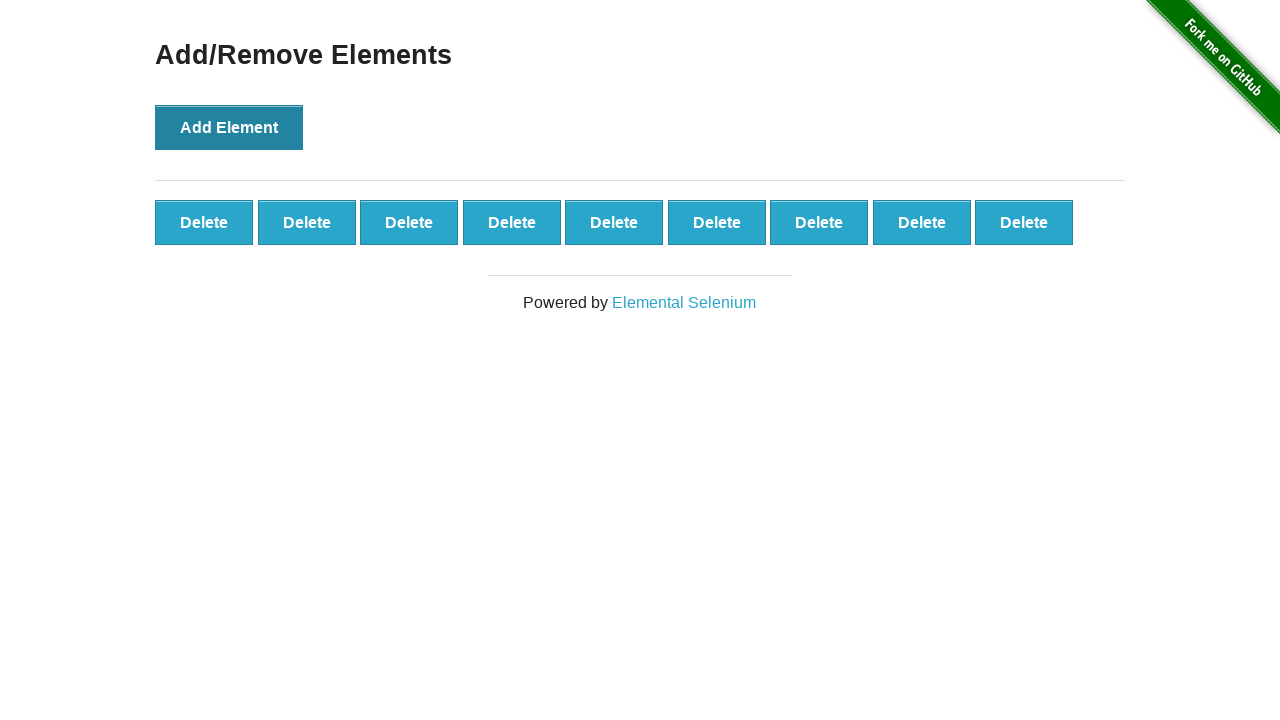

Clicked 'Add Element' button (iteration 10/100) at (229, 127) on button[onclick='addElement()']
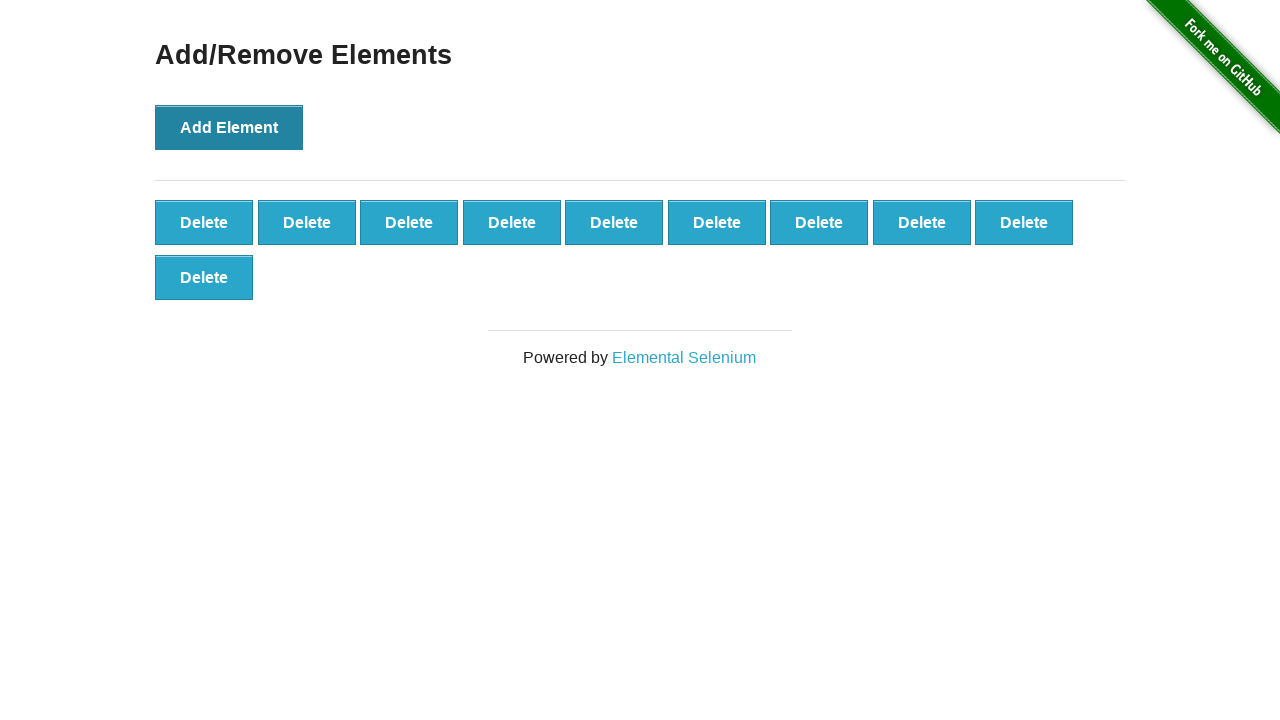

Clicked 'Add Element' button (iteration 11/100) at (229, 127) on button[onclick='addElement()']
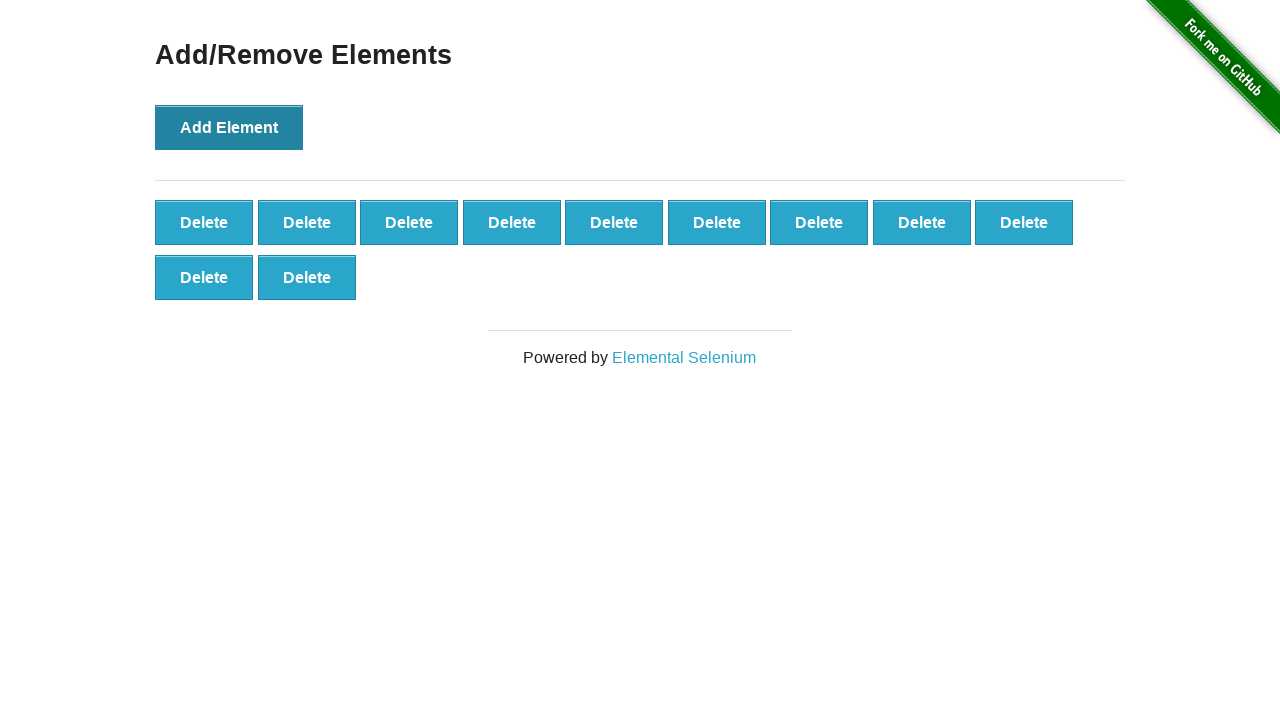

Clicked 'Add Element' button (iteration 12/100) at (229, 127) on button[onclick='addElement()']
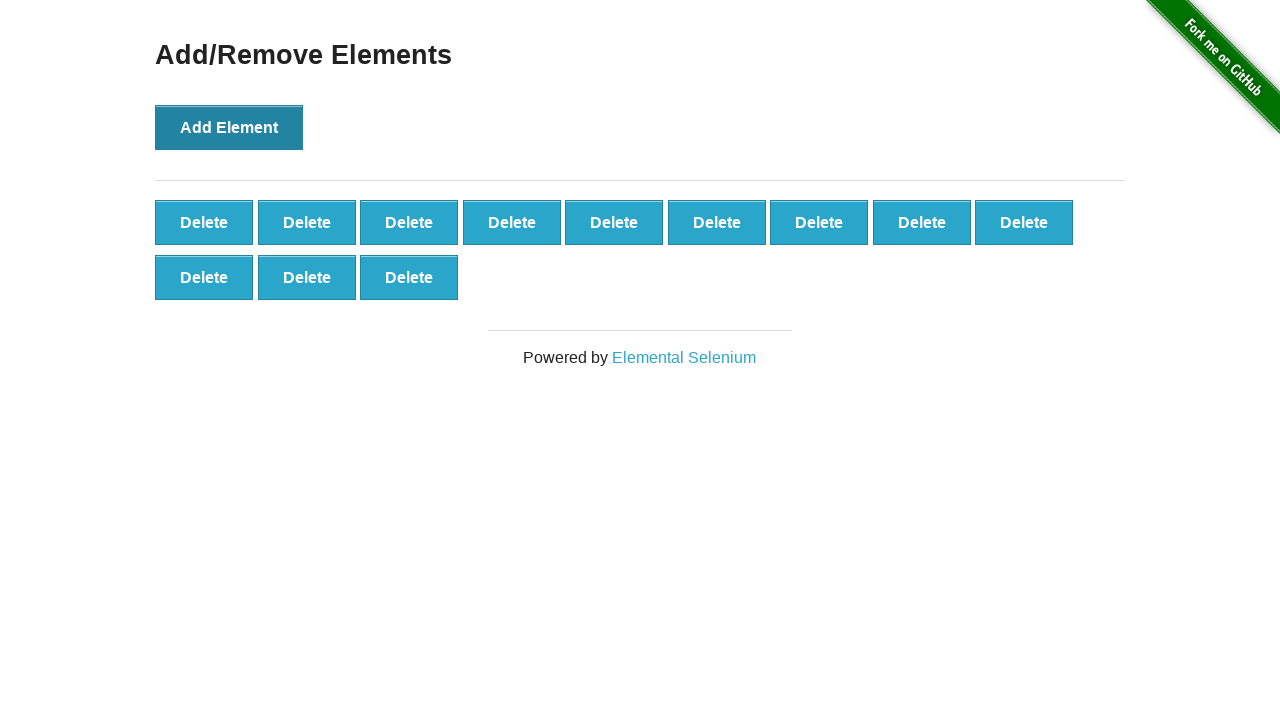

Clicked 'Add Element' button (iteration 13/100) at (229, 127) on button[onclick='addElement()']
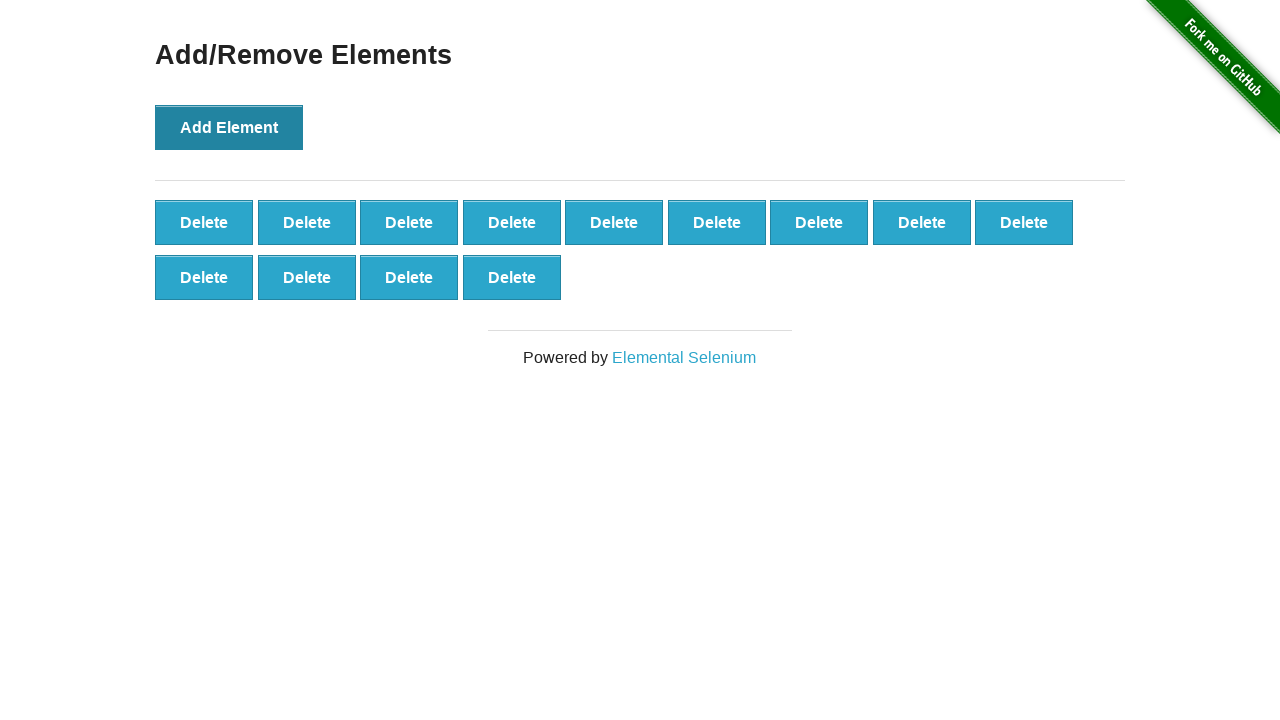

Clicked 'Add Element' button (iteration 14/100) at (229, 127) on button[onclick='addElement()']
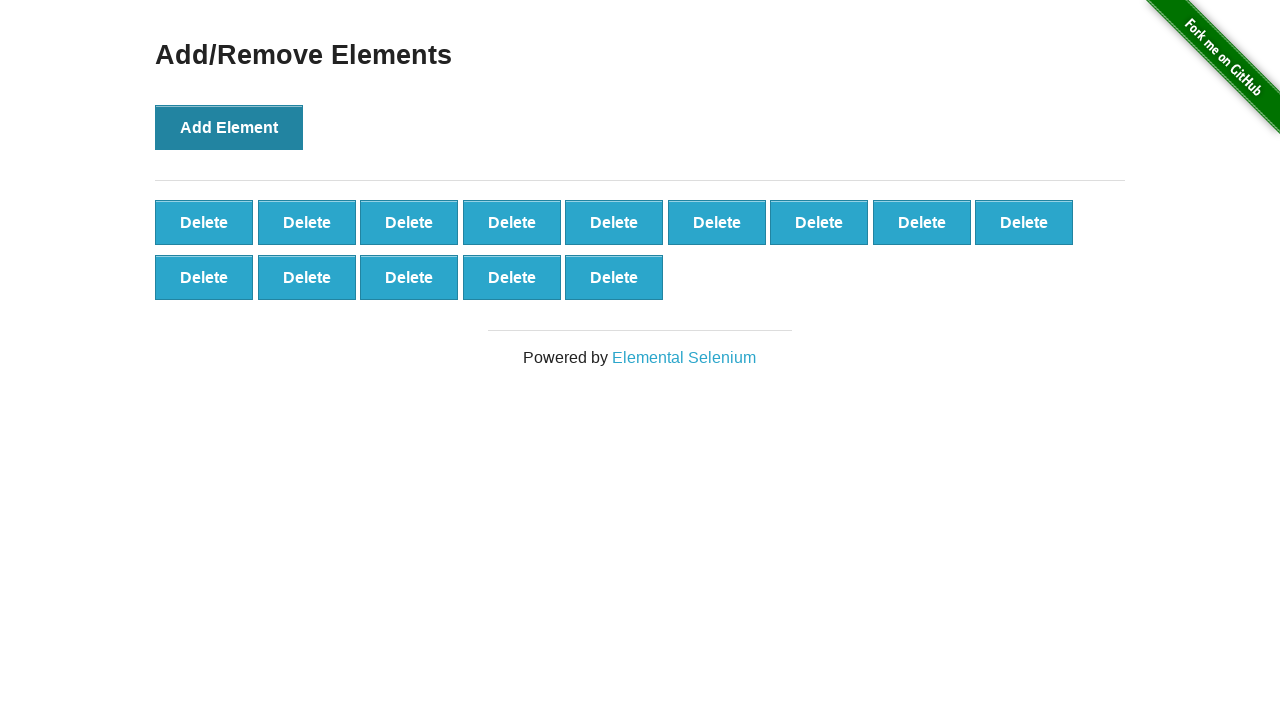

Clicked 'Add Element' button (iteration 15/100) at (229, 127) on button[onclick='addElement()']
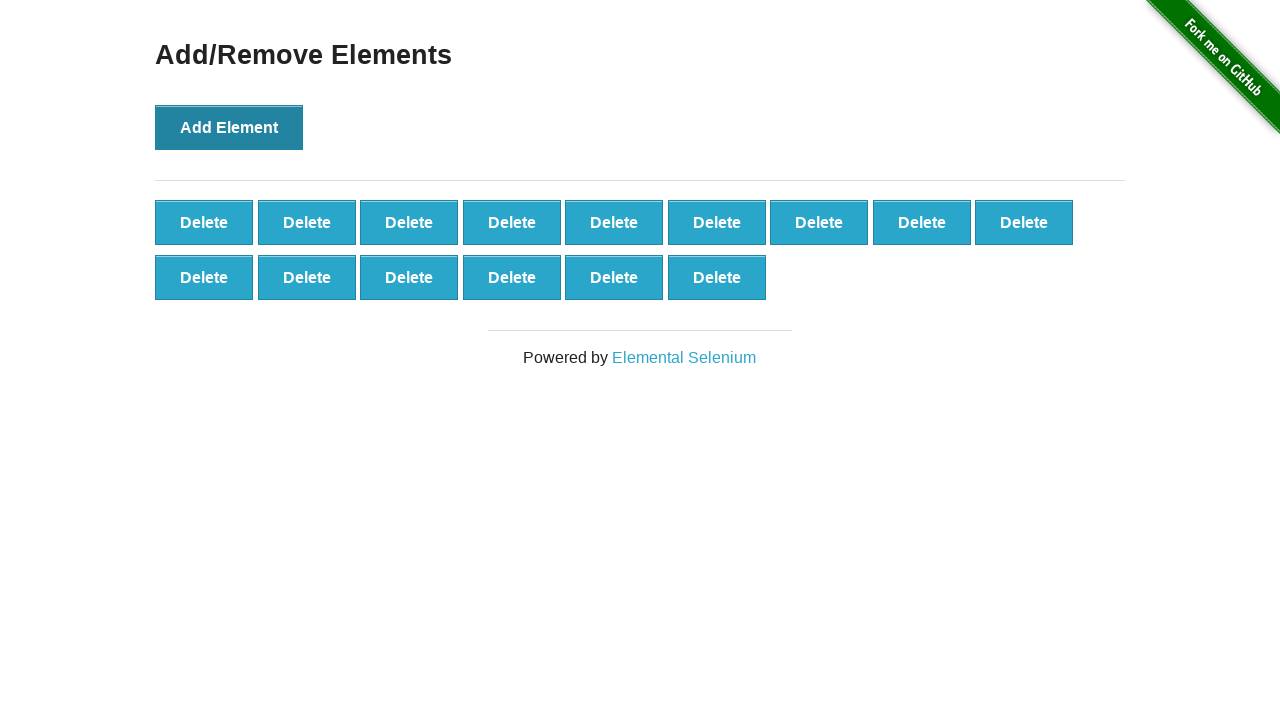

Clicked 'Add Element' button (iteration 16/100) at (229, 127) on button[onclick='addElement()']
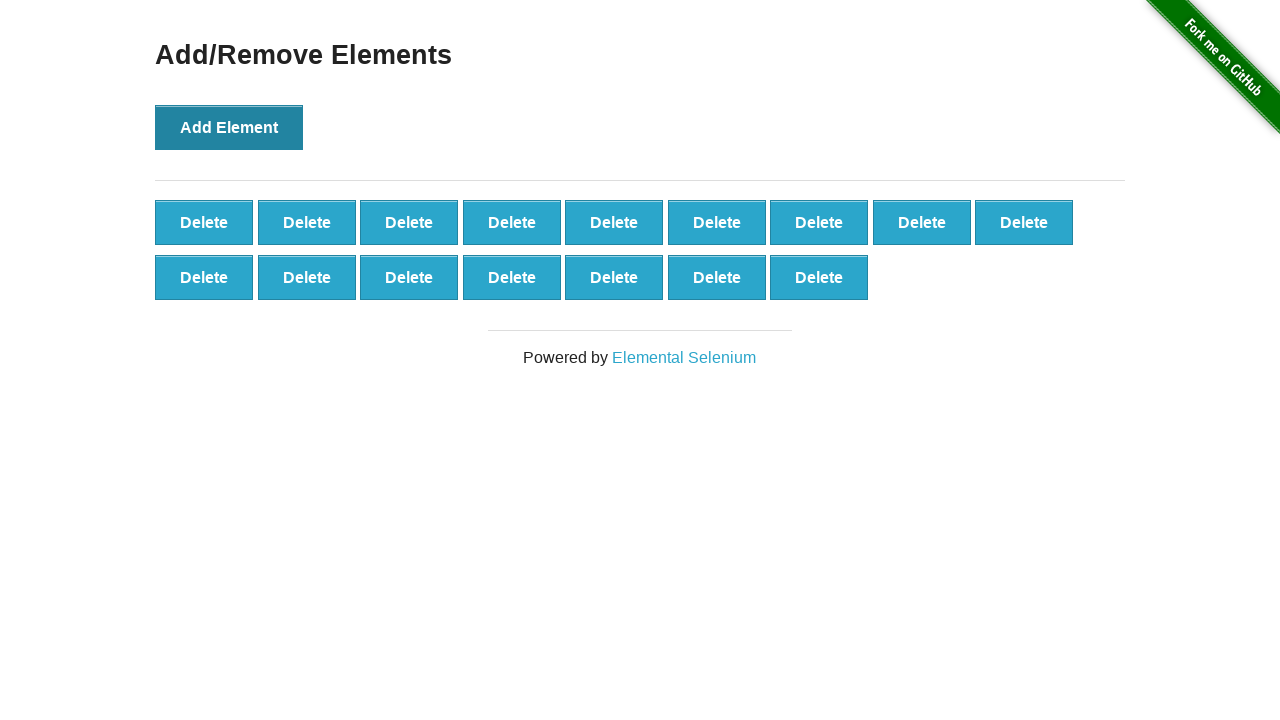

Clicked 'Add Element' button (iteration 17/100) at (229, 127) on button[onclick='addElement()']
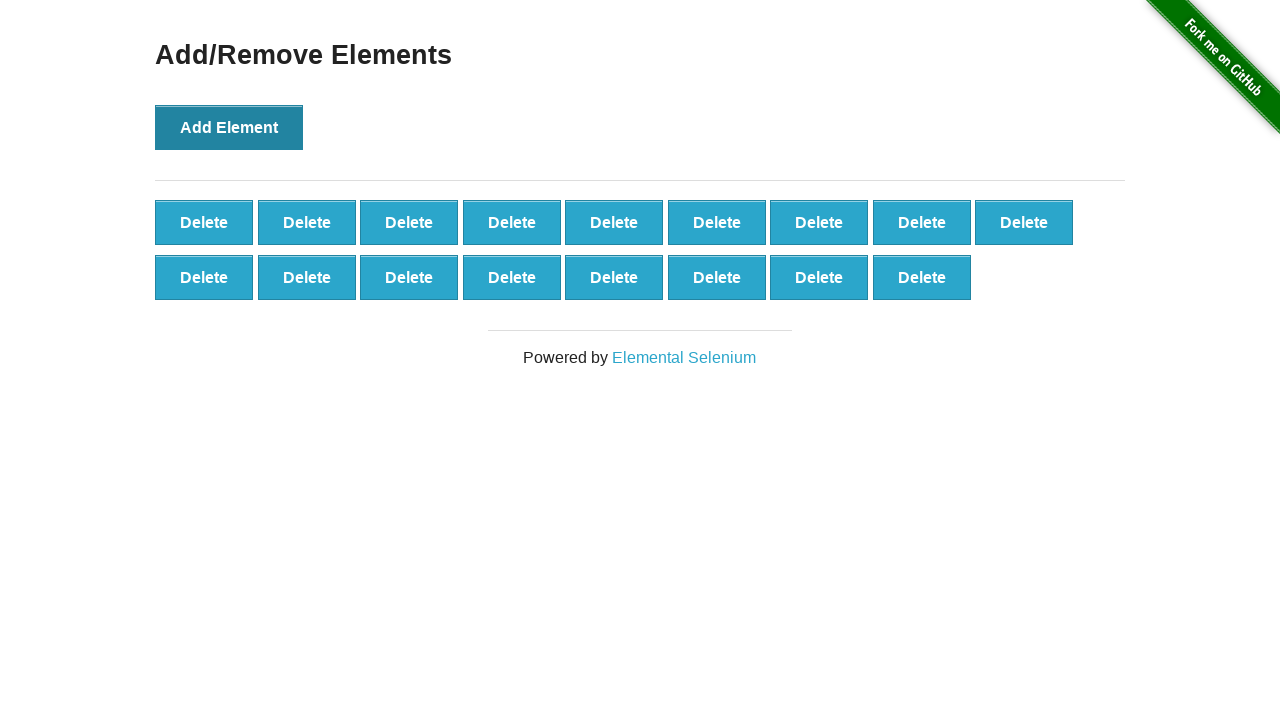

Clicked 'Add Element' button (iteration 18/100) at (229, 127) on button[onclick='addElement()']
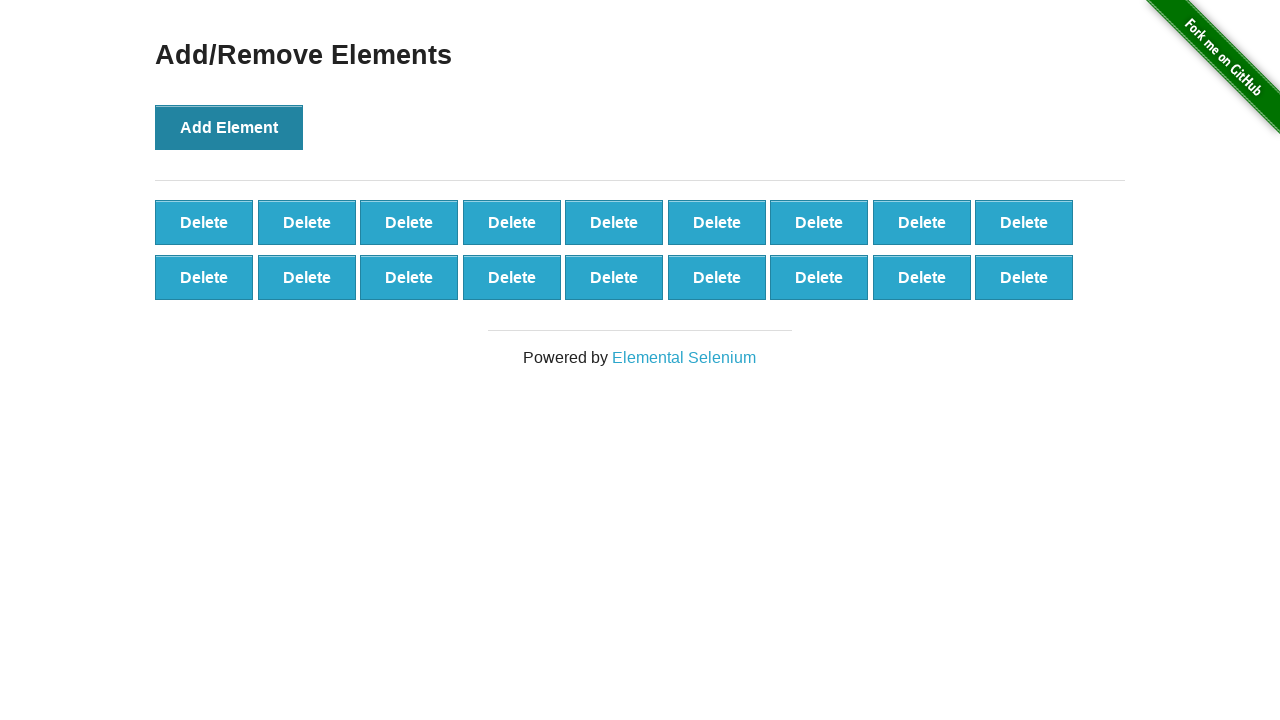

Clicked 'Add Element' button (iteration 19/100) at (229, 127) on button[onclick='addElement()']
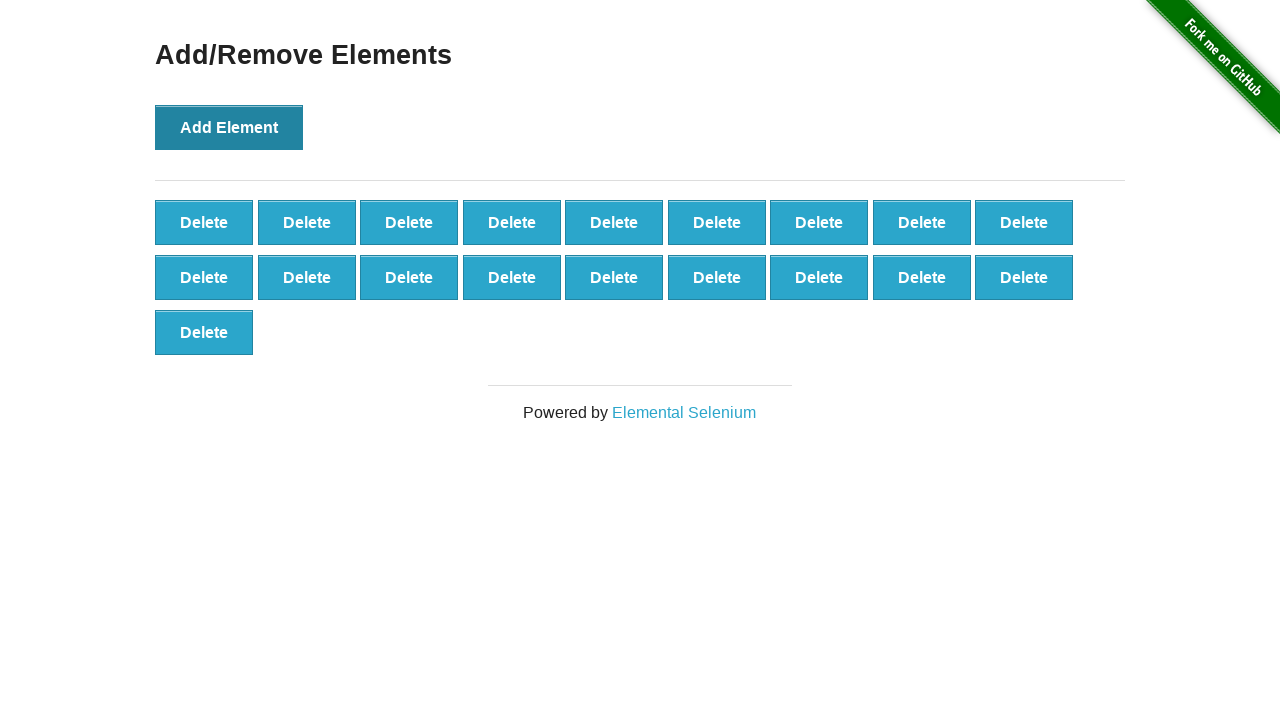

Clicked 'Add Element' button (iteration 20/100) at (229, 127) on button[onclick='addElement()']
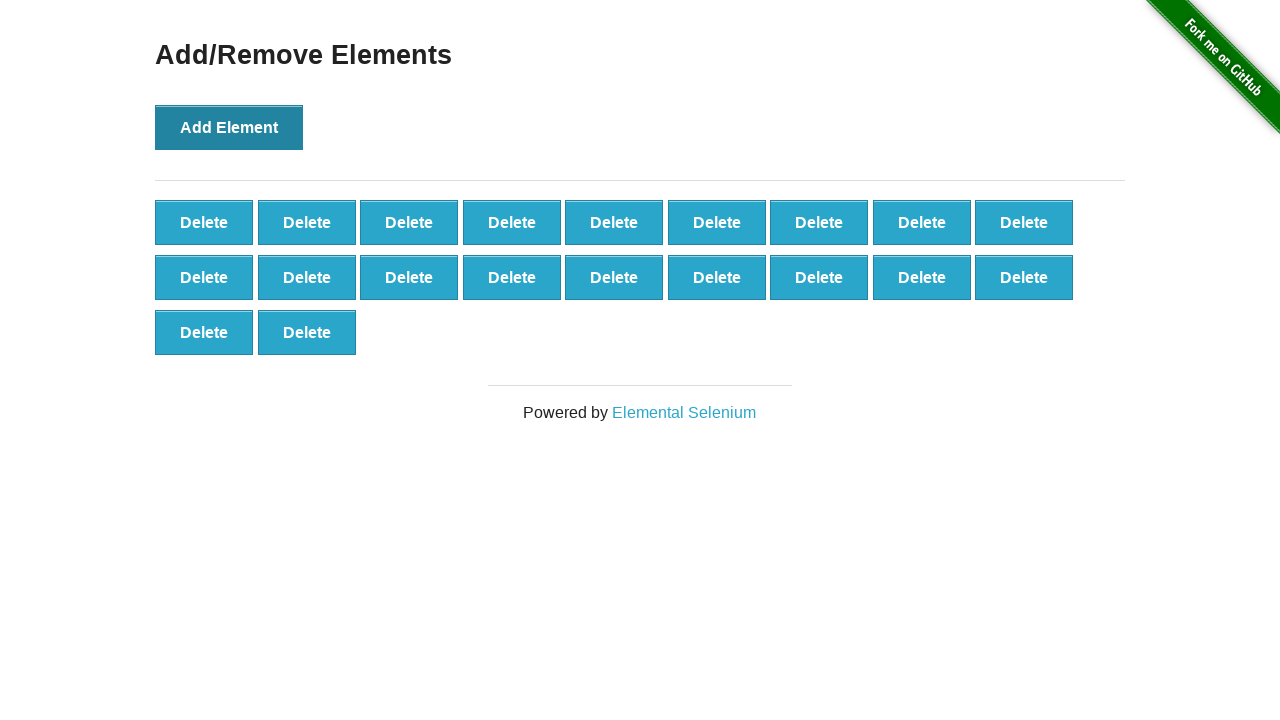

Clicked 'Add Element' button (iteration 21/100) at (229, 127) on button[onclick='addElement()']
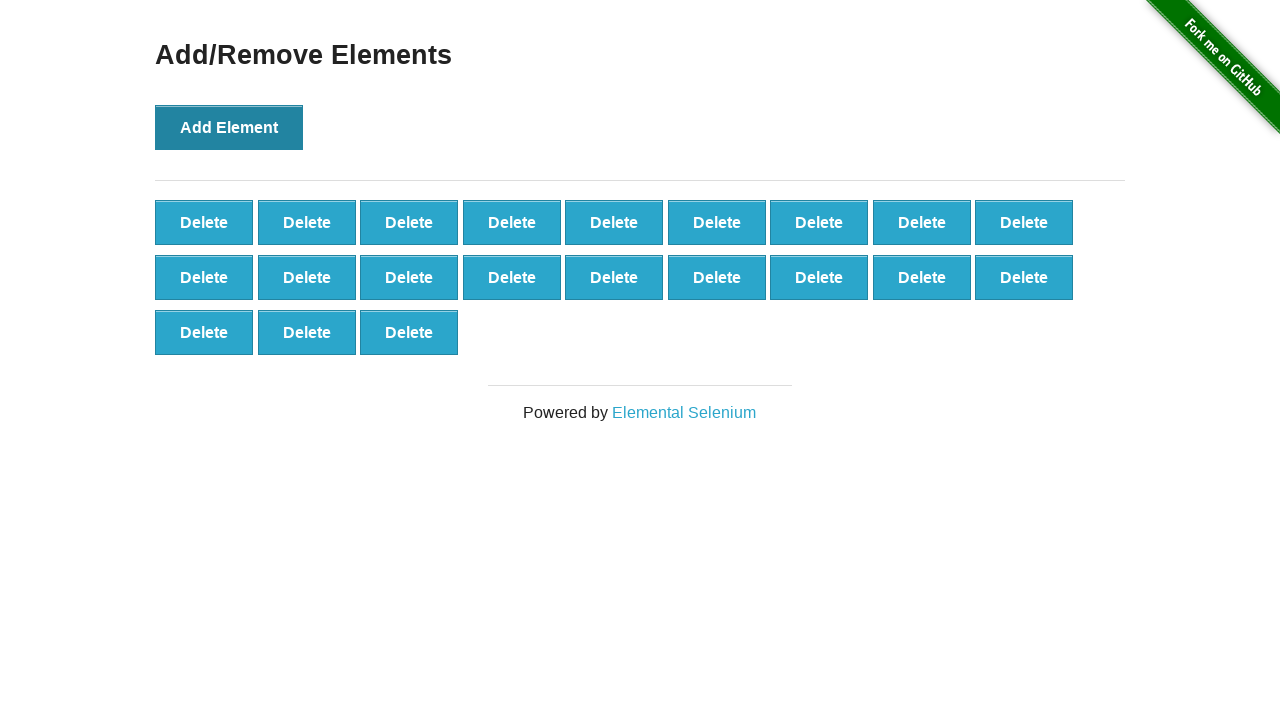

Clicked 'Add Element' button (iteration 22/100) at (229, 127) on button[onclick='addElement()']
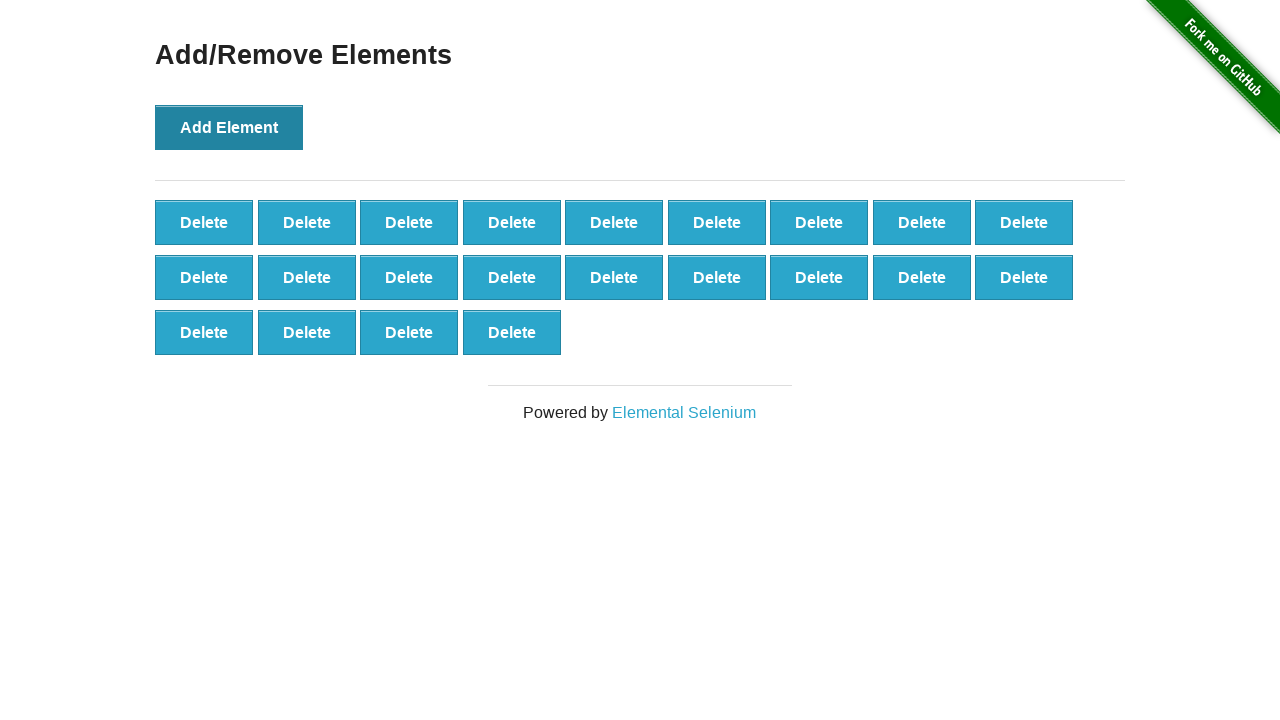

Clicked 'Add Element' button (iteration 23/100) at (229, 127) on button[onclick='addElement()']
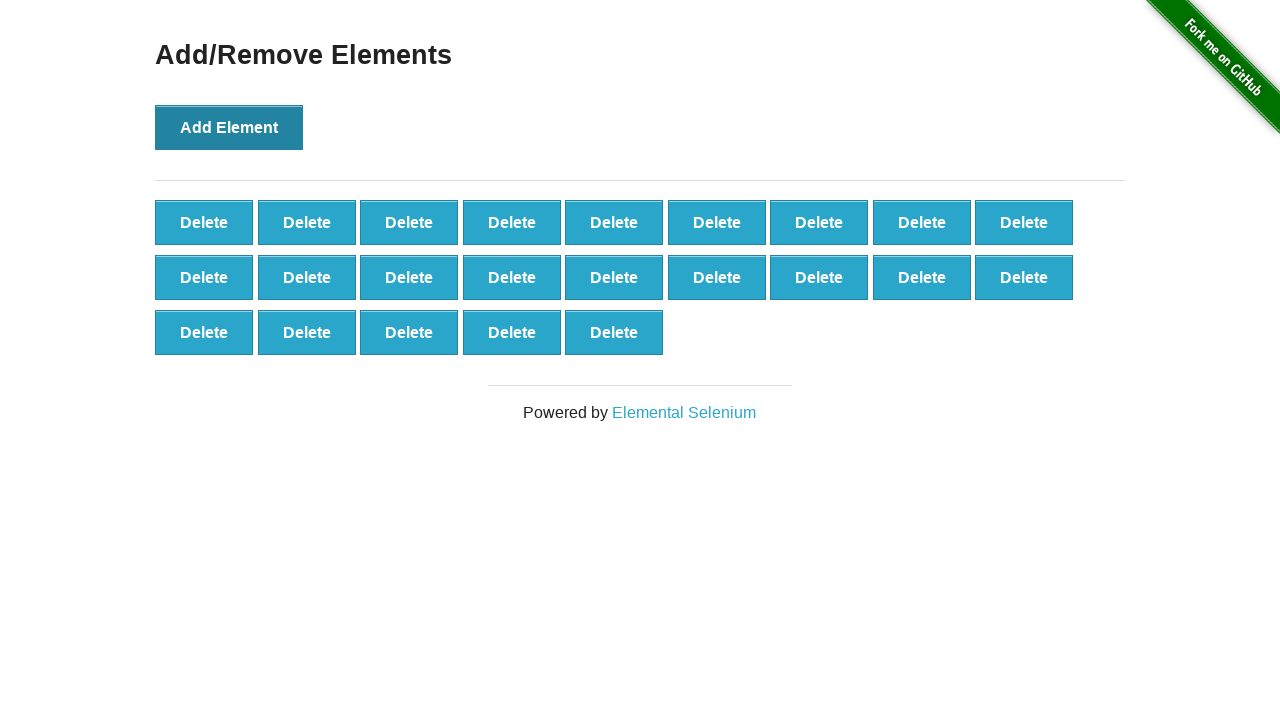

Clicked 'Add Element' button (iteration 24/100) at (229, 127) on button[onclick='addElement()']
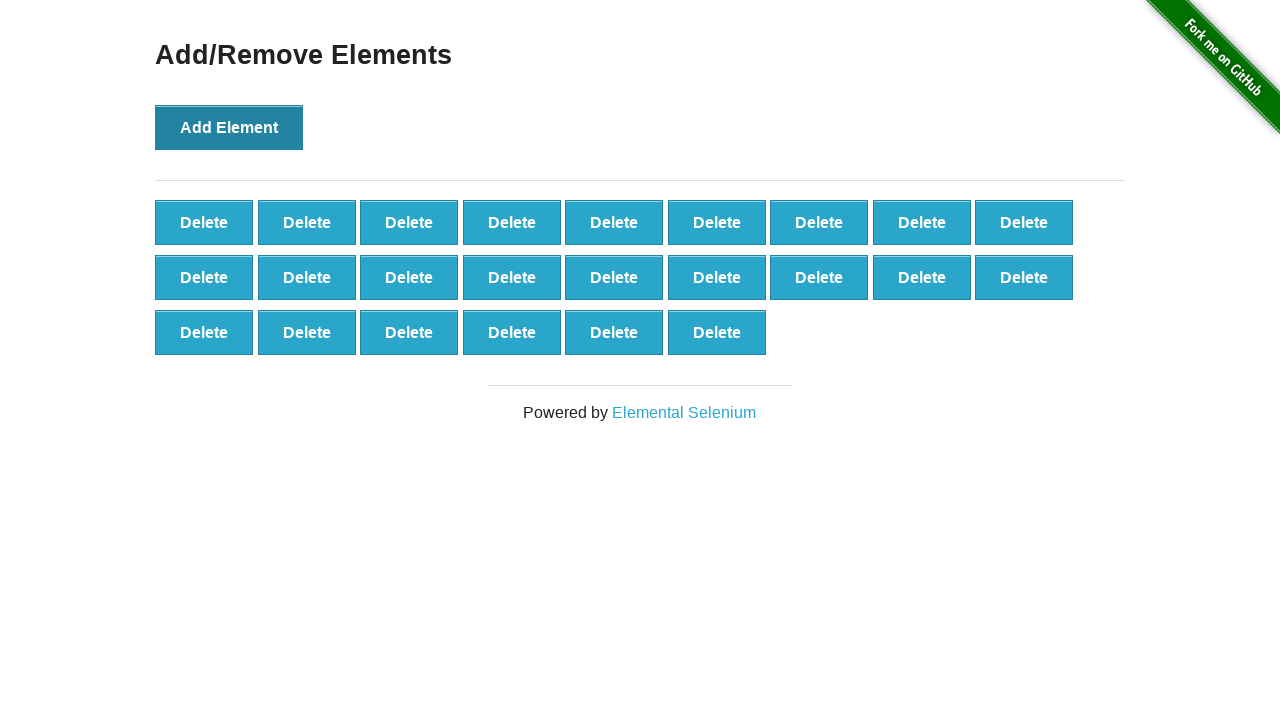

Clicked 'Add Element' button (iteration 25/100) at (229, 127) on button[onclick='addElement()']
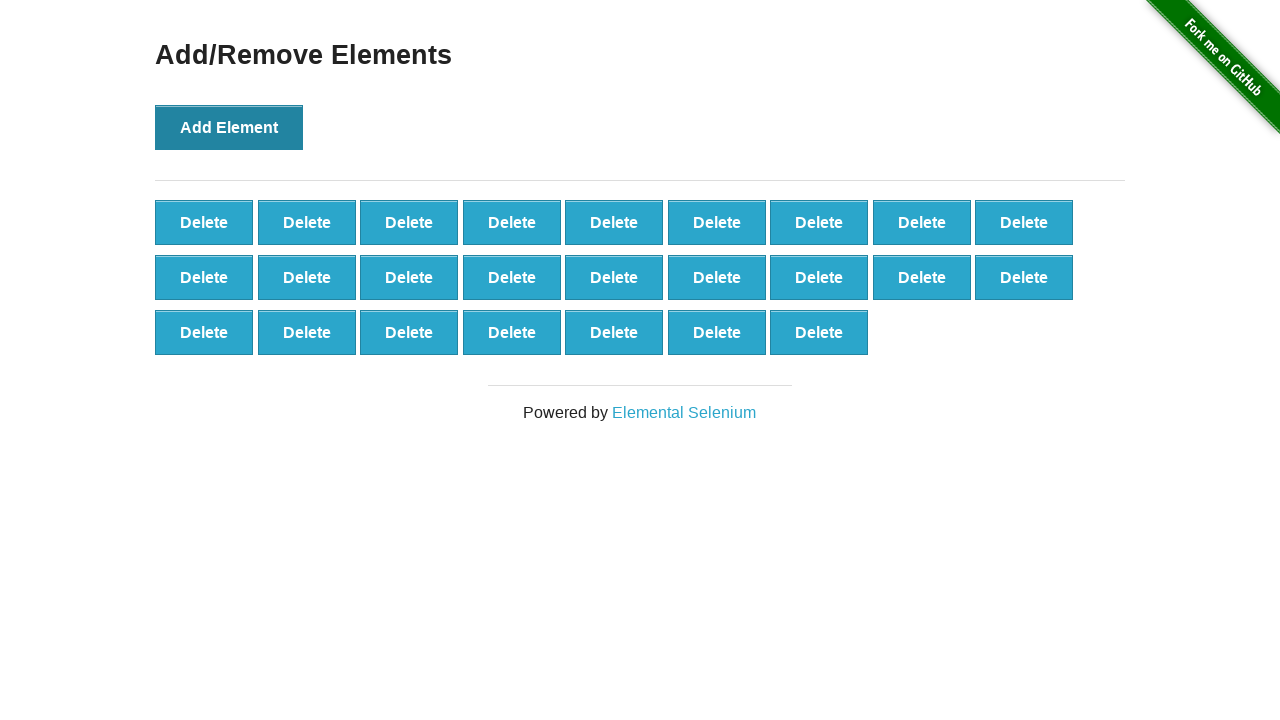

Clicked 'Add Element' button (iteration 26/100) at (229, 127) on button[onclick='addElement()']
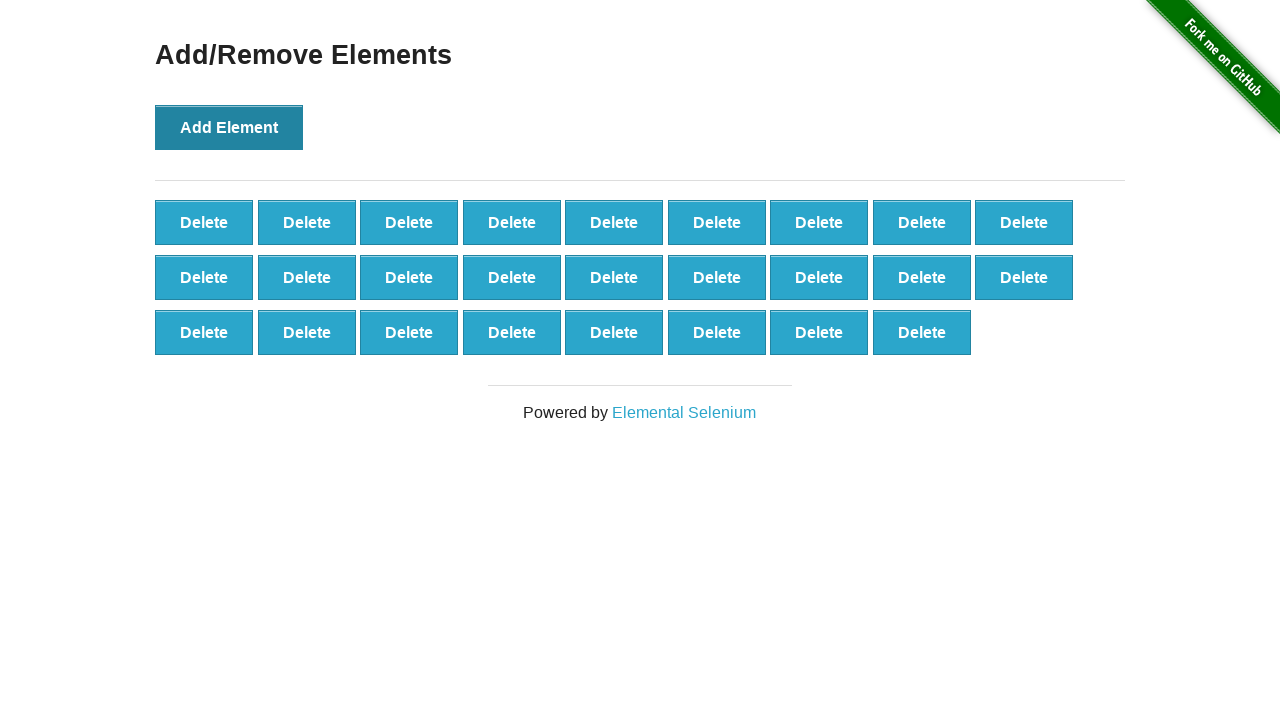

Clicked 'Add Element' button (iteration 27/100) at (229, 127) on button[onclick='addElement()']
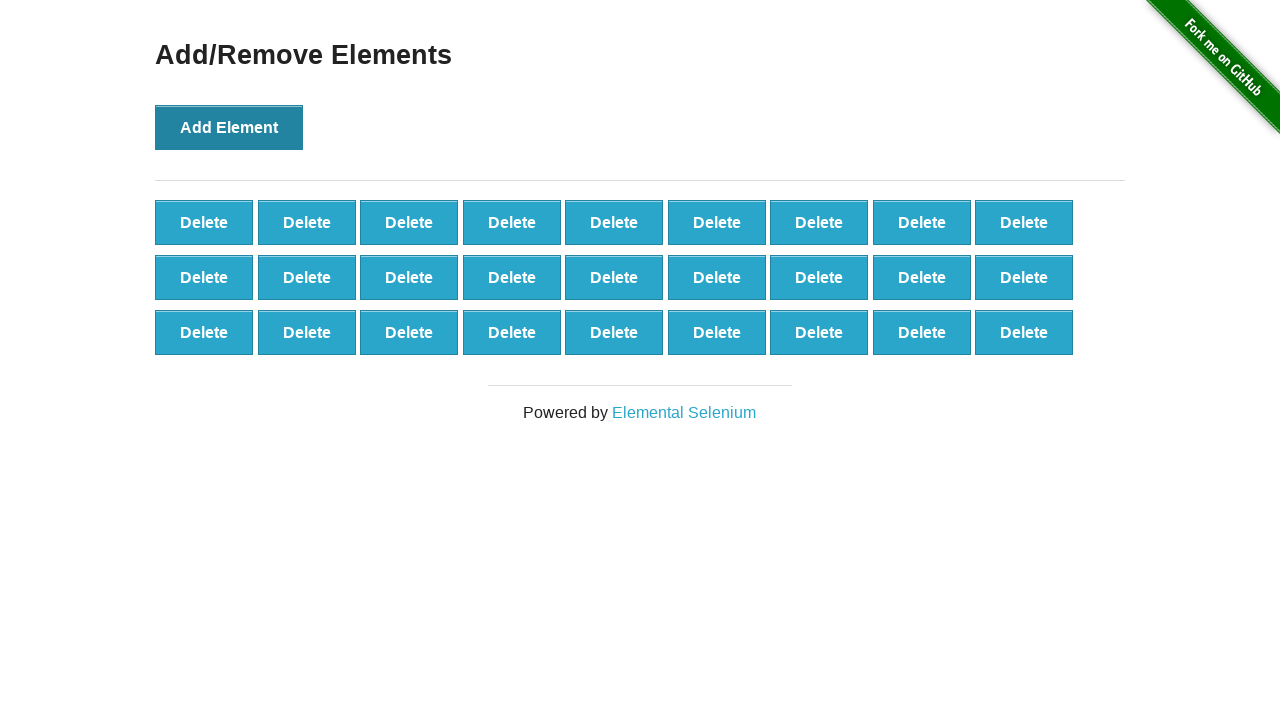

Clicked 'Add Element' button (iteration 28/100) at (229, 127) on button[onclick='addElement()']
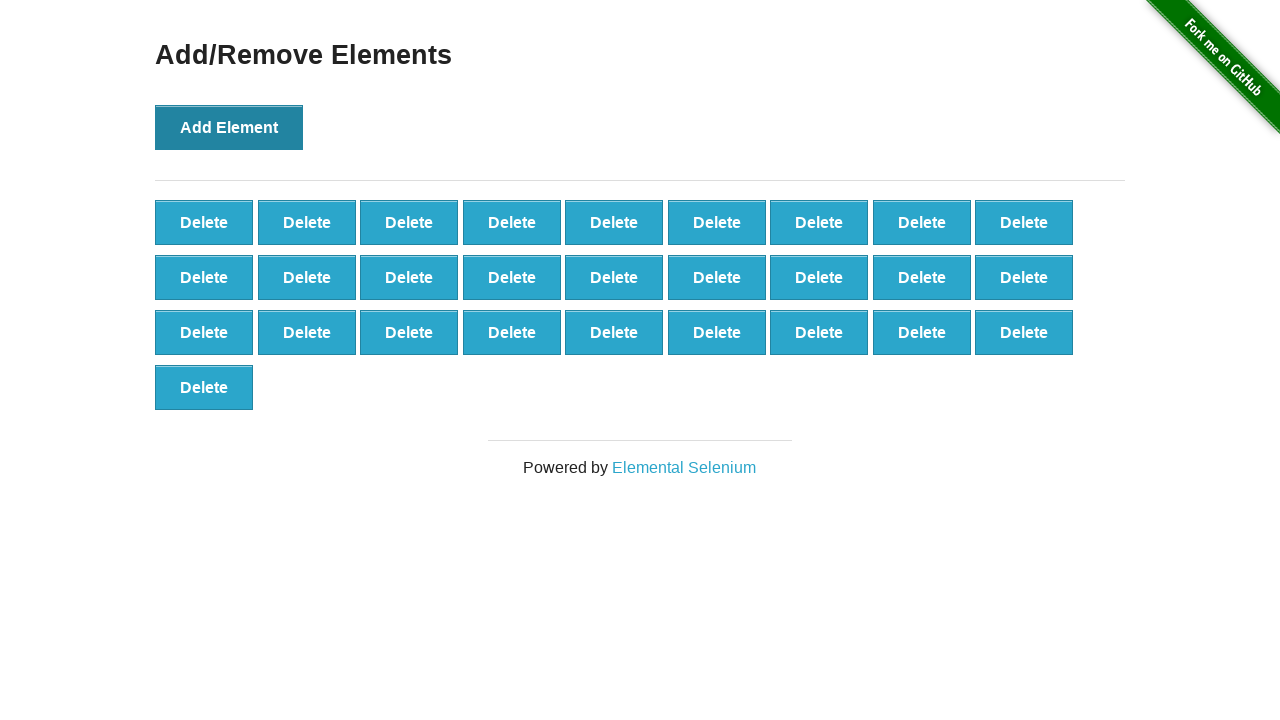

Clicked 'Add Element' button (iteration 29/100) at (229, 127) on button[onclick='addElement()']
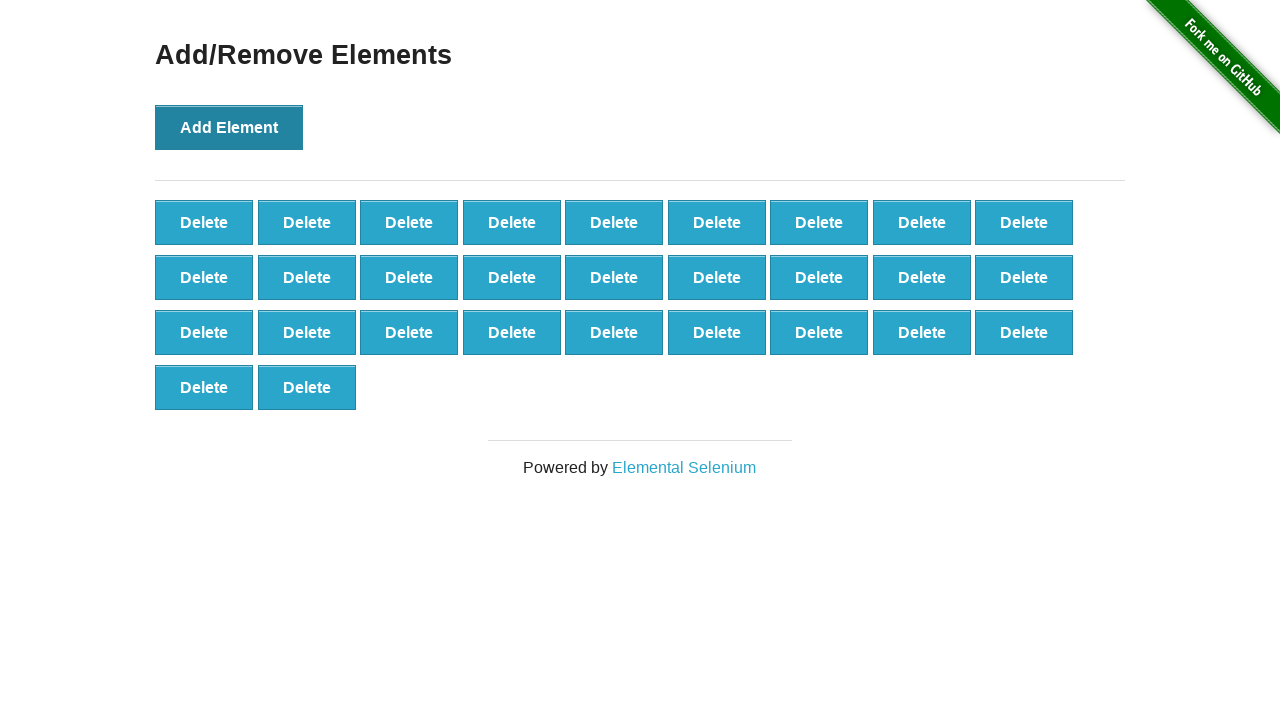

Clicked 'Add Element' button (iteration 30/100) at (229, 127) on button[onclick='addElement()']
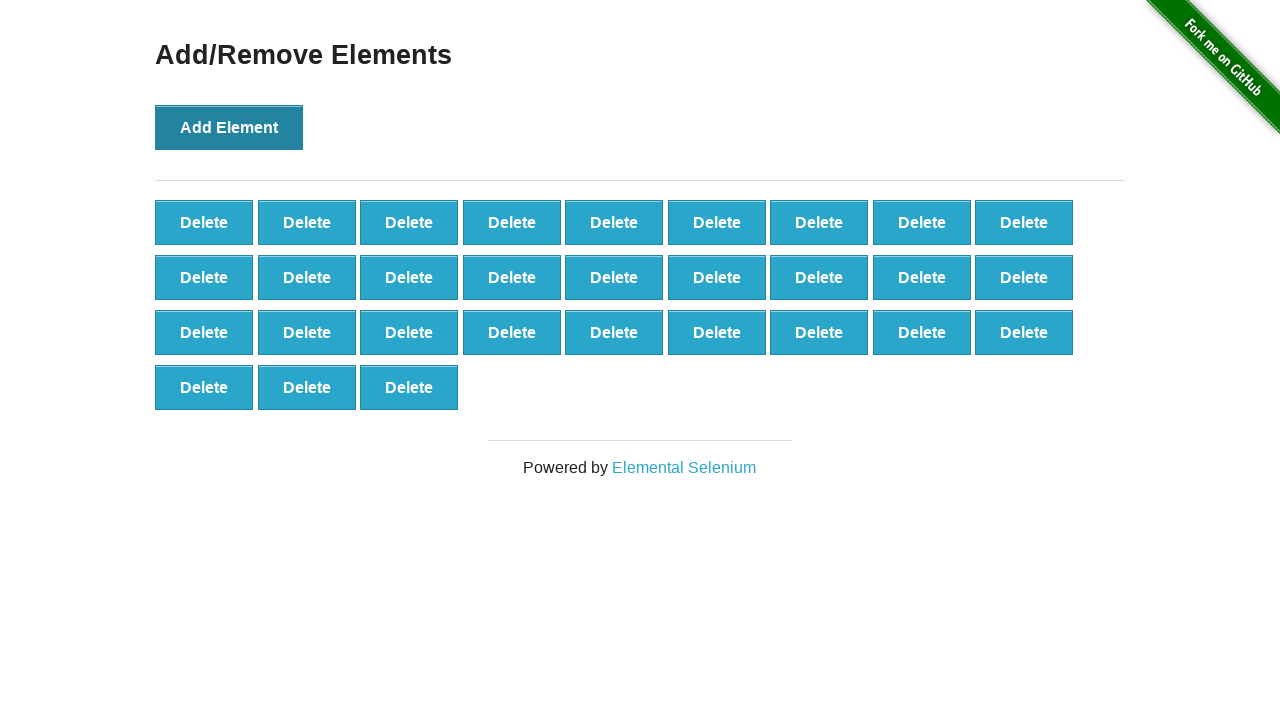

Clicked 'Add Element' button (iteration 31/100) at (229, 127) on button[onclick='addElement()']
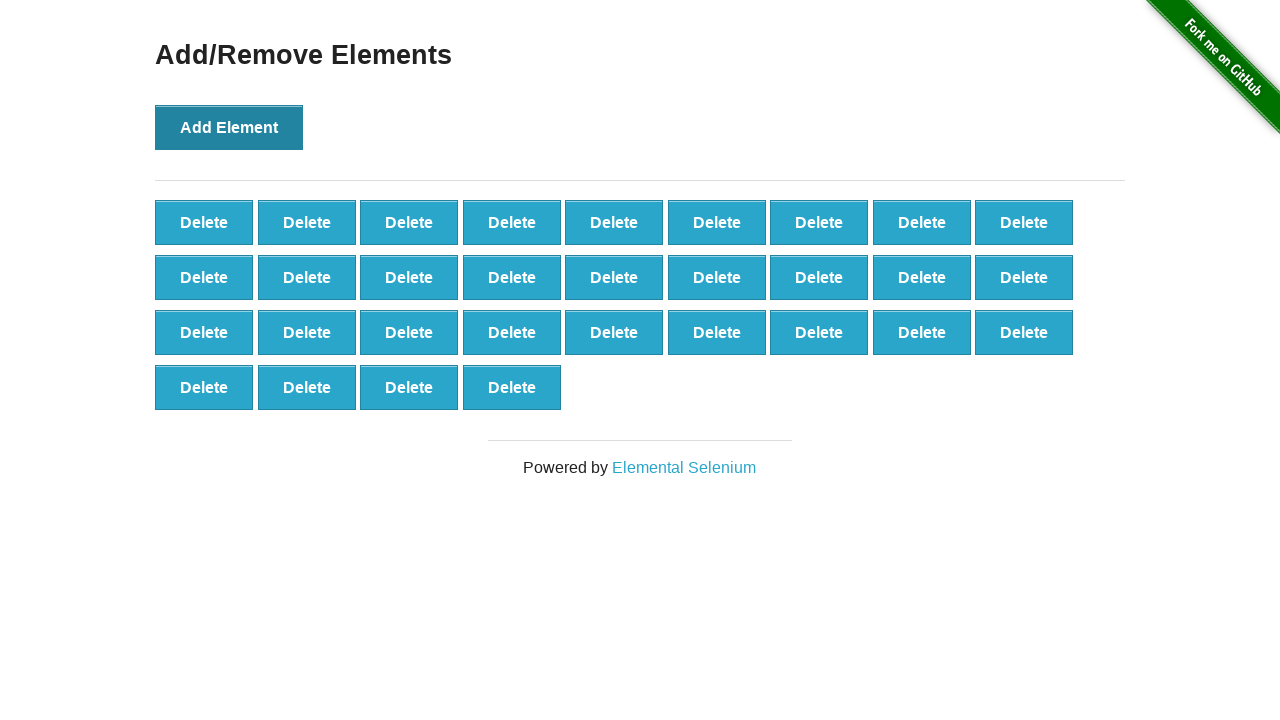

Clicked 'Add Element' button (iteration 32/100) at (229, 127) on button[onclick='addElement()']
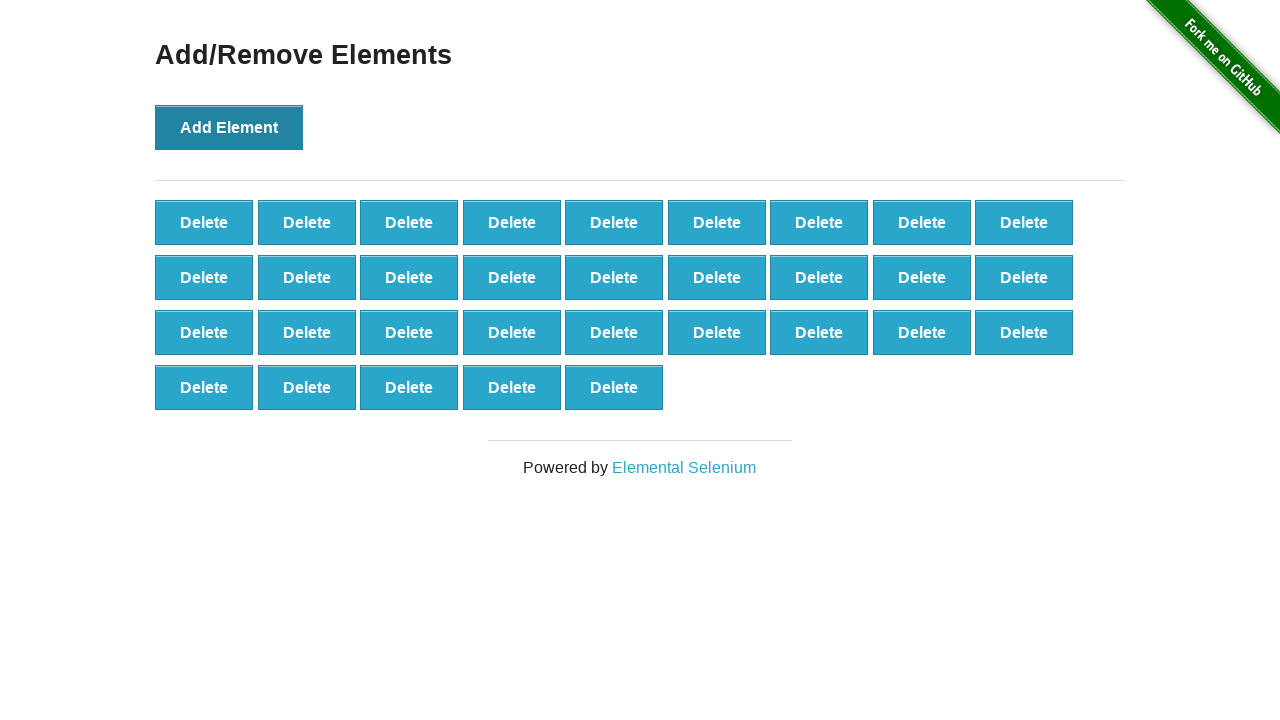

Clicked 'Add Element' button (iteration 33/100) at (229, 127) on button[onclick='addElement()']
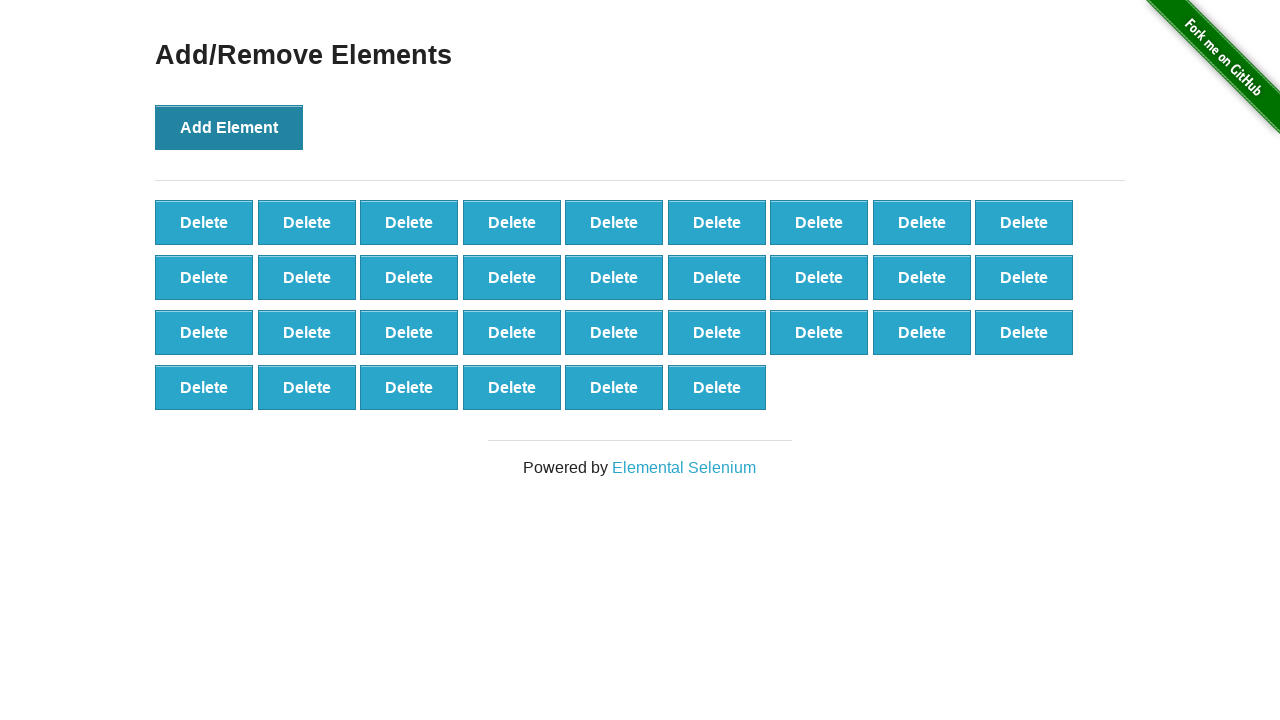

Clicked 'Add Element' button (iteration 34/100) at (229, 127) on button[onclick='addElement()']
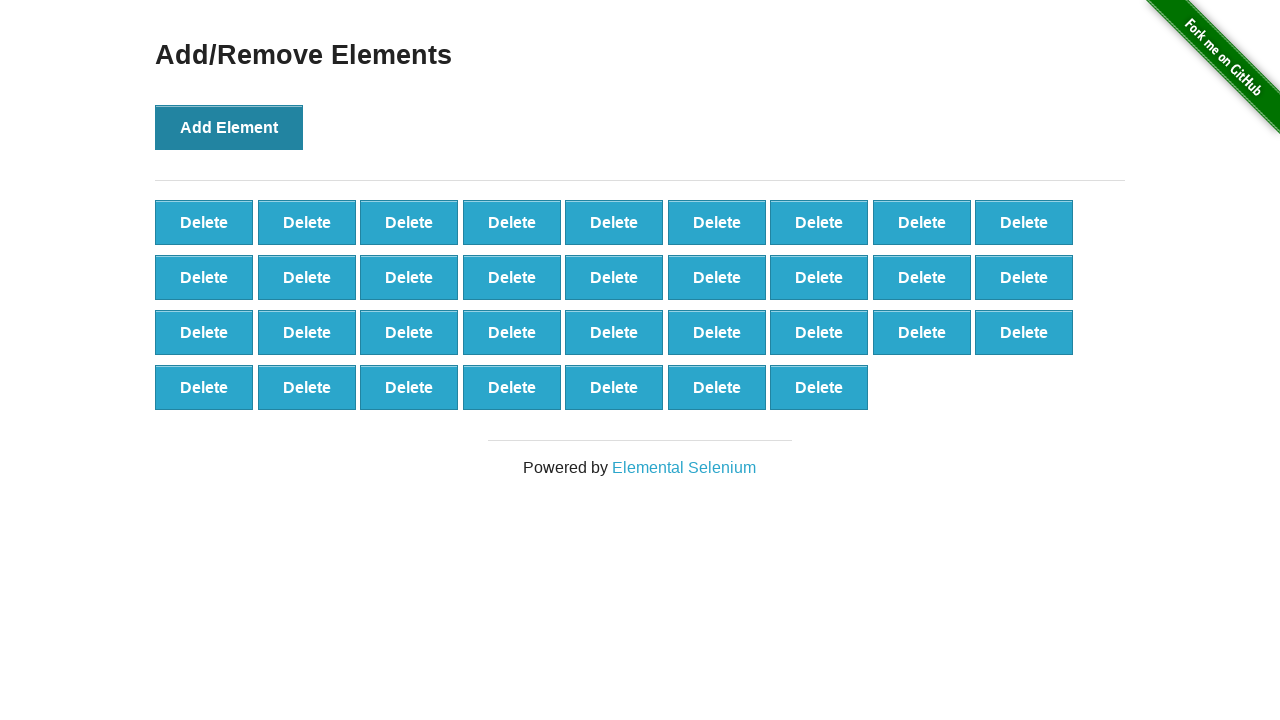

Clicked 'Add Element' button (iteration 35/100) at (229, 127) on button[onclick='addElement()']
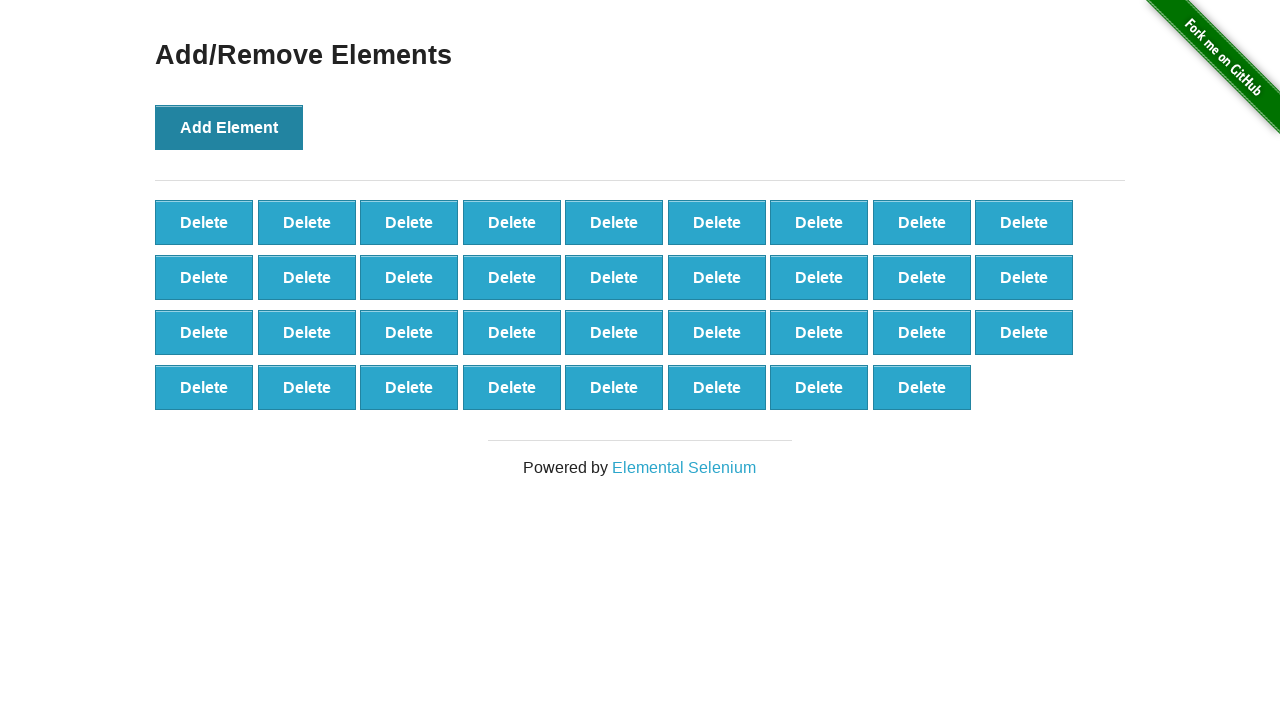

Clicked 'Add Element' button (iteration 36/100) at (229, 127) on button[onclick='addElement()']
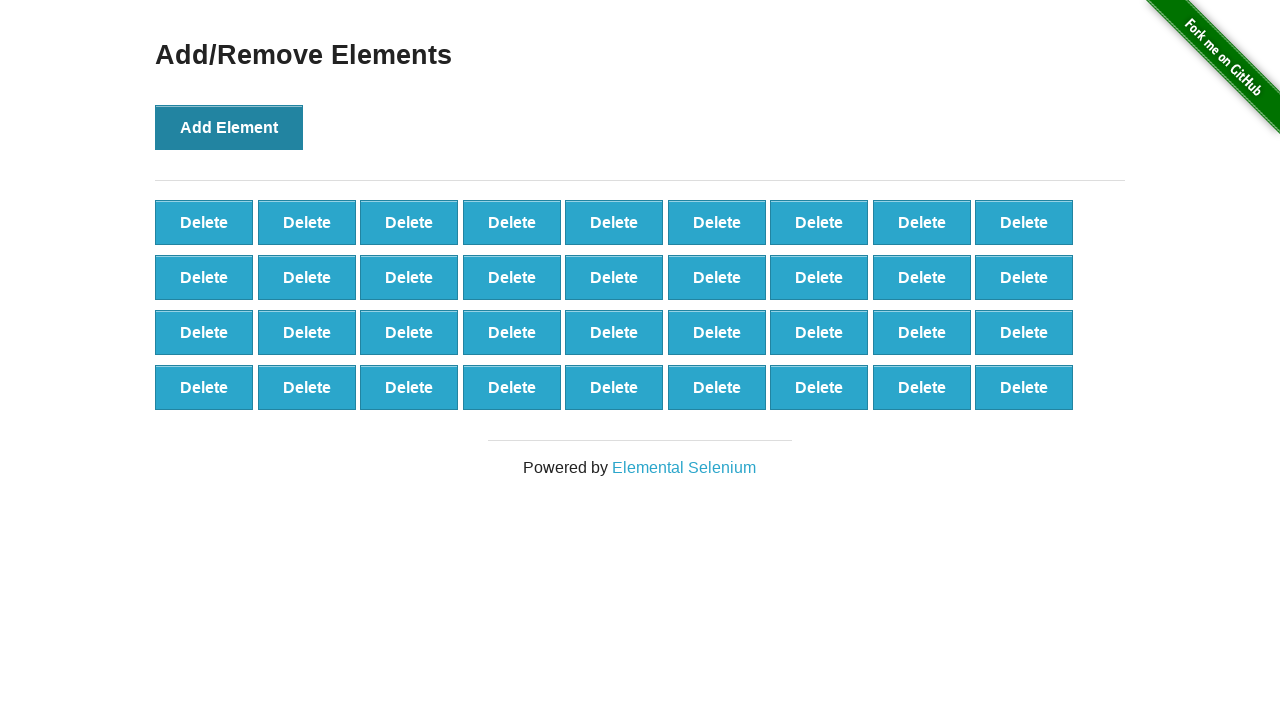

Clicked 'Add Element' button (iteration 37/100) at (229, 127) on button[onclick='addElement()']
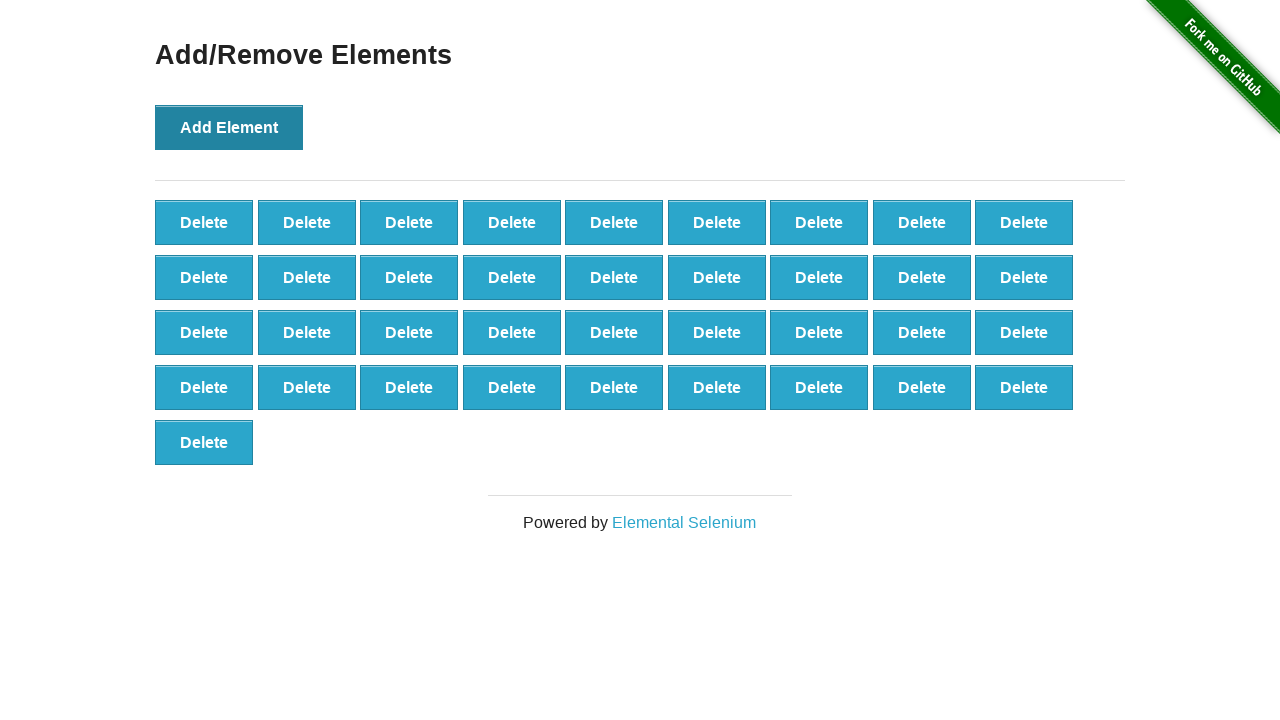

Clicked 'Add Element' button (iteration 38/100) at (229, 127) on button[onclick='addElement()']
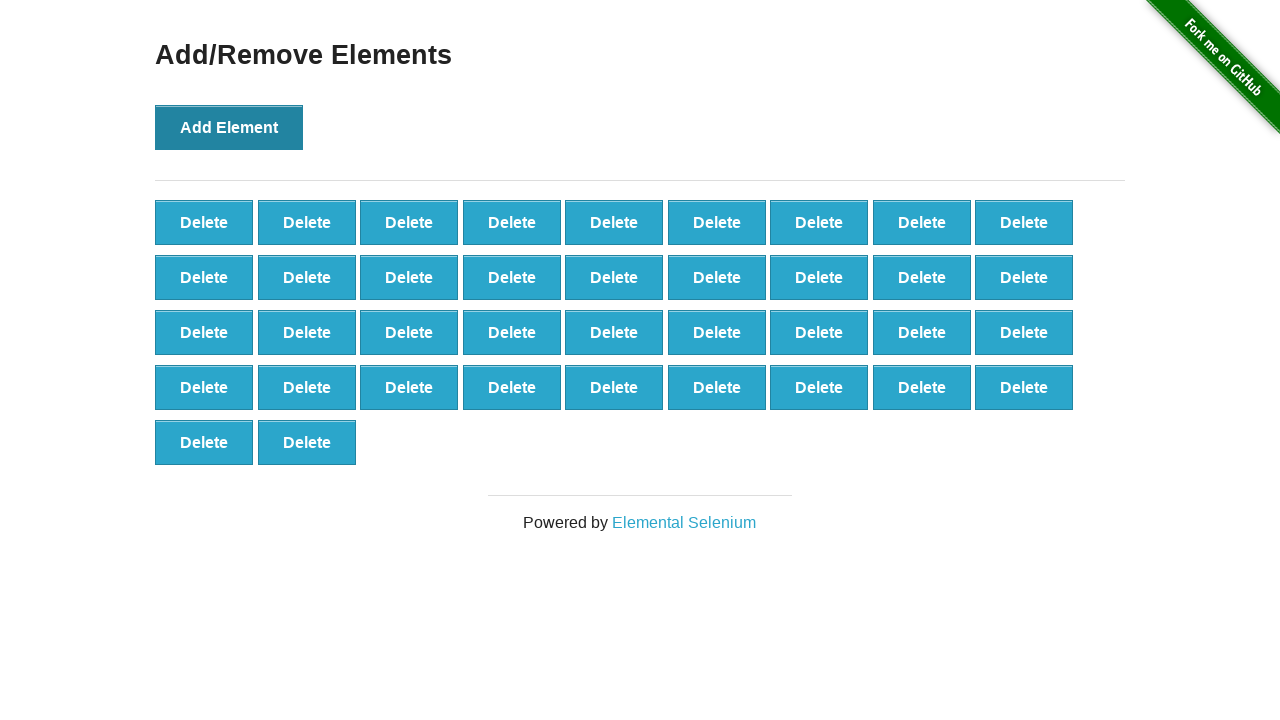

Clicked 'Add Element' button (iteration 39/100) at (229, 127) on button[onclick='addElement()']
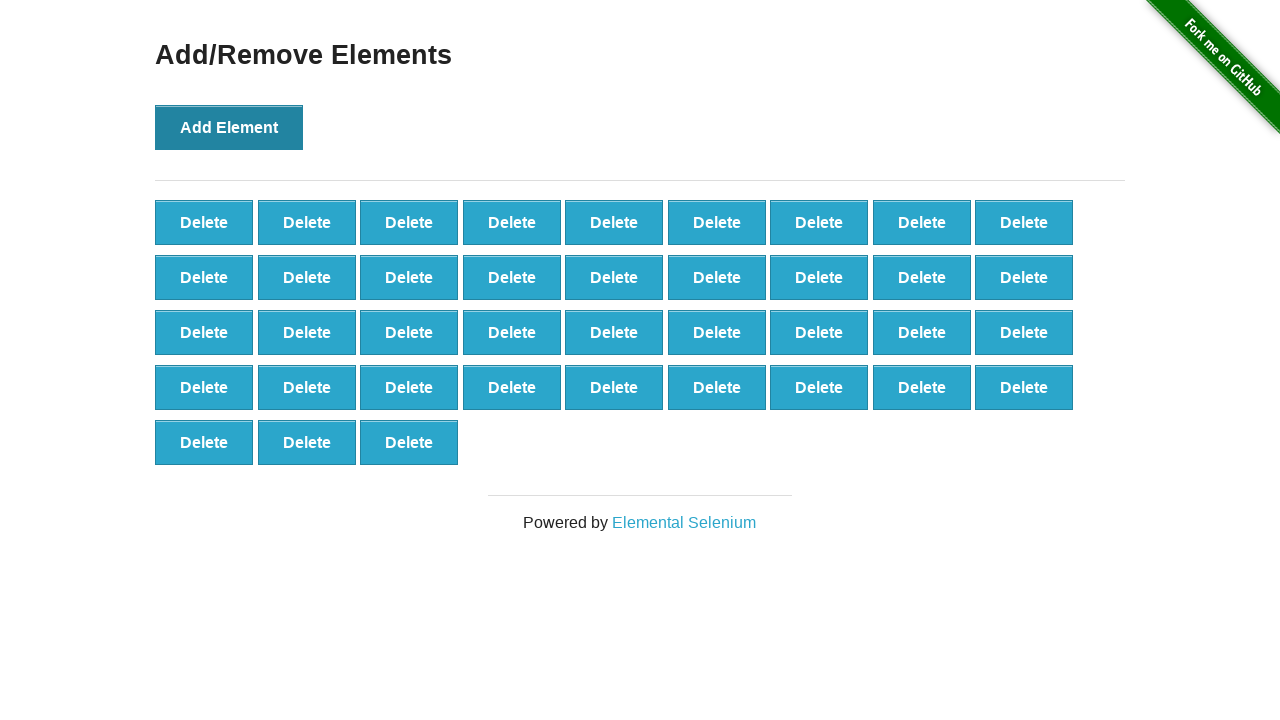

Clicked 'Add Element' button (iteration 40/100) at (229, 127) on button[onclick='addElement()']
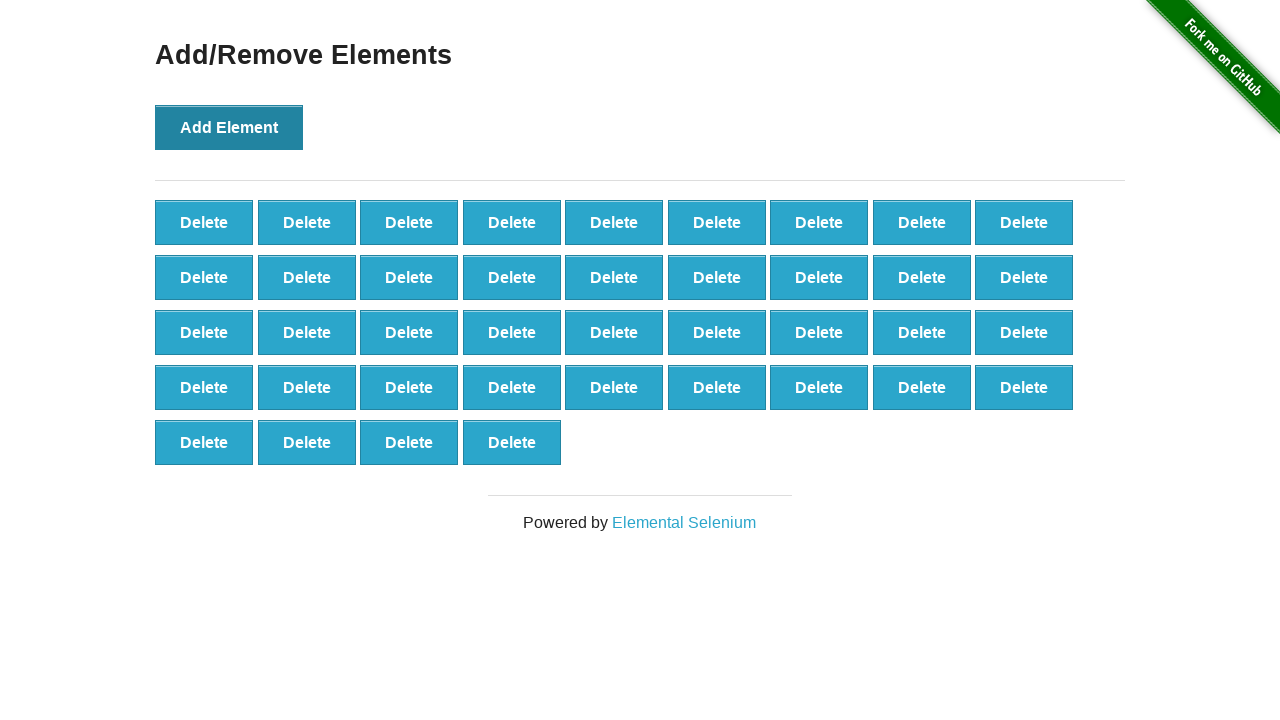

Clicked 'Add Element' button (iteration 41/100) at (229, 127) on button[onclick='addElement()']
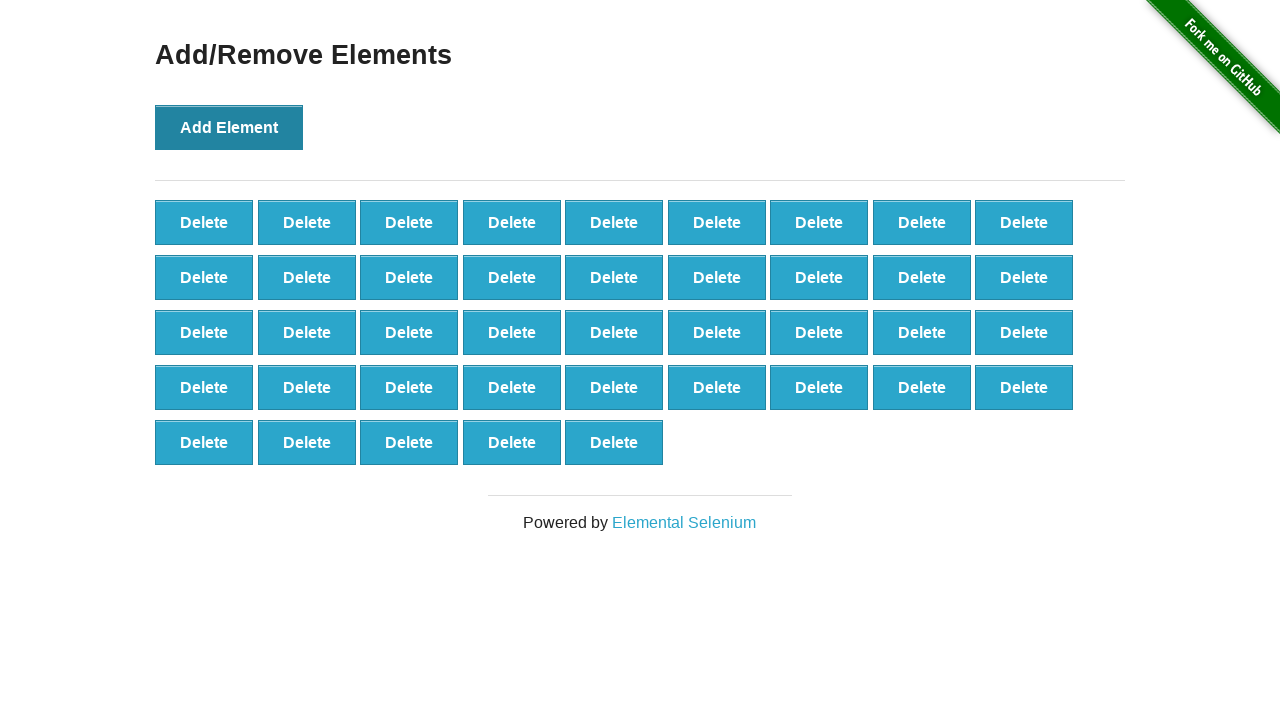

Clicked 'Add Element' button (iteration 42/100) at (229, 127) on button[onclick='addElement()']
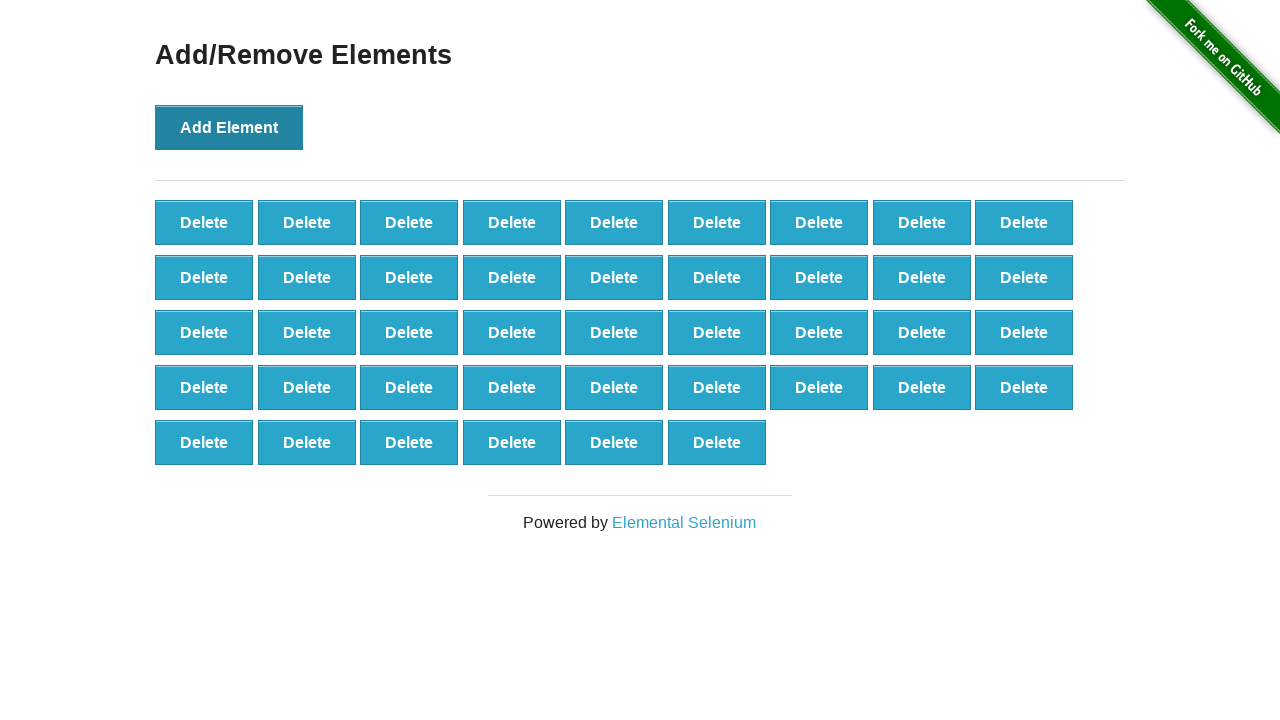

Clicked 'Add Element' button (iteration 43/100) at (229, 127) on button[onclick='addElement()']
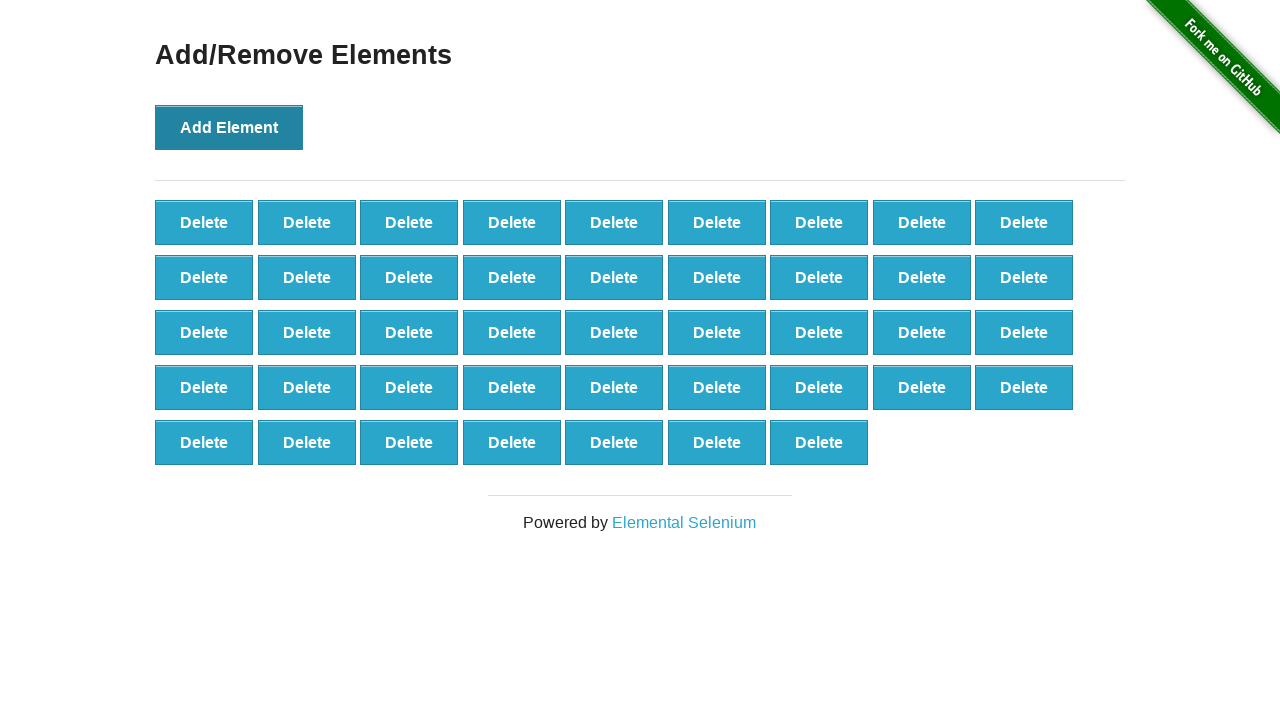

Clicked 'Add Element' button (iteration 44/100) at (229, 127) on button[onclick='addElement()']
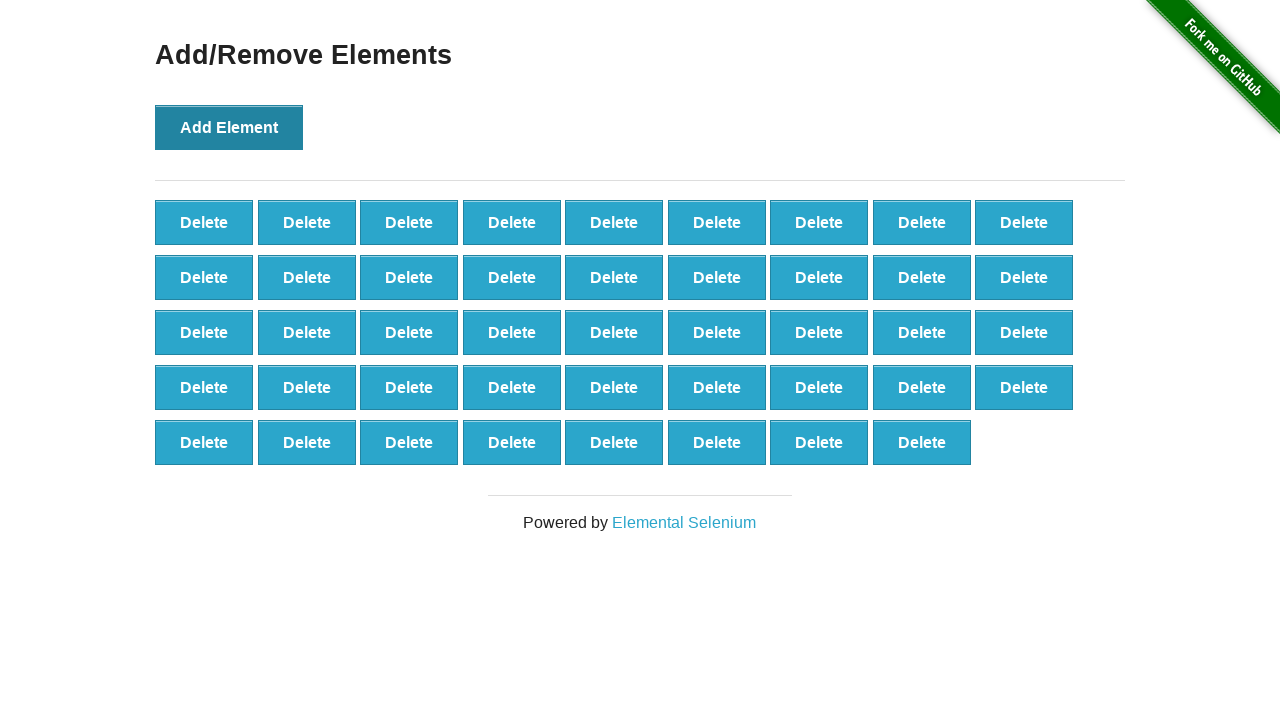

Clicked 'Add Element' button (iteration 45/100) at (229, 127) on button[onclick='addElement()']
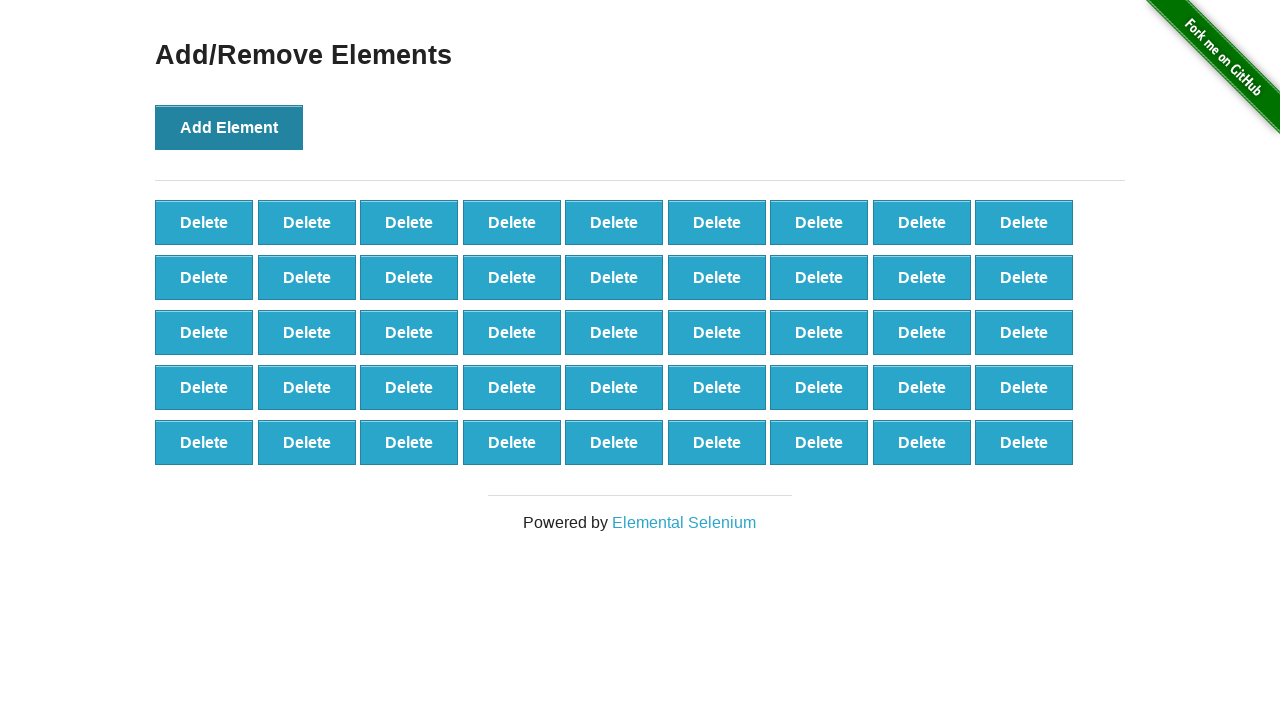

Clicked 'Add Element' button (iteration 46/100) at (229, 127) on button[onclick='addElement()']
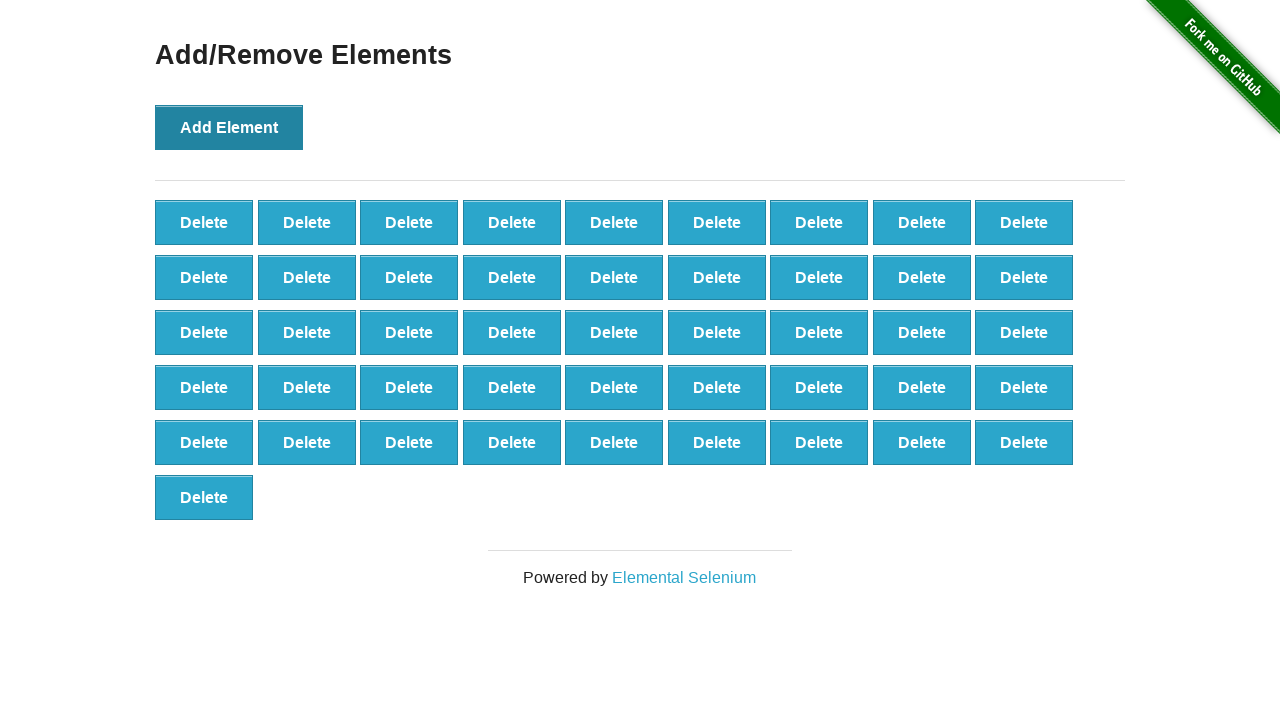

Clicked 'Add Element' button (iteration 47/100) at (229, 127) on button[onclick='addElement()']
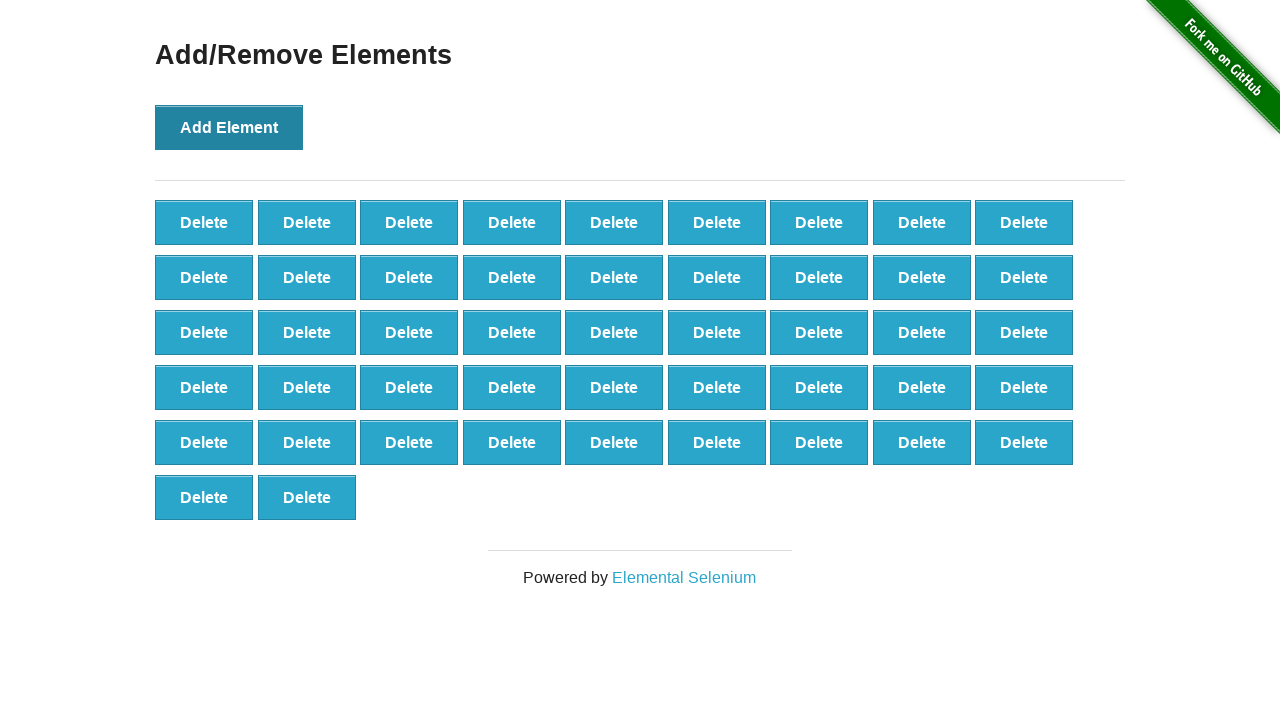

Clicked 'Add Element' button (iteration 48/100) at (229, 127) on button[onclick='addElement()']
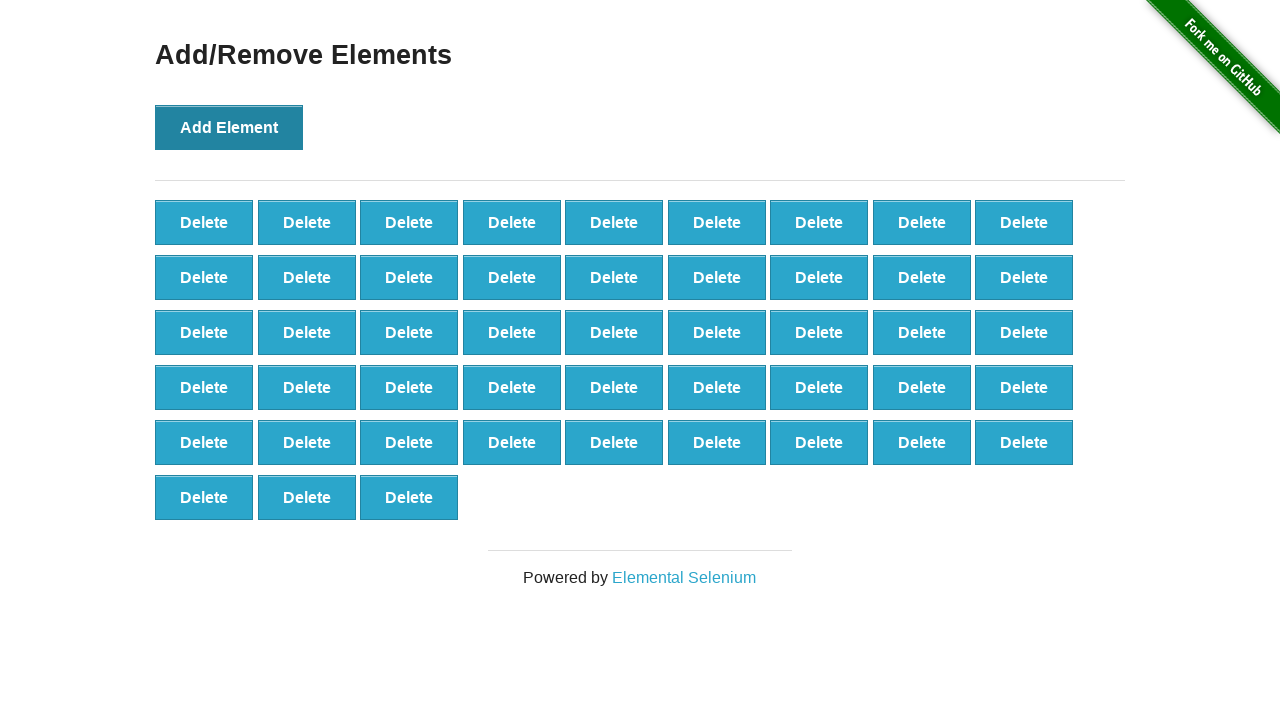

Clicked 'Add Element' button (iteration 49/100) at (229, 127) on button[onclick='addElement()']
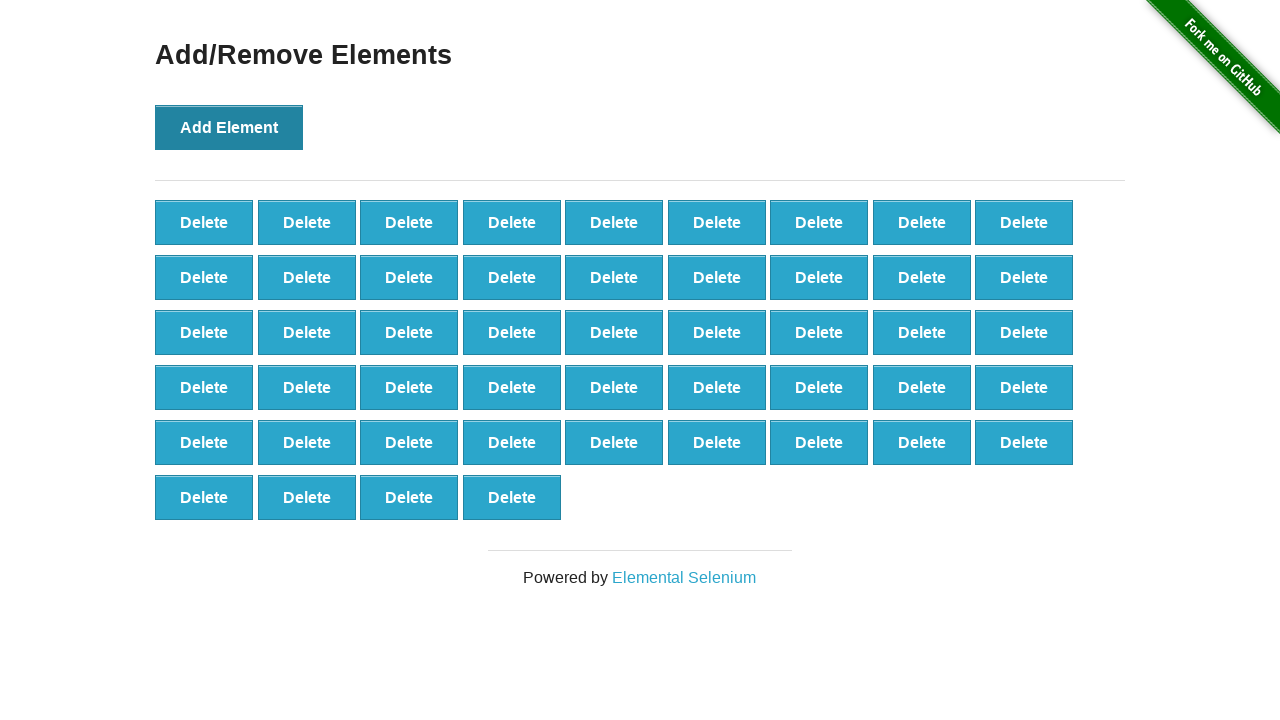

Clicked 'Add Element' button (iteration 50/100) at (229, 127) on button[onclick='addElement()']
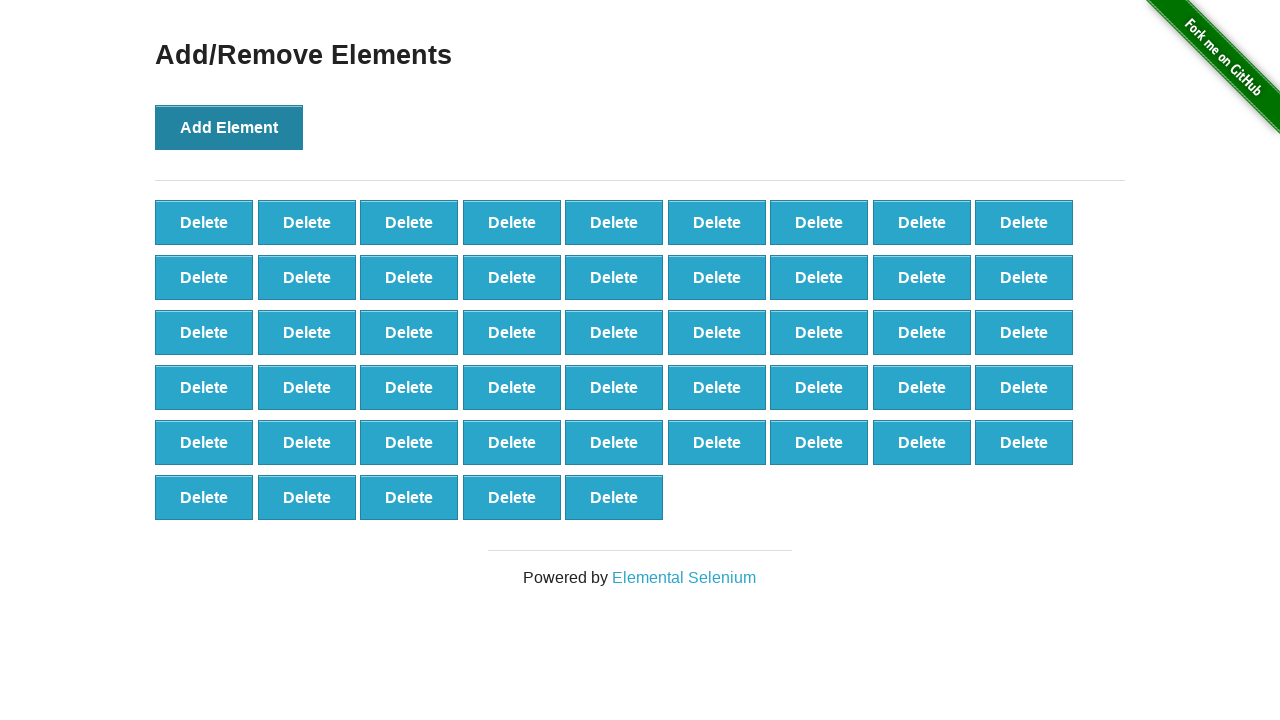

Clicked 'Add Element' button (iteration 51/100) at (229, 127) on button[onclick='addElement()']
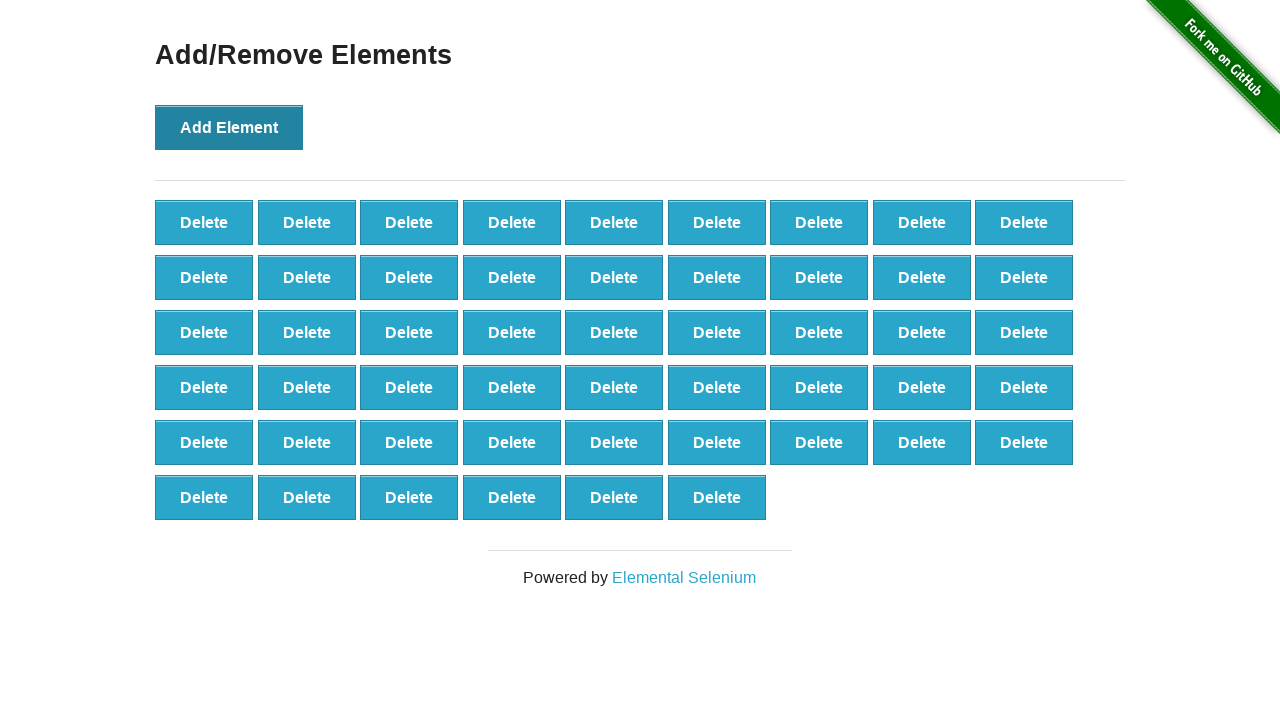

Clicked 'Add Element' button (iteration 52/100) at (229, 127) on button[onclick='addElement()']
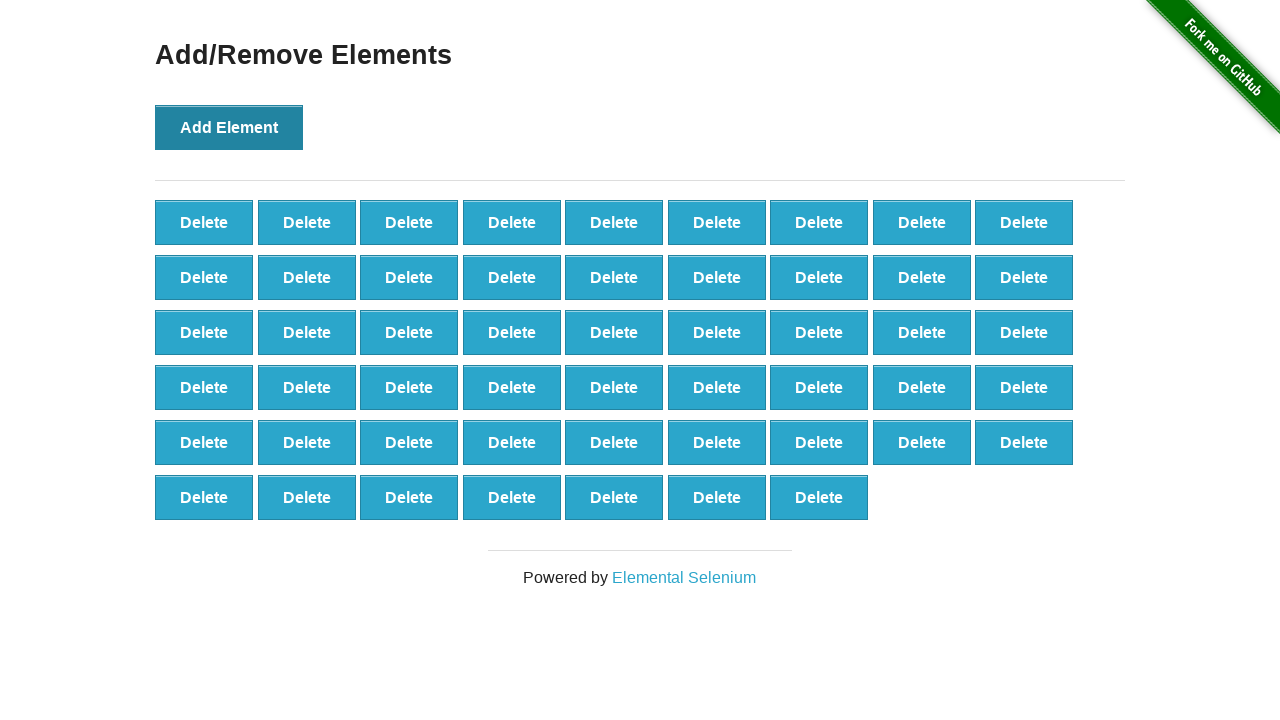

Clicked 'Add Element' button (iteration 53/100) at (229, 127) on button[onclick='addElement()']
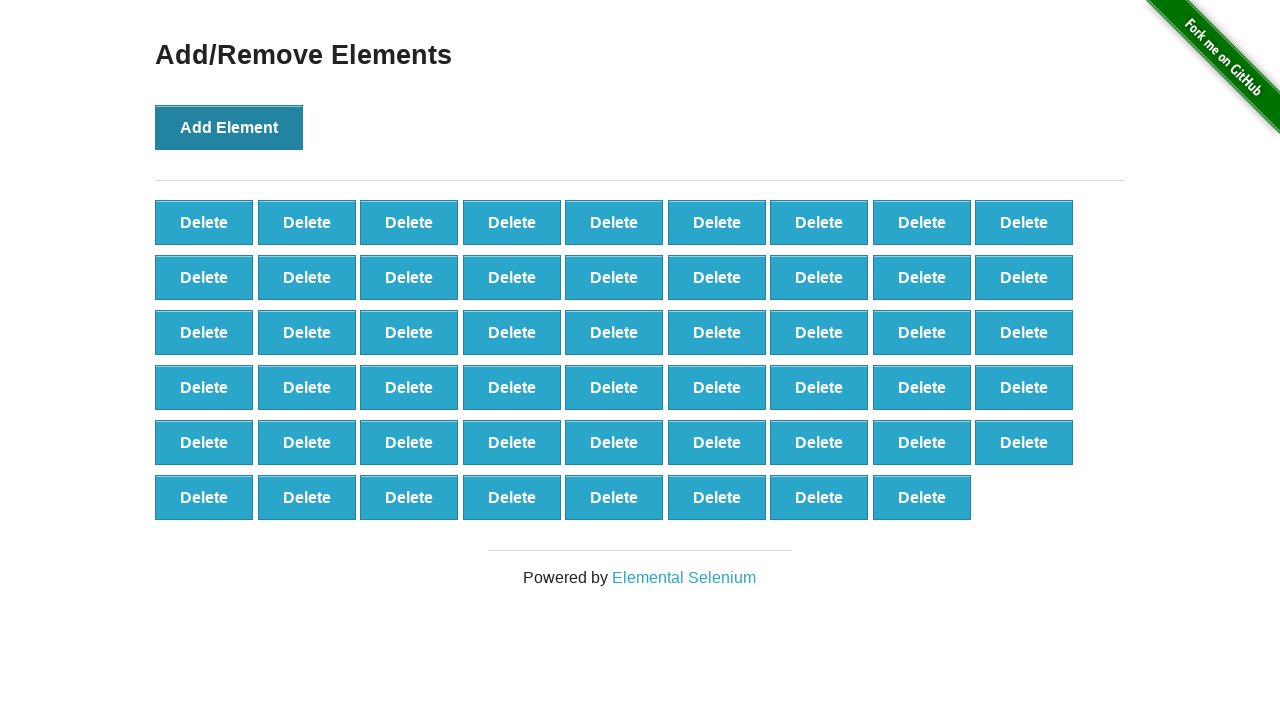

Clicked 'Add Element' button (iteration 54/100) at (229, 127) on button[onclick='addElement()']
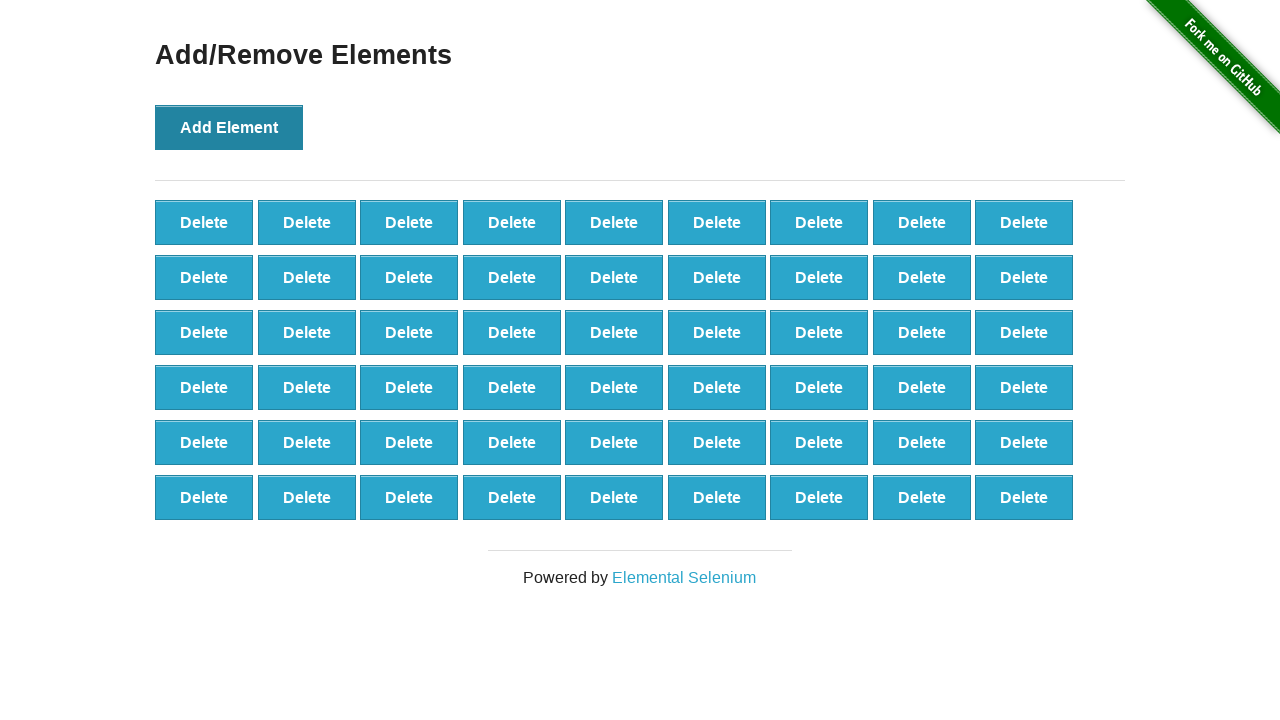

Clicked 'Add Element' button (iteration 55/100) at (229, 127) on button[onclick='addElement()']
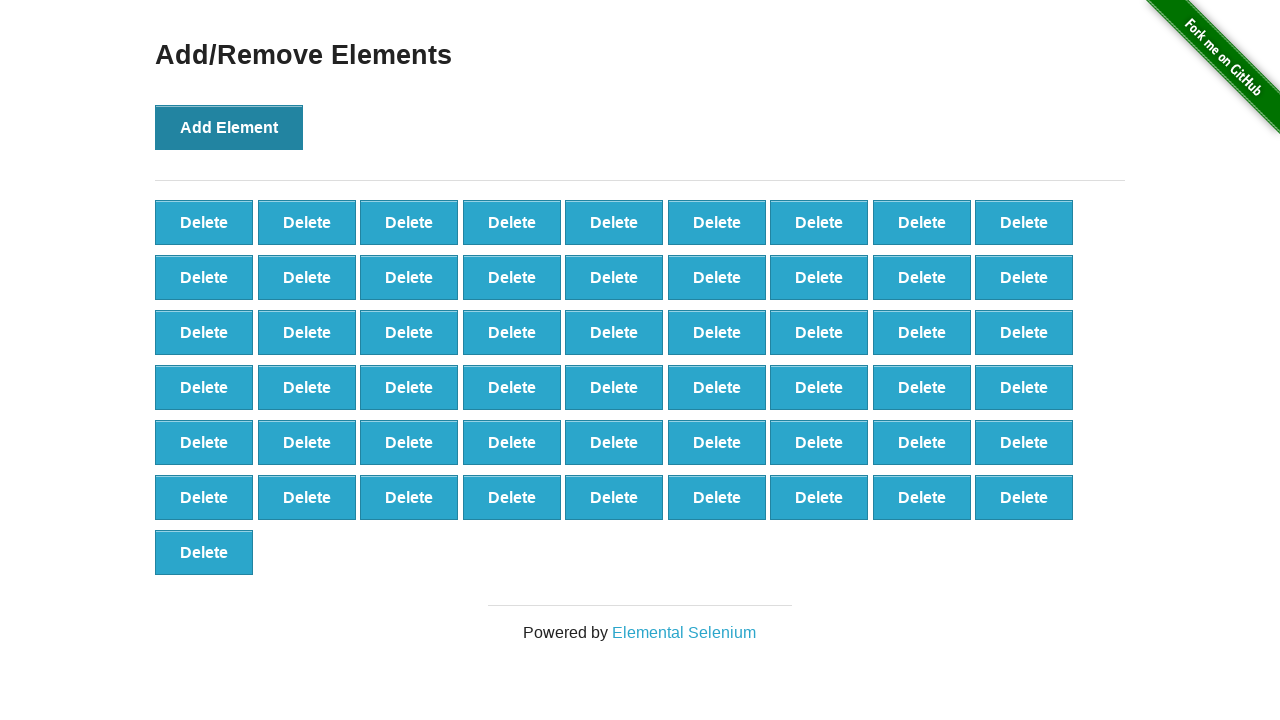

Clicked 'Add Element' button (iteration 56/100) at (229, 127) on button[onclick='addElement()']
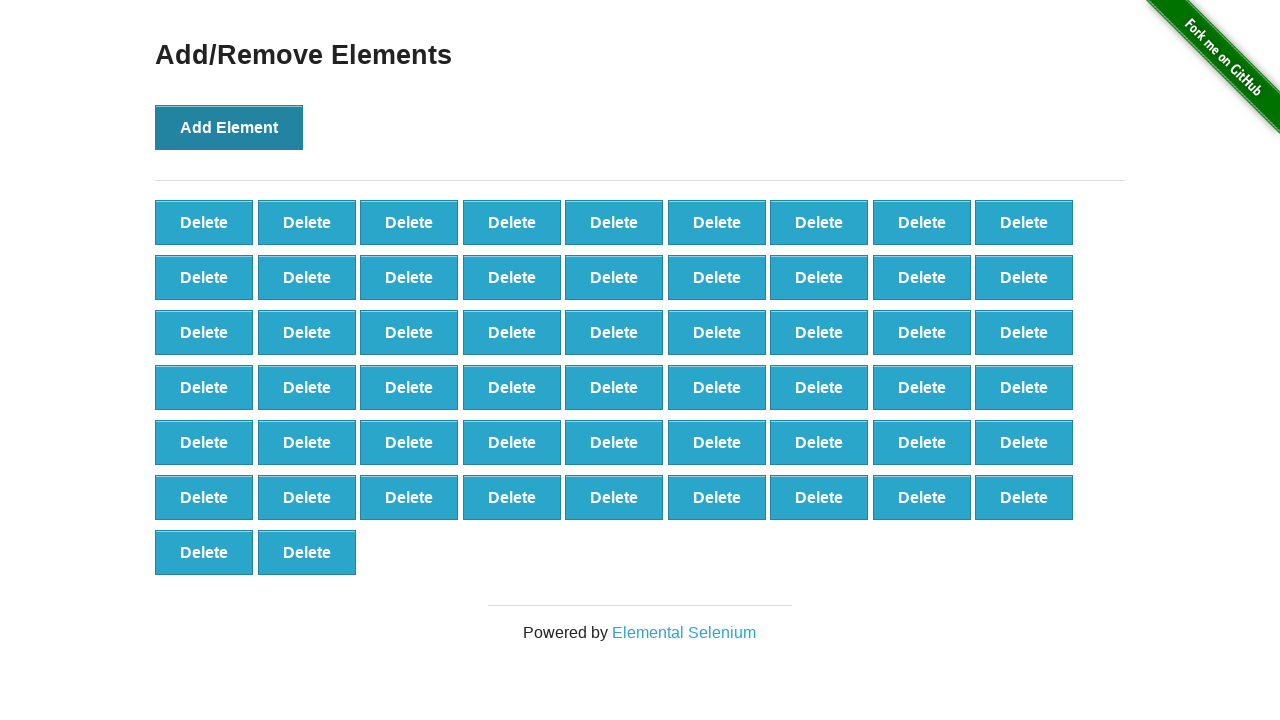

Clicked 'Add Element' button (iteration 57/100) at (229, 127) on button[onclick='addElement()']
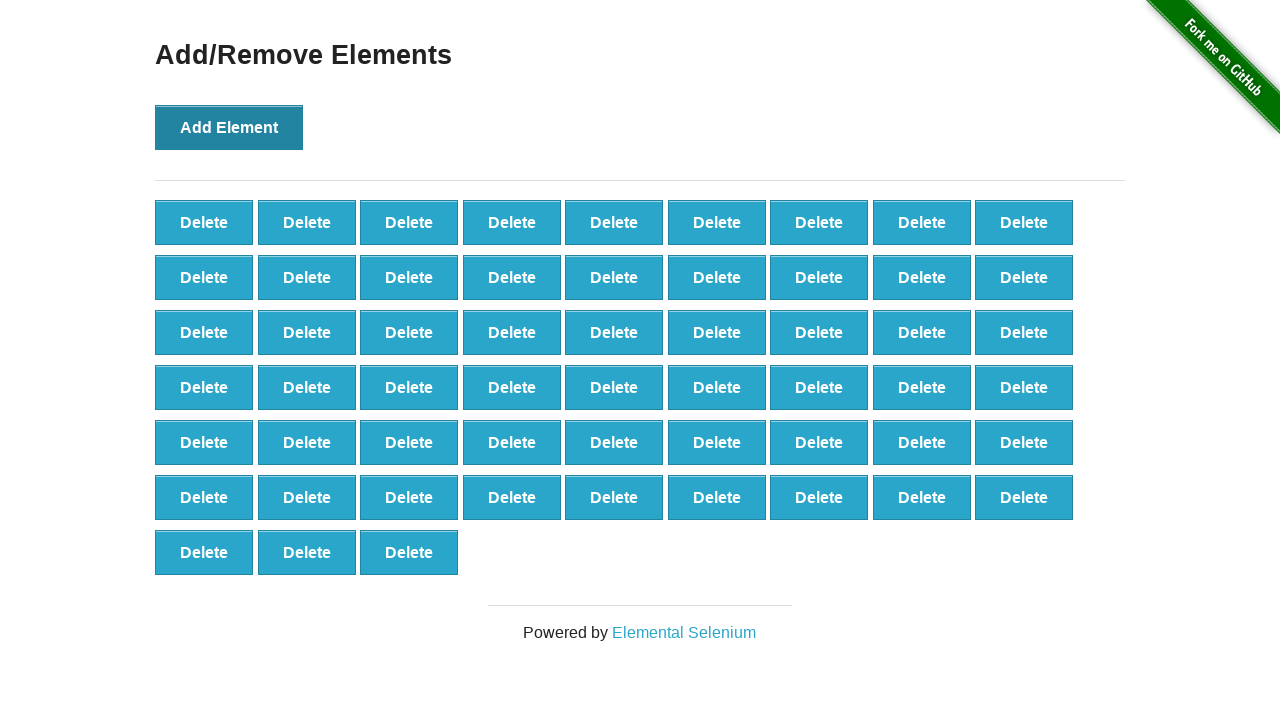

Clicked 'Add Element' button (iteration 58/100) at (229, 127) on button[onclick='addElement()']
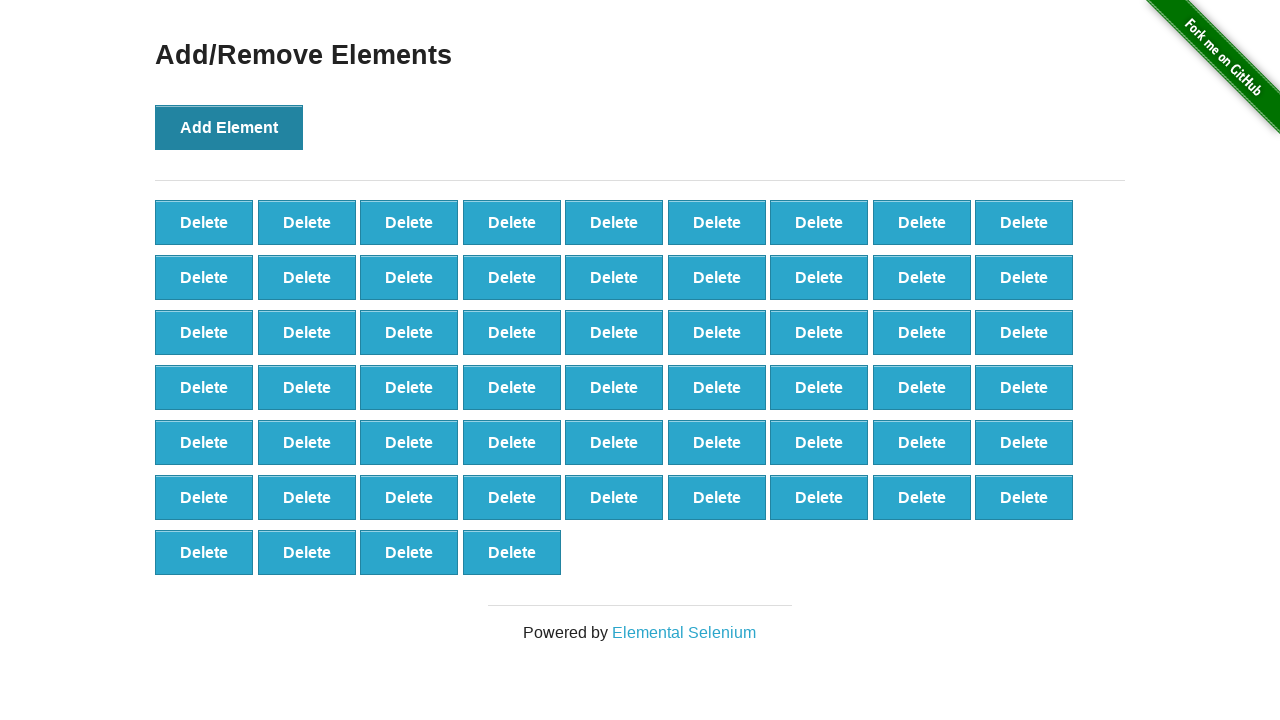

Clicked 'Add Element' button (iteration 59/100) at (229, 127) on button[onclick='addElement()']
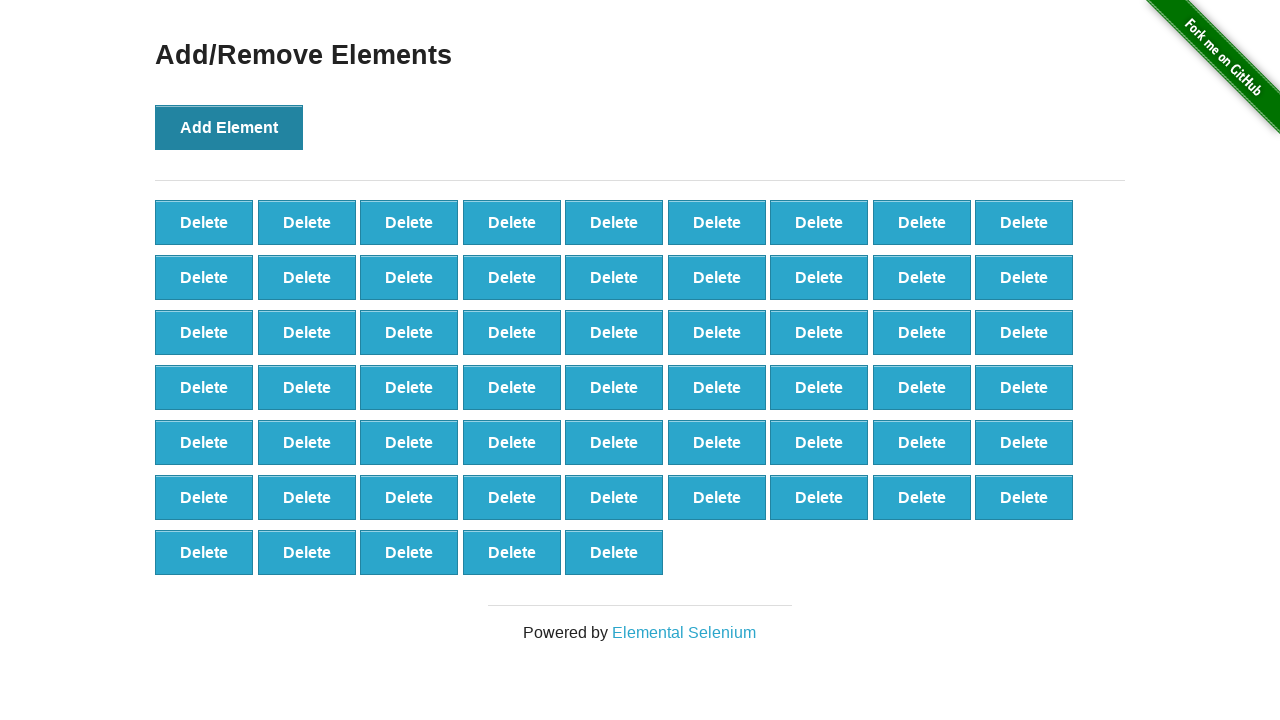

Clicked 'Add Element' button (iteration 60/100) at (229, 127) on button[onclick='addElement()']
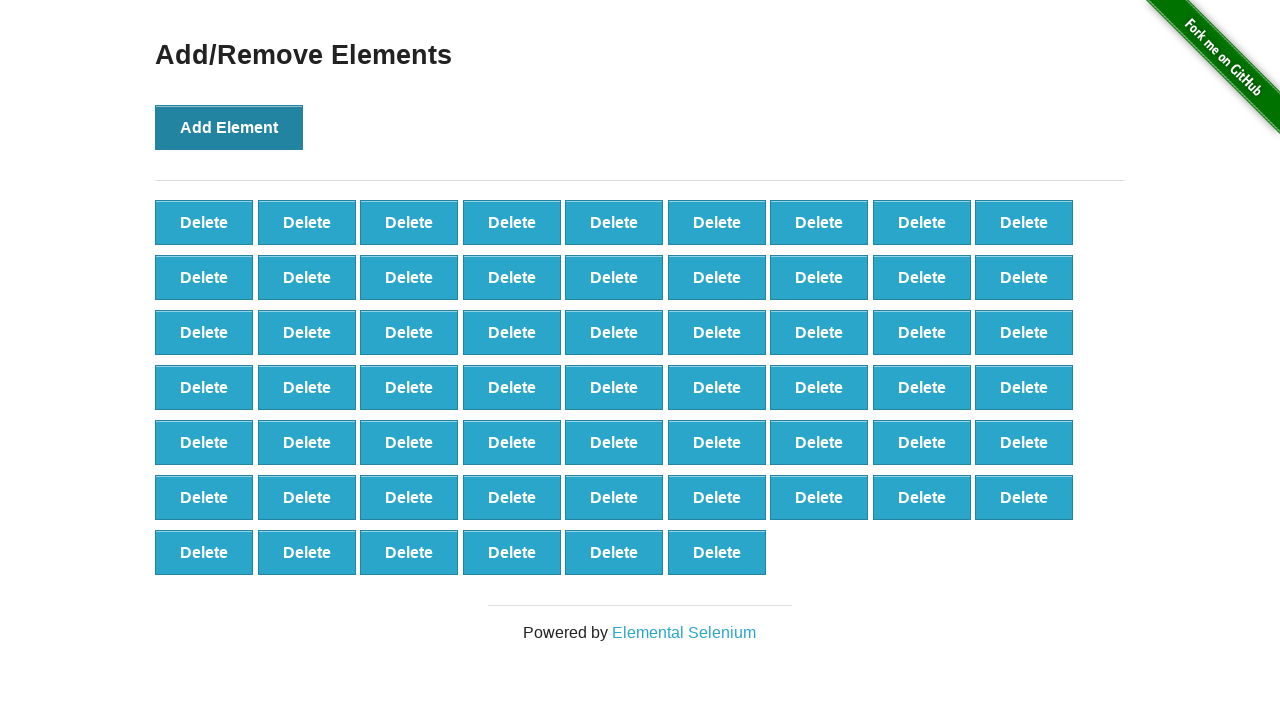

Clicked 'Add Element' button (iteration 61/100) at (229, 127) on button[onclick='addElement()']
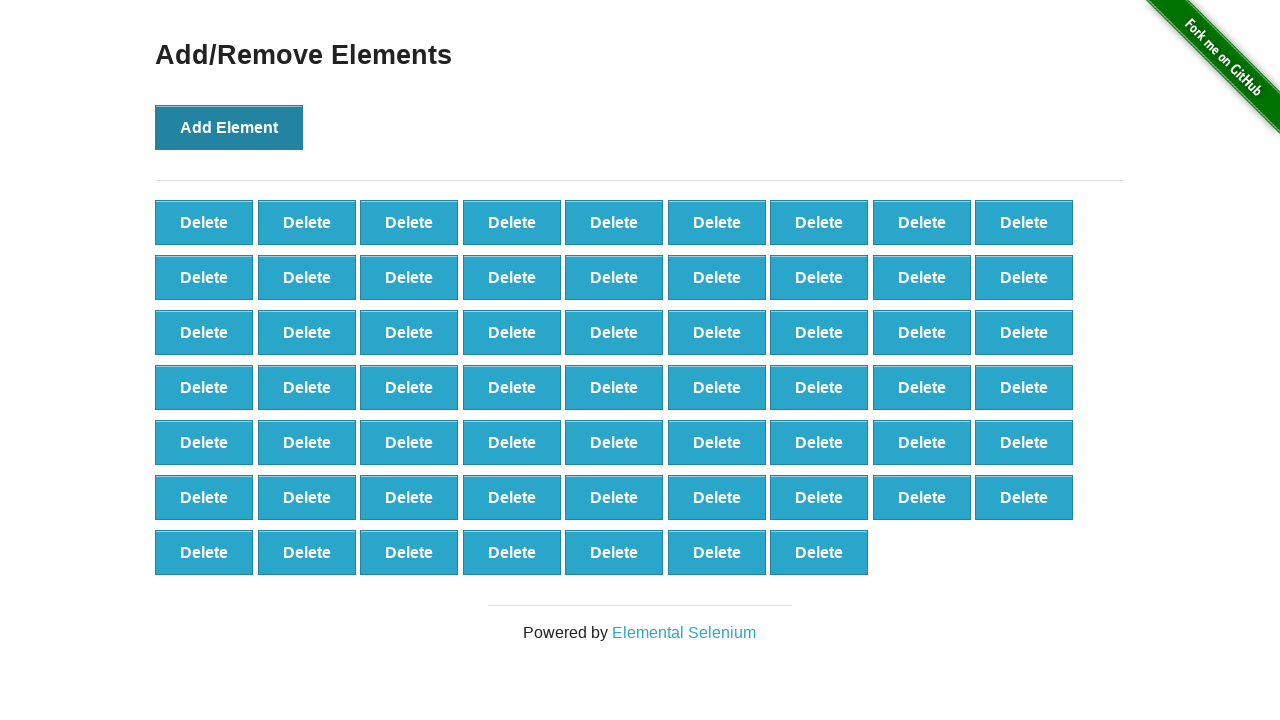

Clicked 'Add Element' button (iteration 62/100) at (229, 127) on button[onclick='addElement()']
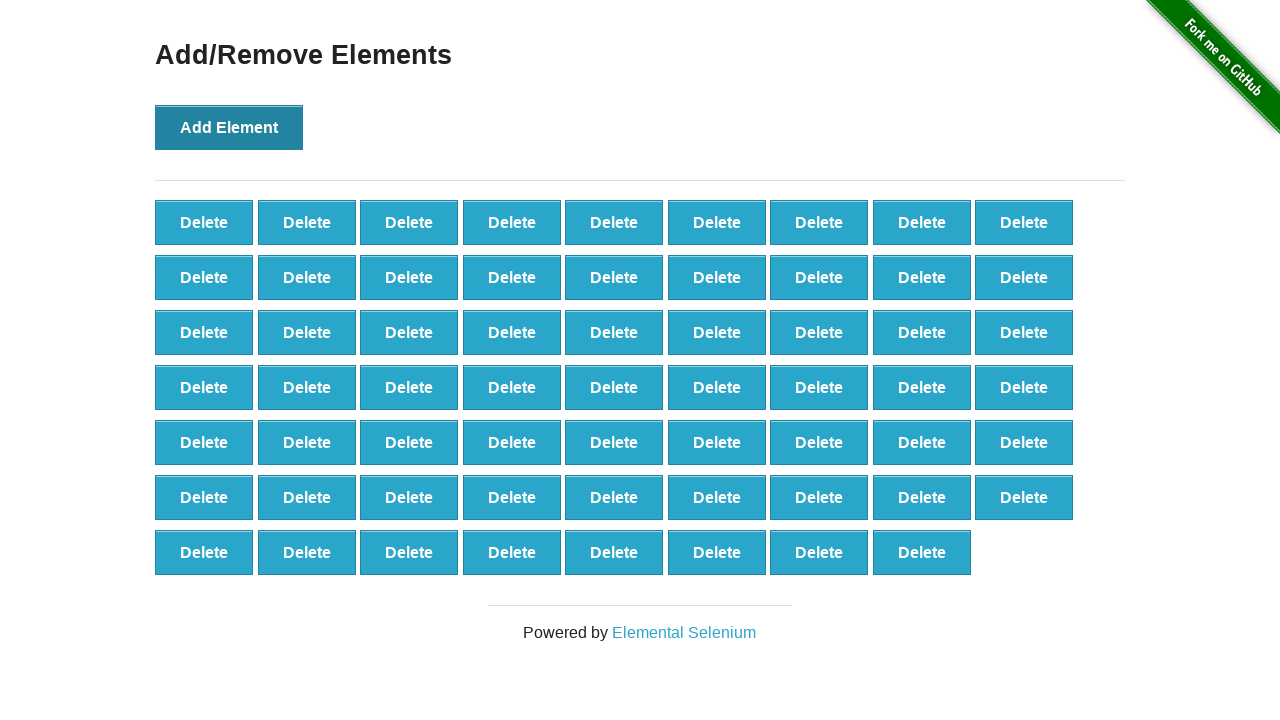

Clicked 'Add Element' button (iteration 63/100) at (229, 127) on button[onclick='addElement()']
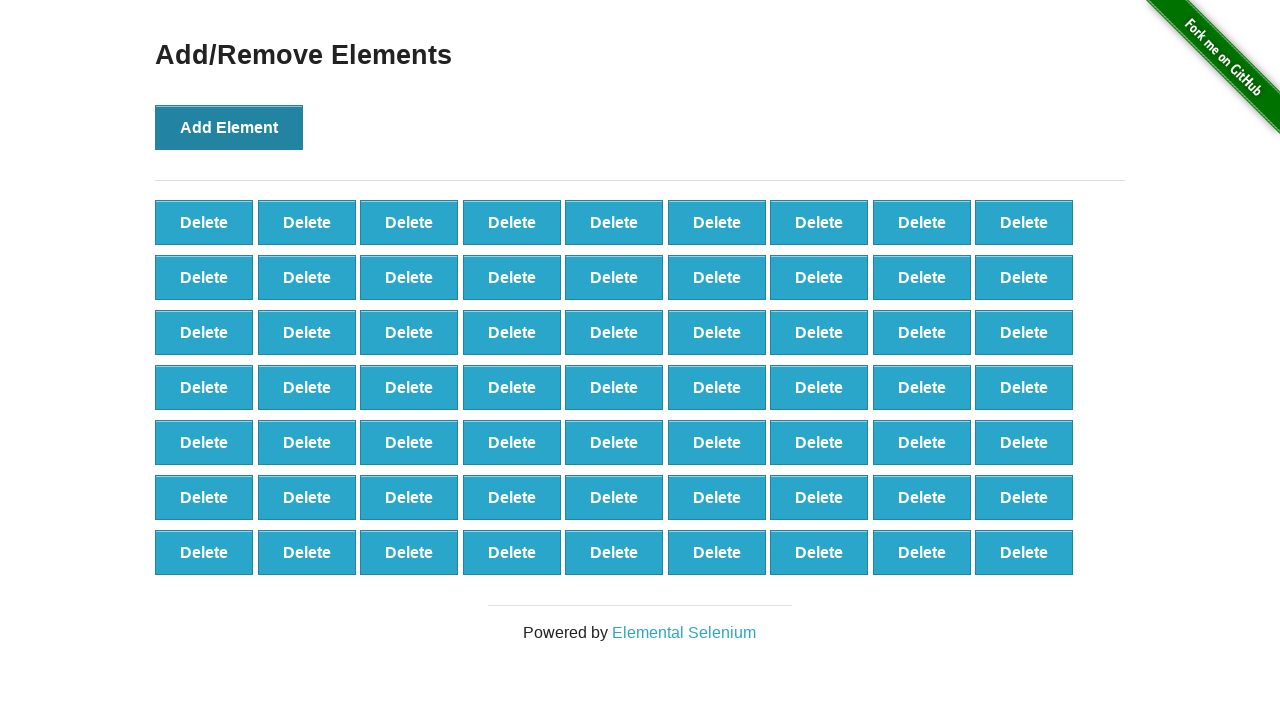

Clicked 'Add Element' button (iteration 64/100) at (229, 127) on button[onclick='addElement()']
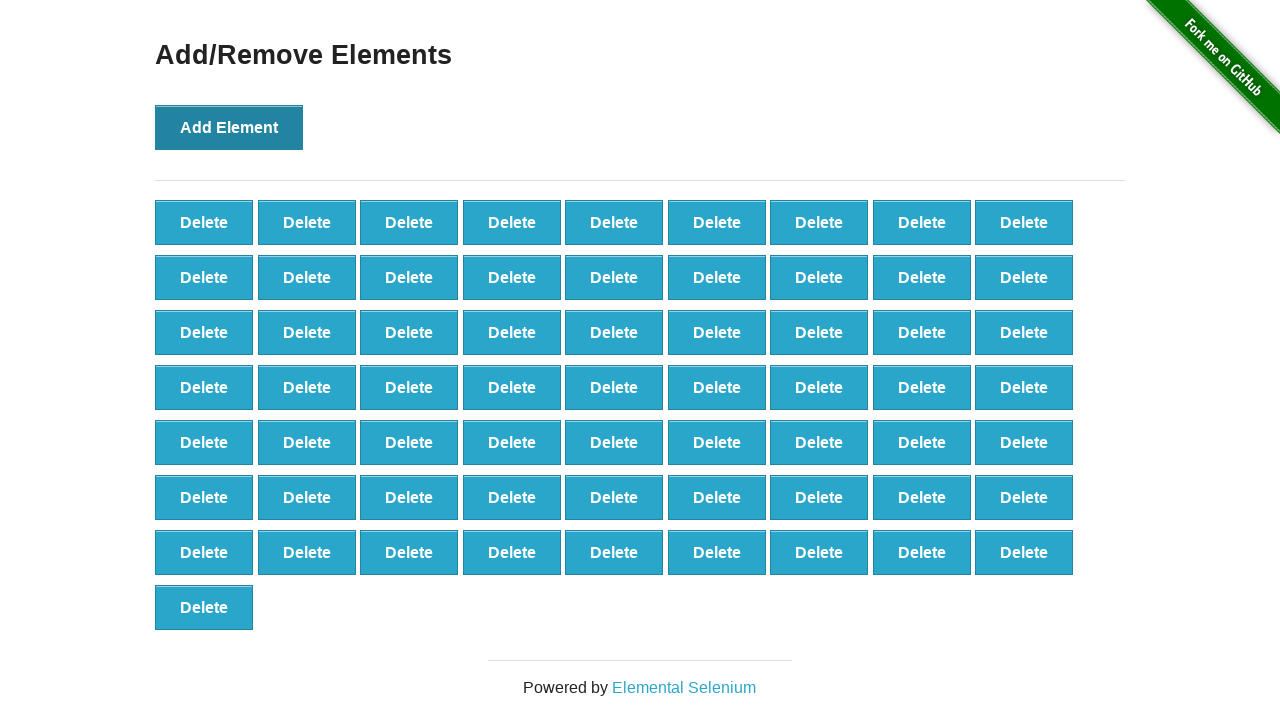

Clicked 'Add Element' button (iteration 65/100) at (229, 127) on button[onclick='addElement()']
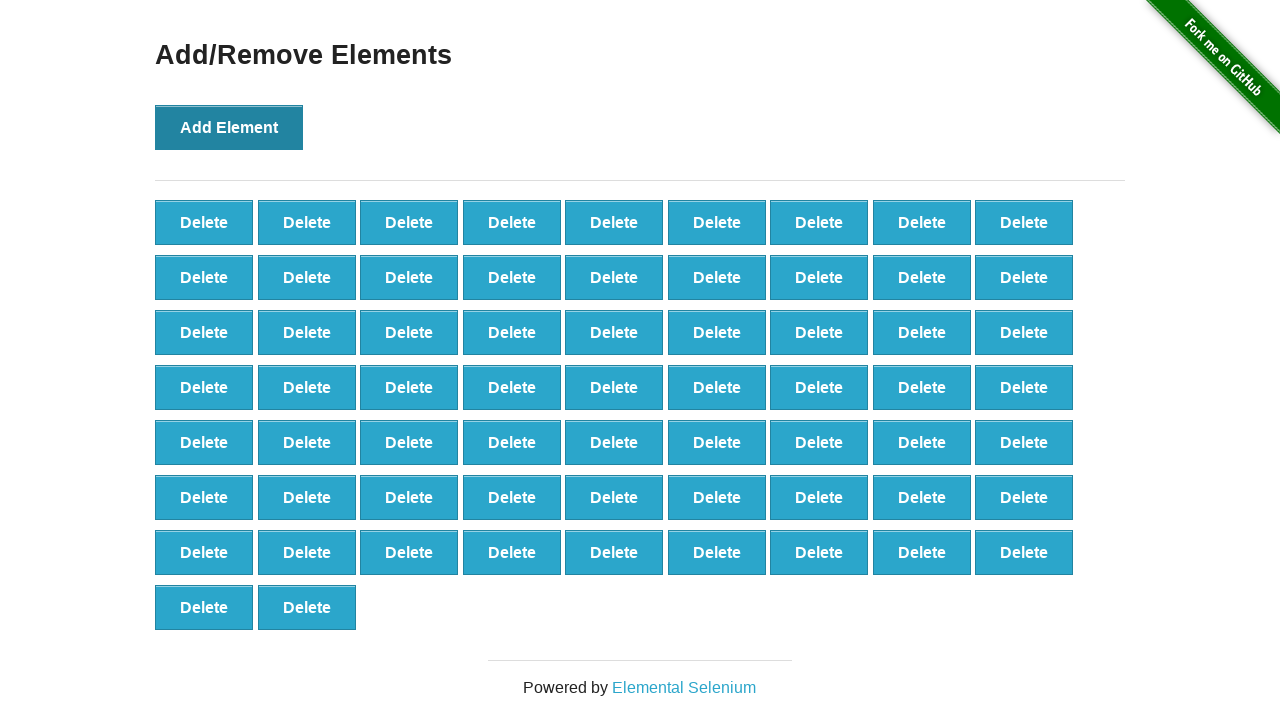

Clicked 'Add Element' button (iteration 66/100) at (229, 127) on button[onclick='addElement()']
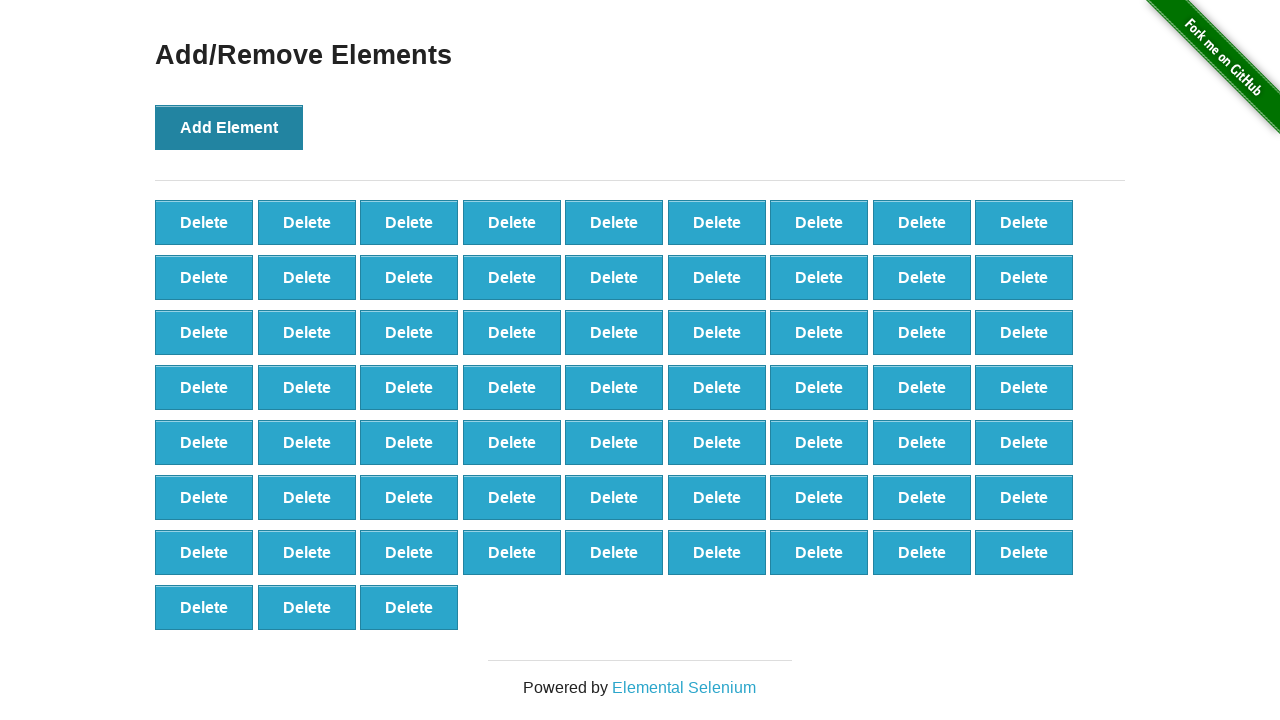

Clicked 'Add Element' button (iteration 67/100) at (229, 127) on button[onclick='addElement()']
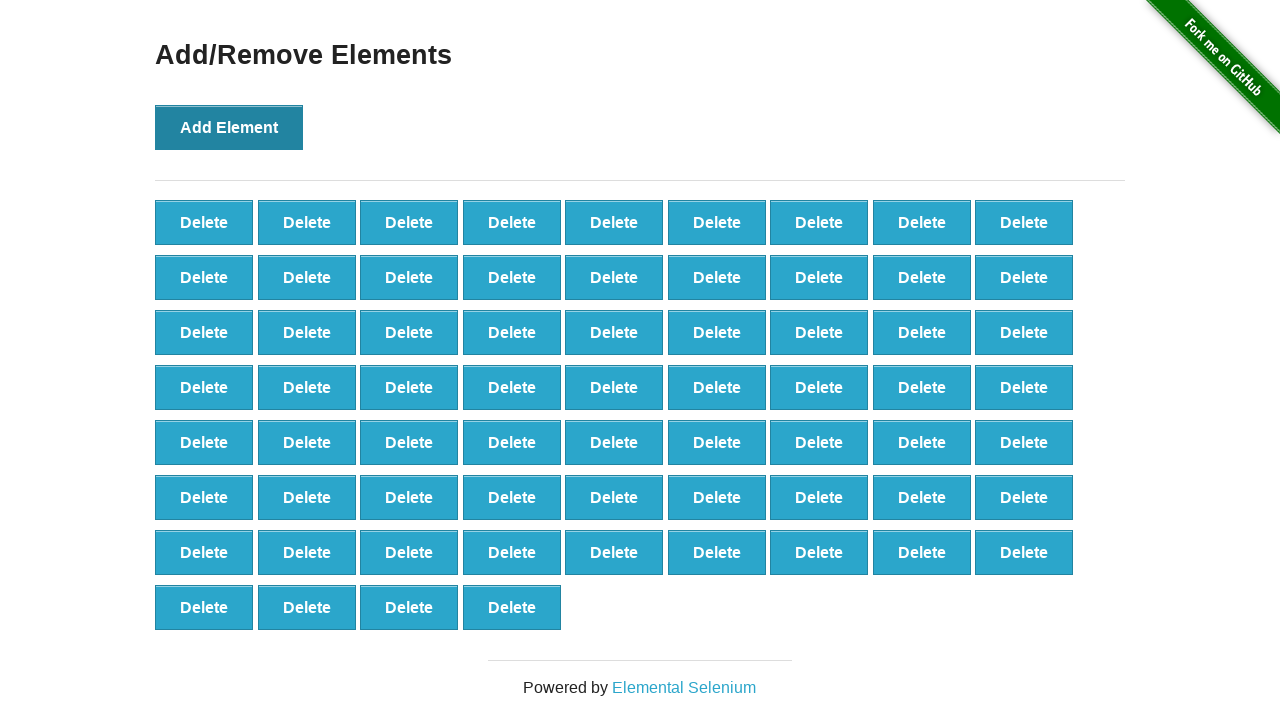

Clicked 'Add Element' button (iteration 68/100) at (229, 127) on button[onclick='addElement()']
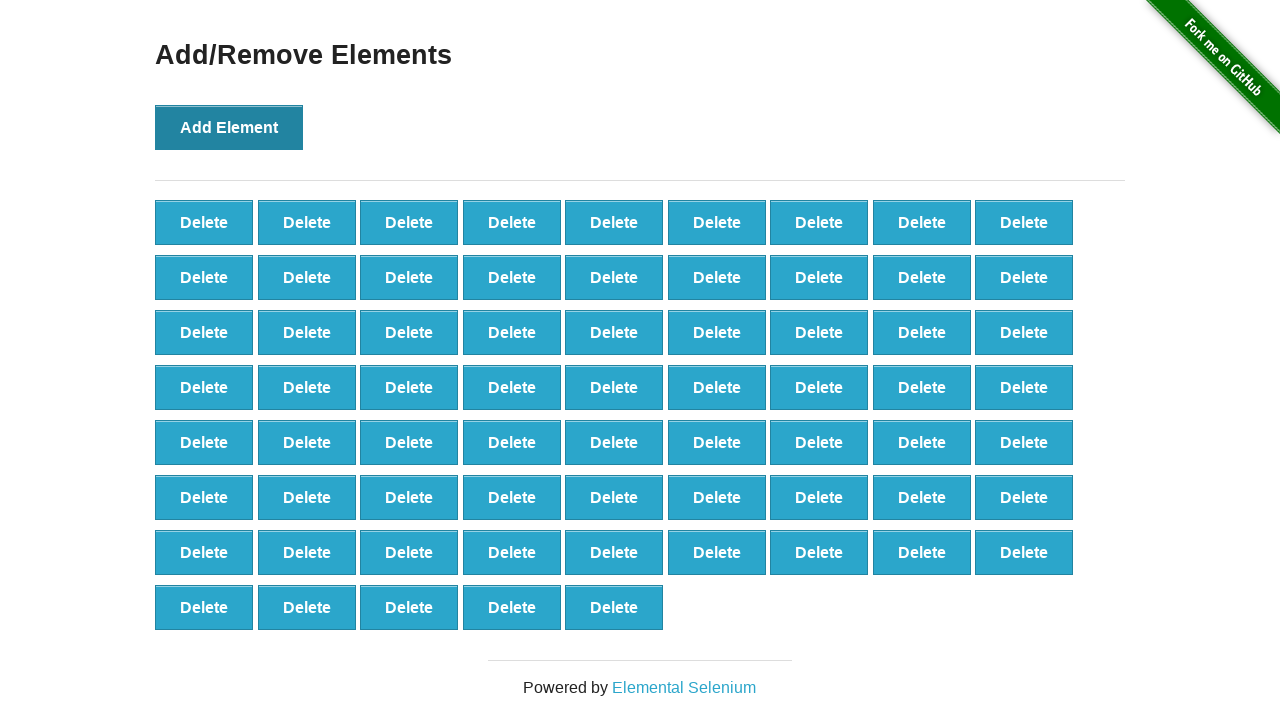

Clicked 'Add Element' button (iteration 69/100) at (229, 127) on button[onclick='addElement()']
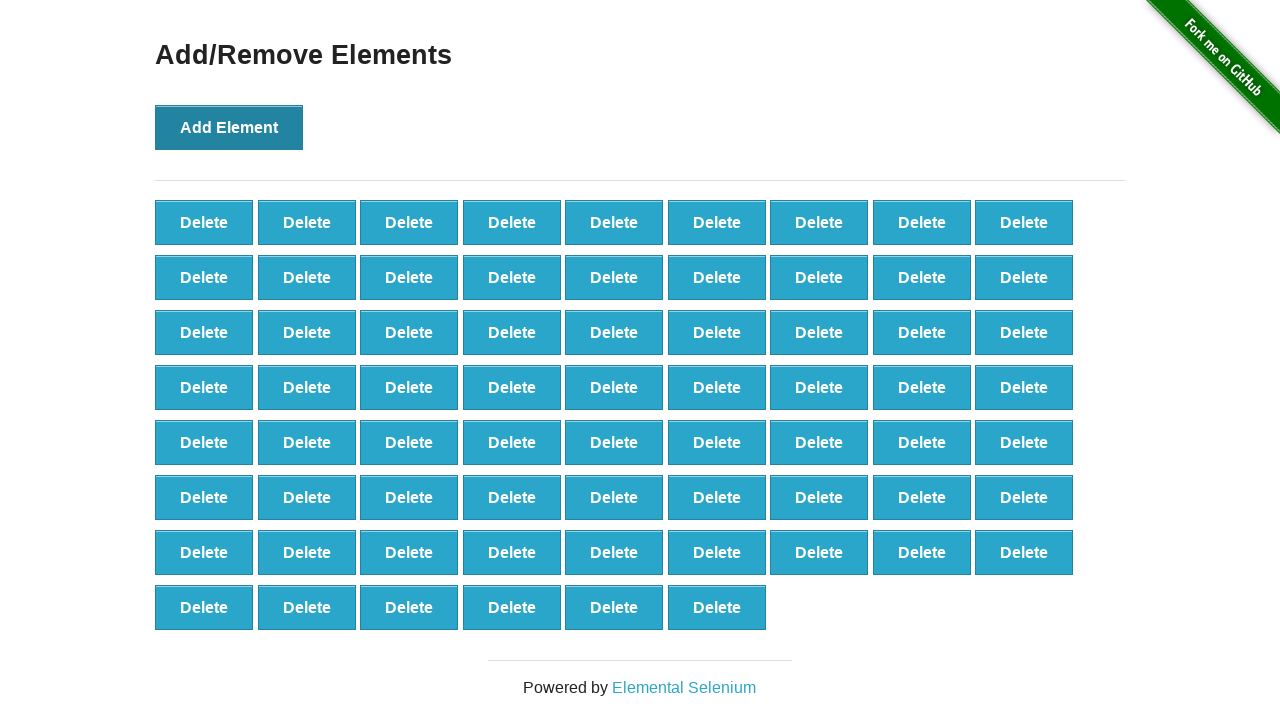

Clicked 'Add Element' button (iteration 70/100) at (229, 127) on button[onclick='addElement()']
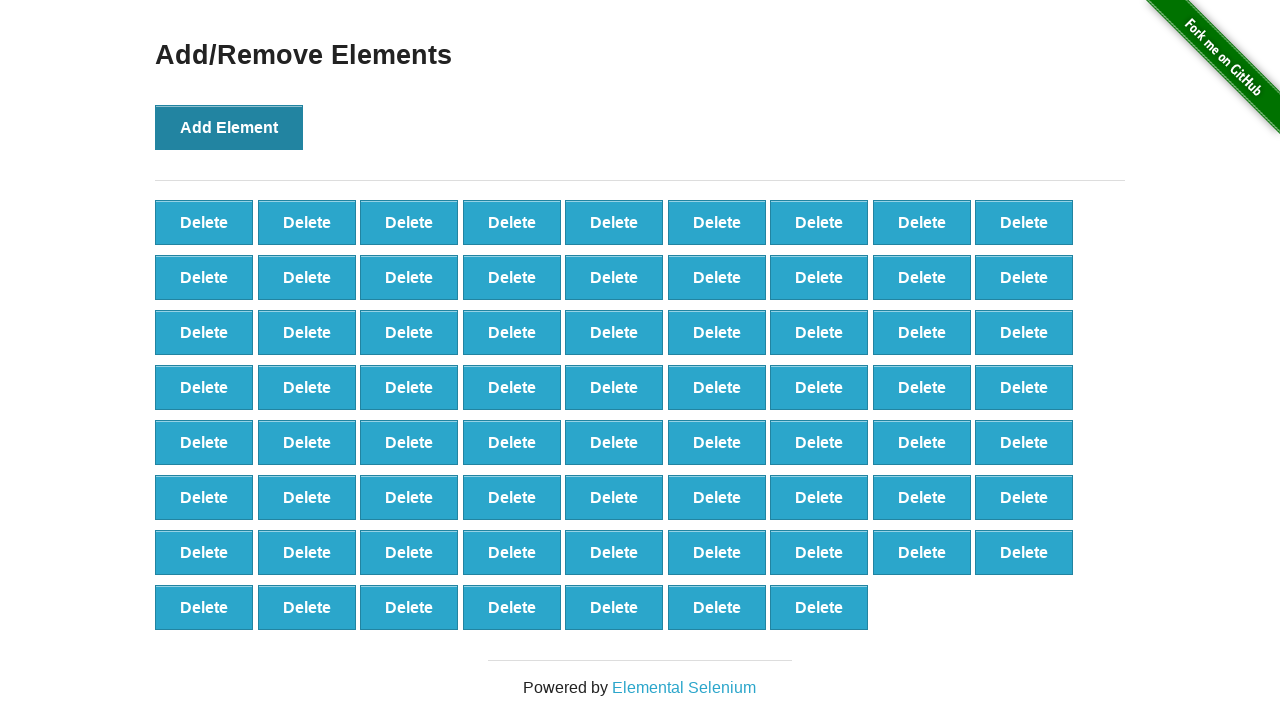

Clicked 'Add Element' button (iteration 71/100) at (229, 127) on button[onclick='addElement()']
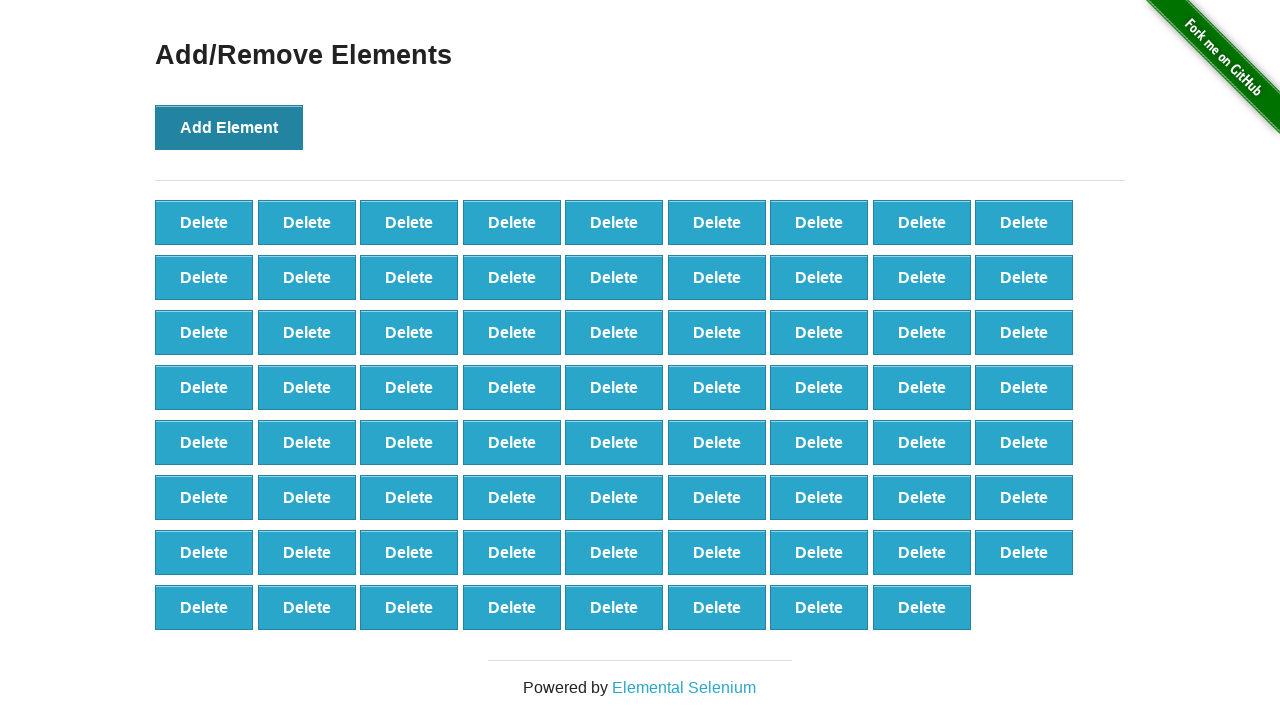

Clicked 'Add Element' button (iteration 72/100) at (229, 127) on button[onclick='addElement()']
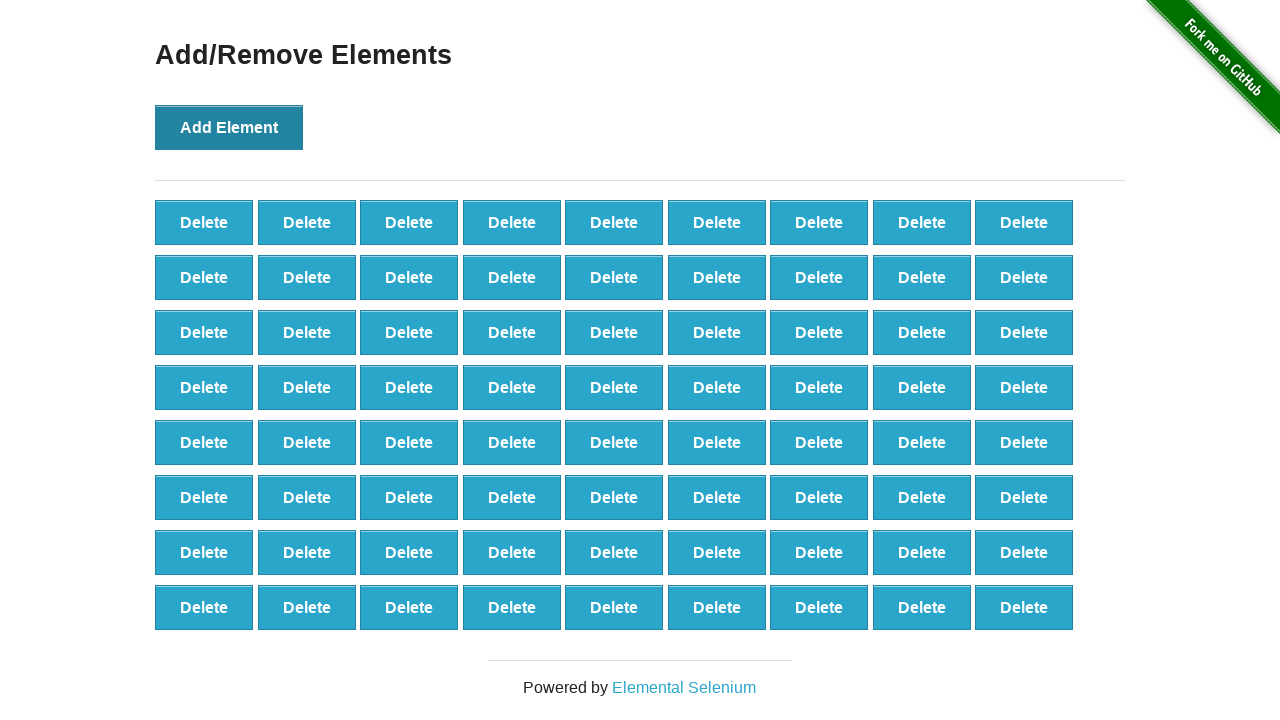

Clicked 'Add Element' button (iteration 73/100) at (229, 127) on button[onclick='addElement()']
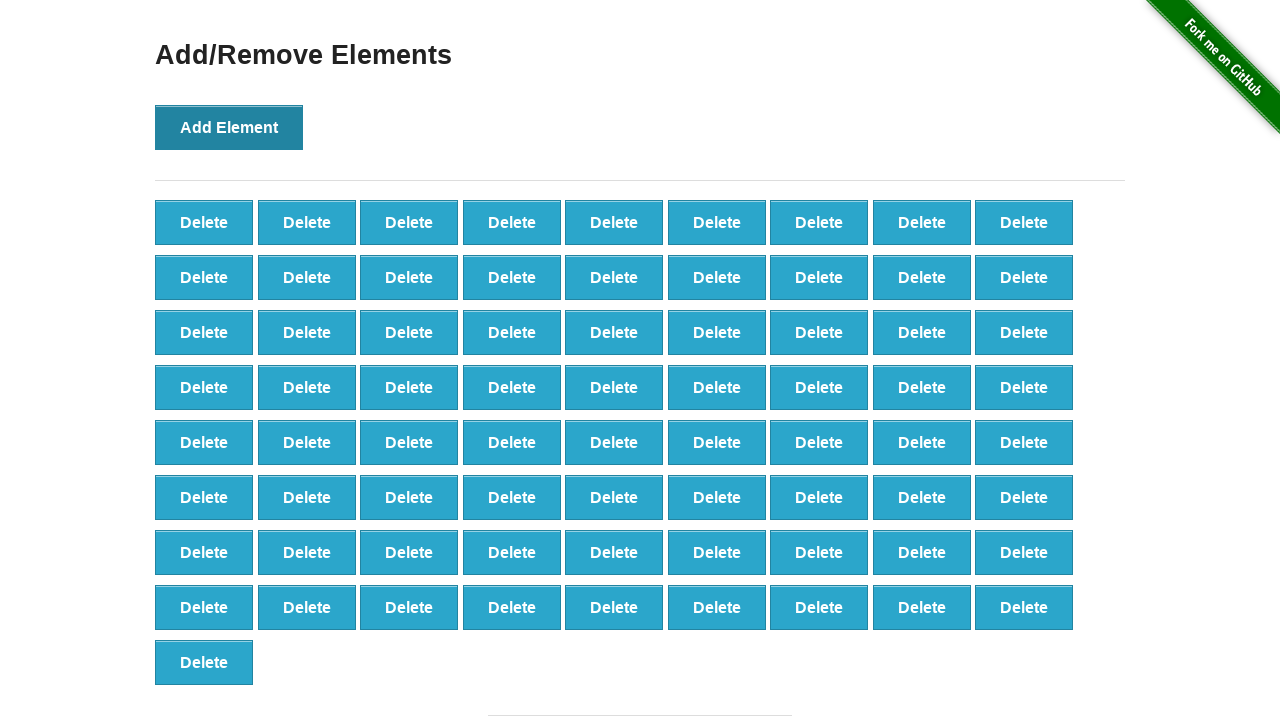

Clicked 'Add Element' button (iteration 74/100) at (229, 127) on button[onclick='addElement()']
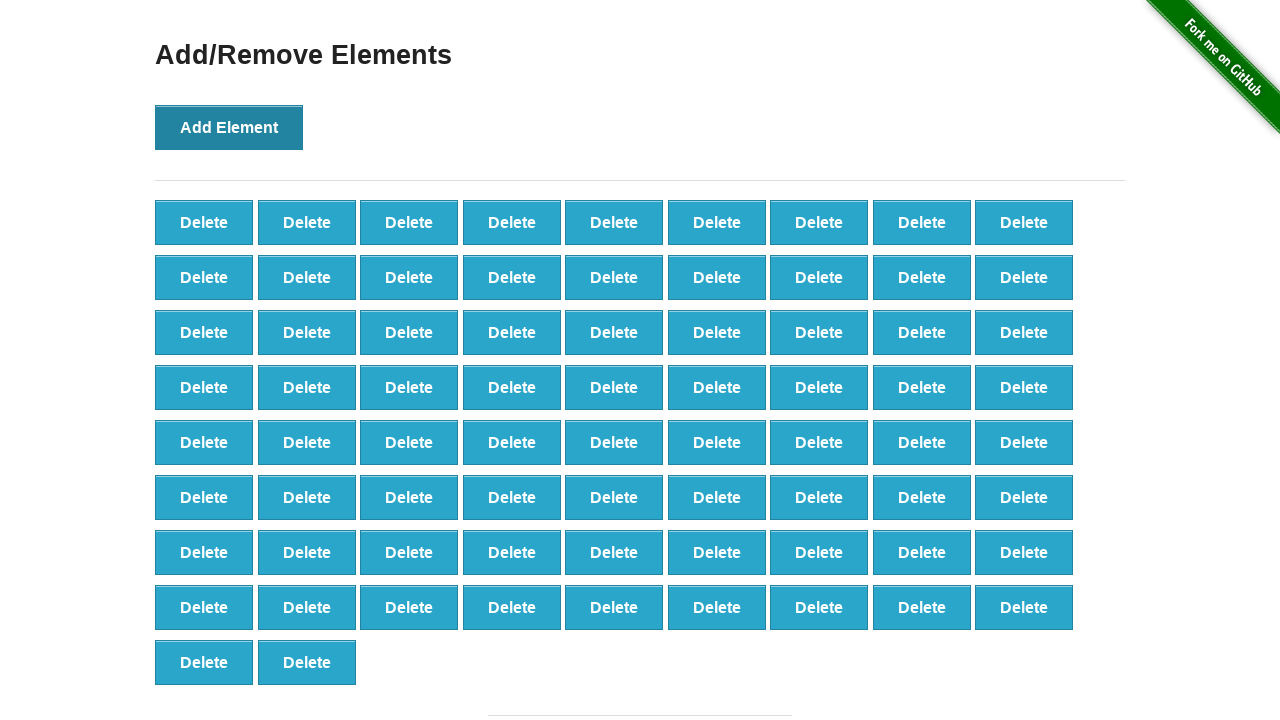

Clicked 'Add Element' button (iteration 75/100) at (229, 127) on button[onclick='addElement()']
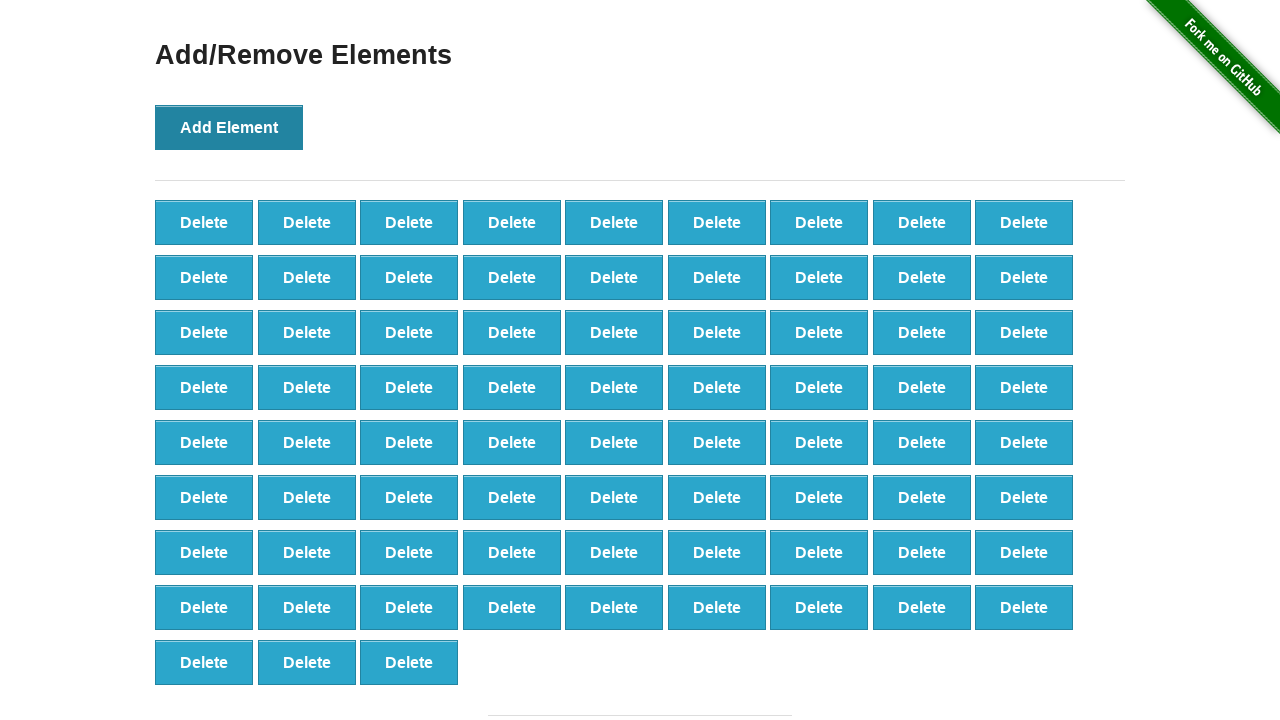

Clicked 'Add Element' button (iteration 76/100) at (229, 127) on button[onclick='addElement()']
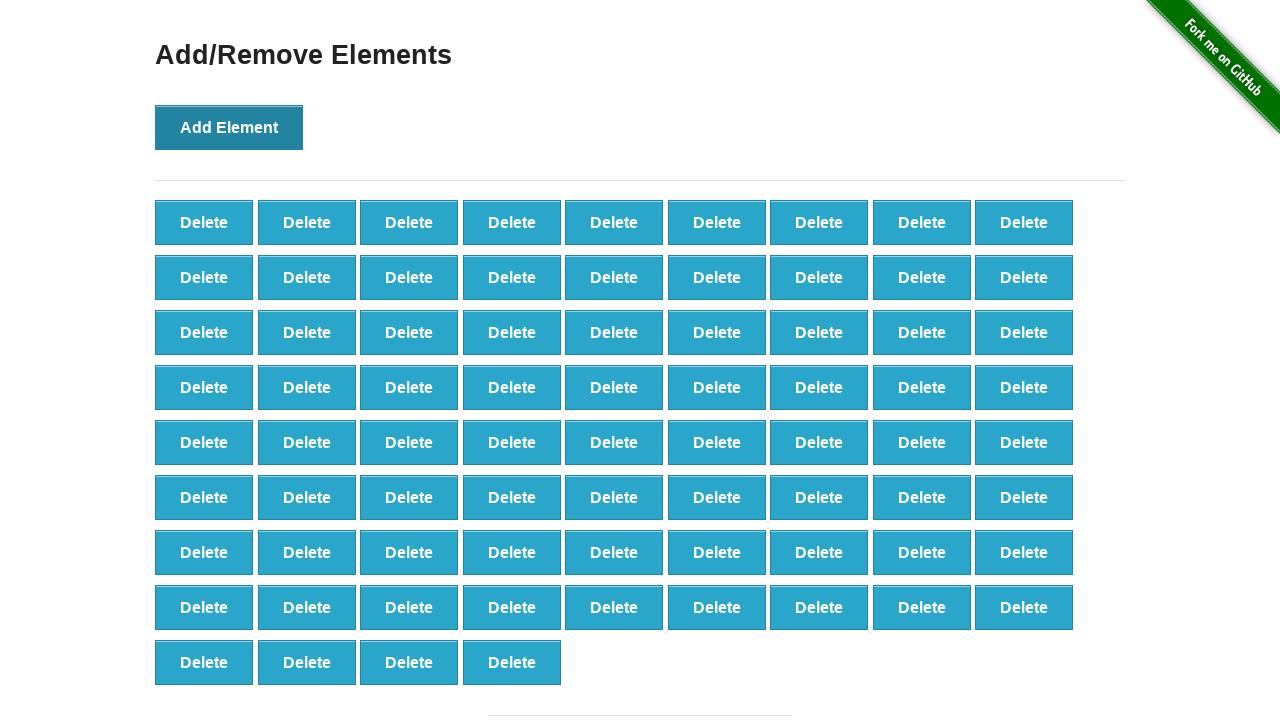

Clicked 'Add Element' button (iteration 77/100) at (229, 127) on button[onclick='addElement()']
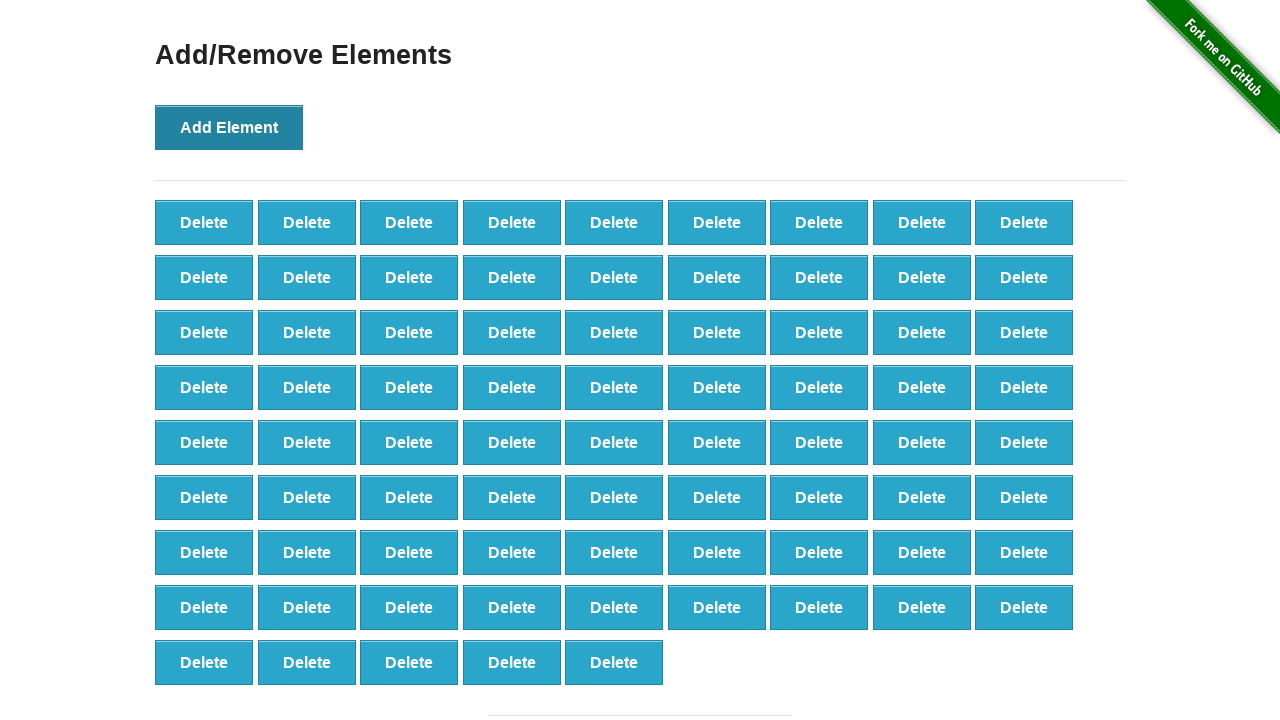

Clicked 'Add Element' button (iteration 78/100) at (229, 127) on button[onclick='addElement()']
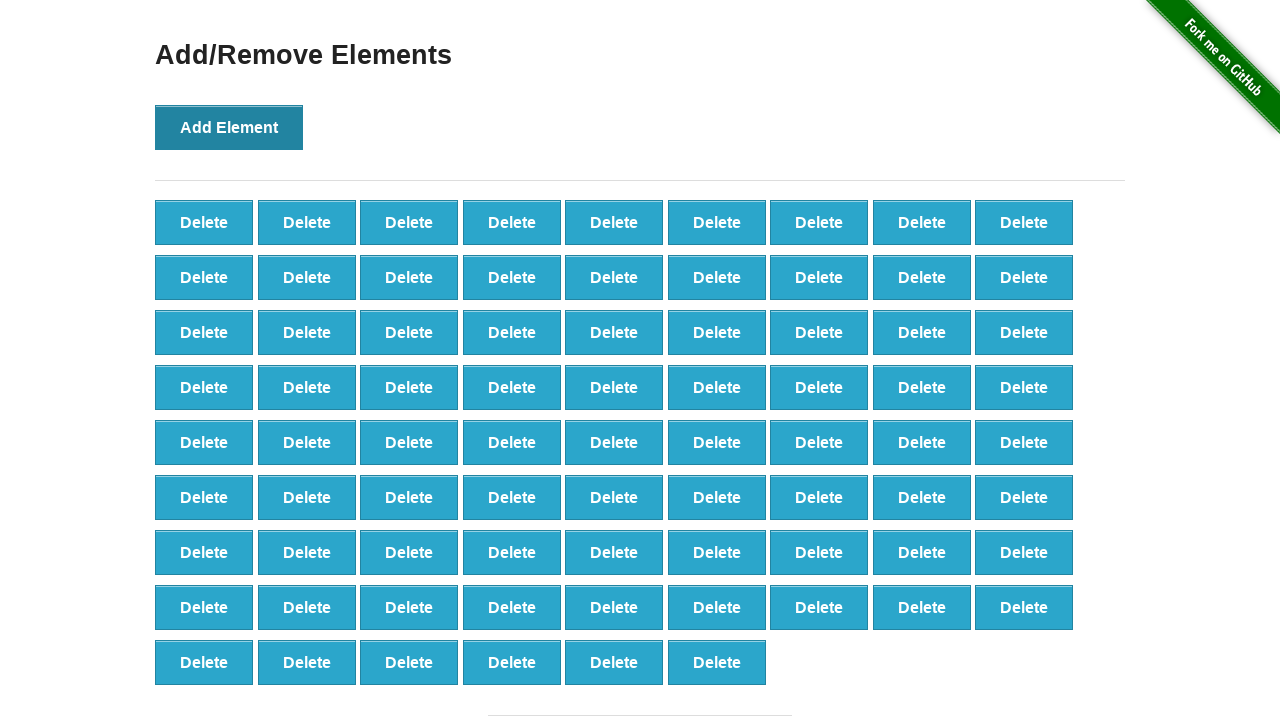

Clicked 'Add Element' button (iteration 79/100) at (229, 127) on button[onclick='addElement()']
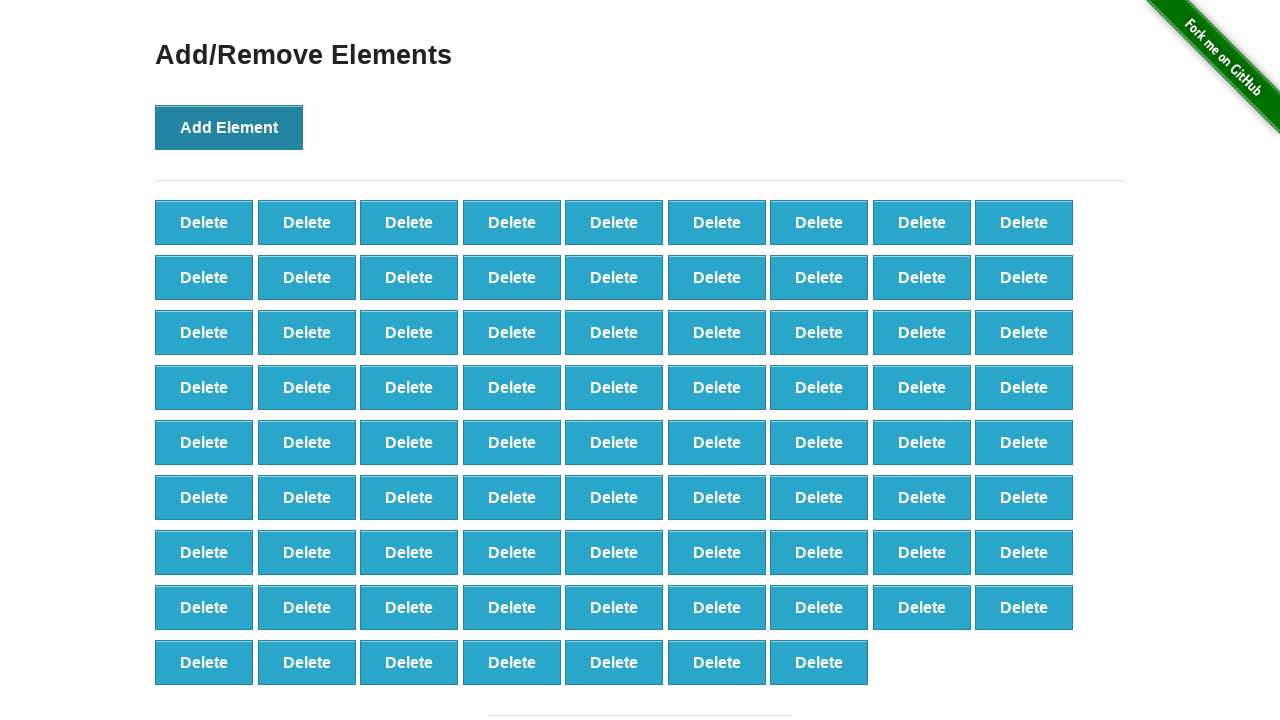

Clicked 'Add Element' button (iteration 80/100) at (229, 127) on button[onclick='addElement()']
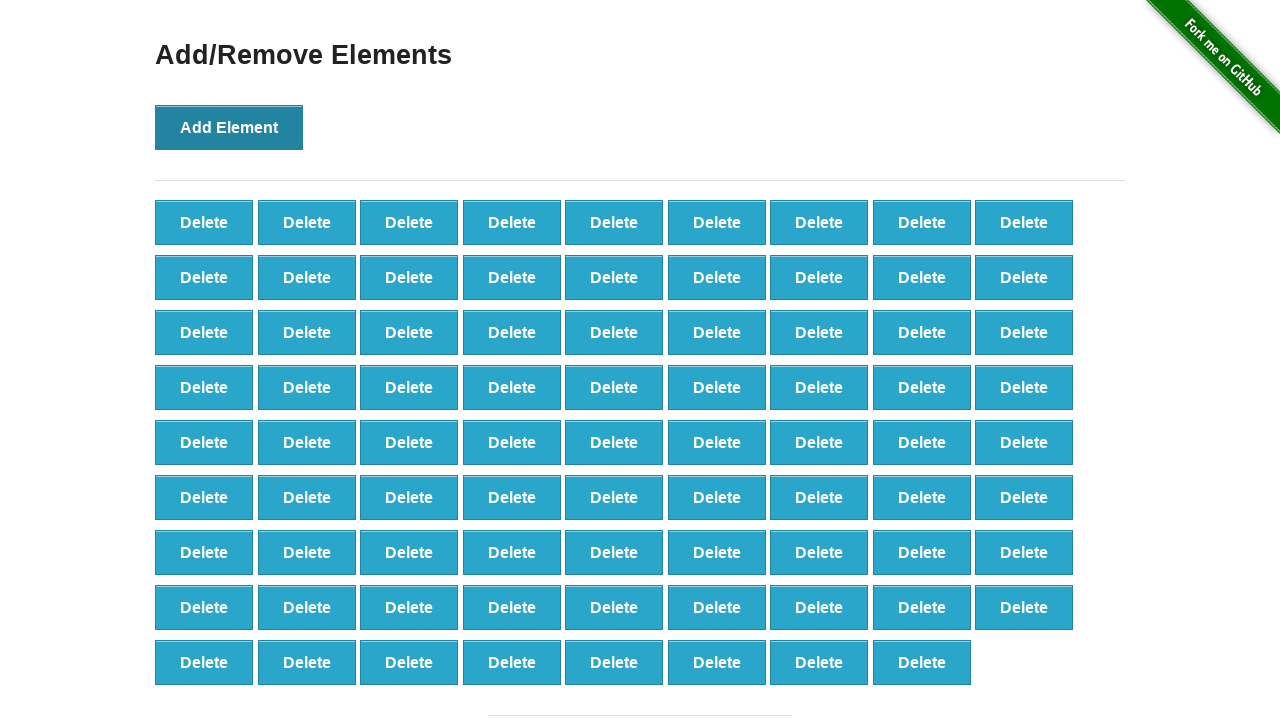

Clicked 'Add Element' button (iteration 81/100) at (229, 127) on button[onclick='addElement()']
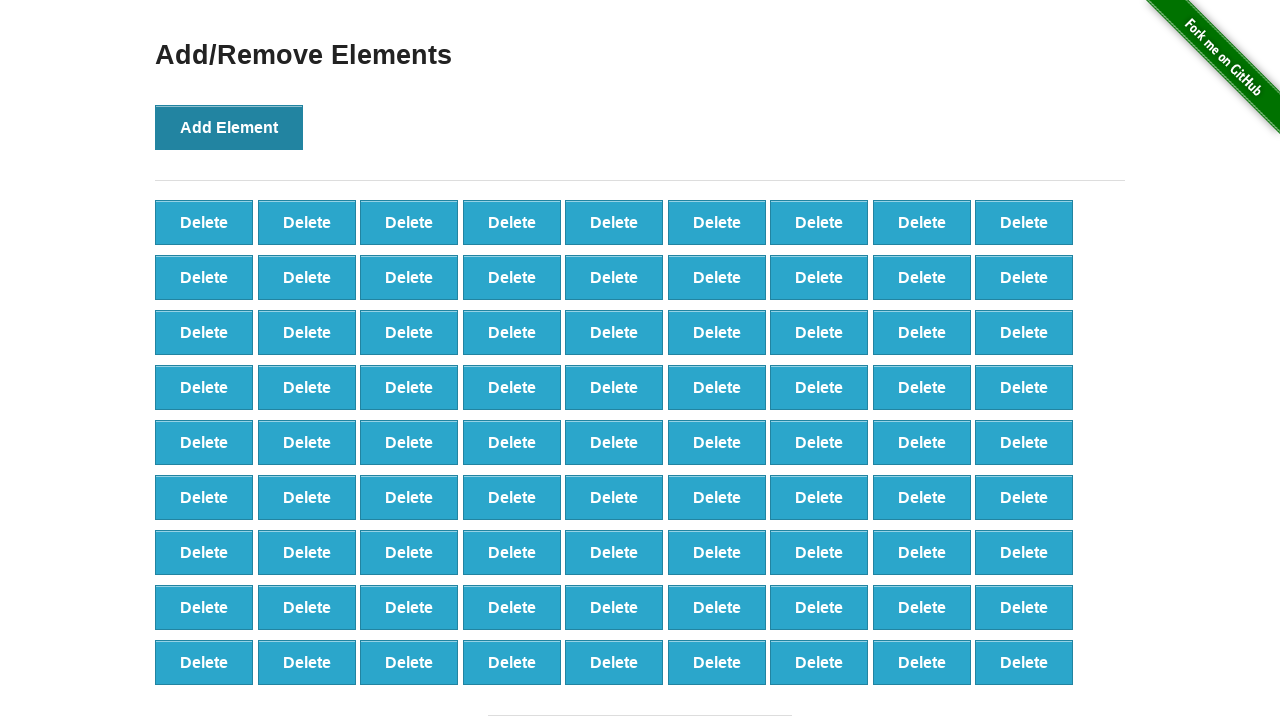

Clicked 'Add Element' button (iteration 82/100) at (229, 127) on button[onclick='addElement()']
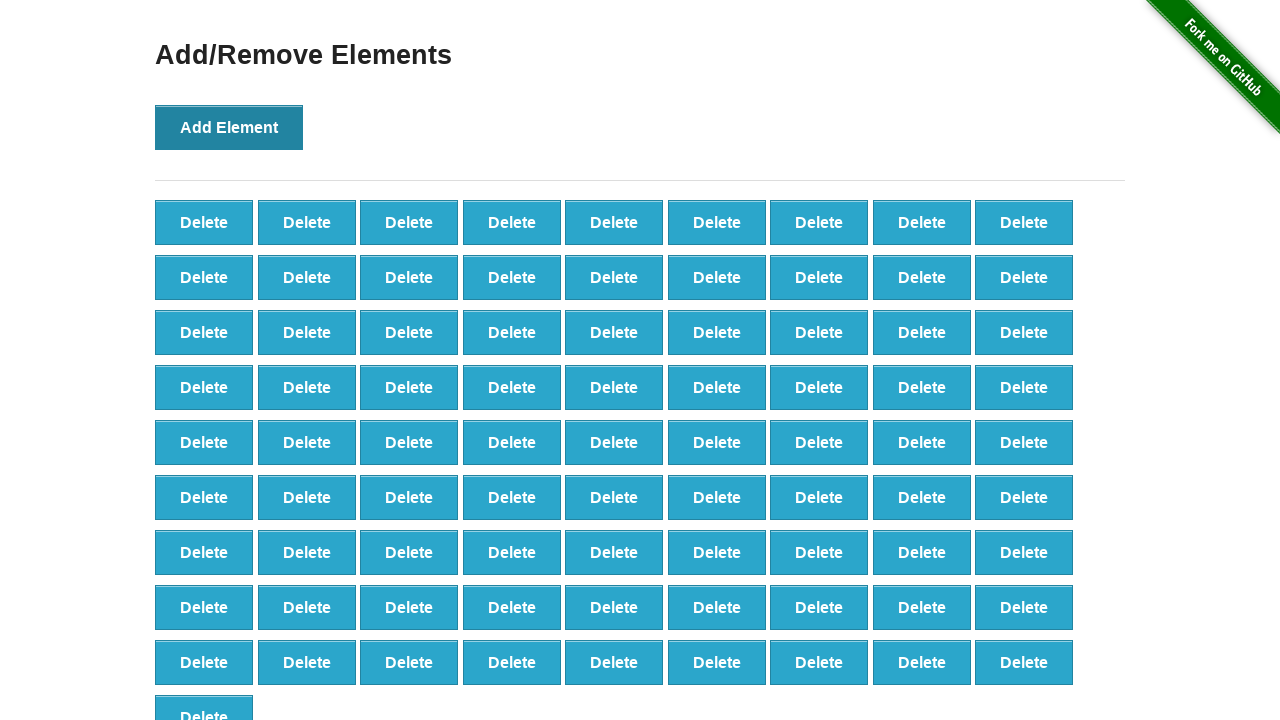

Clicked 'Add Element' button (iteration 83/100) at (229, 127) on button[onclick='addElement()']
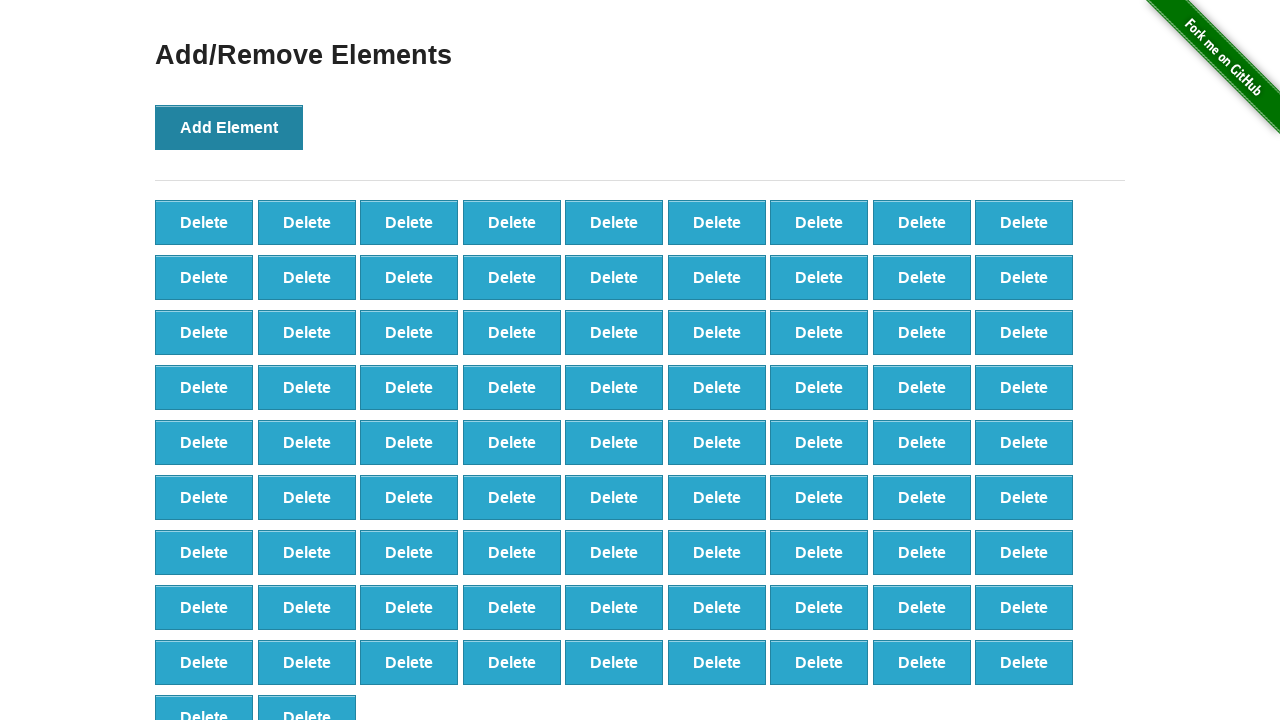

Clicked 'Add Element' button (iteration 84/100) at (229, 127) on button[onclick='addElement()']
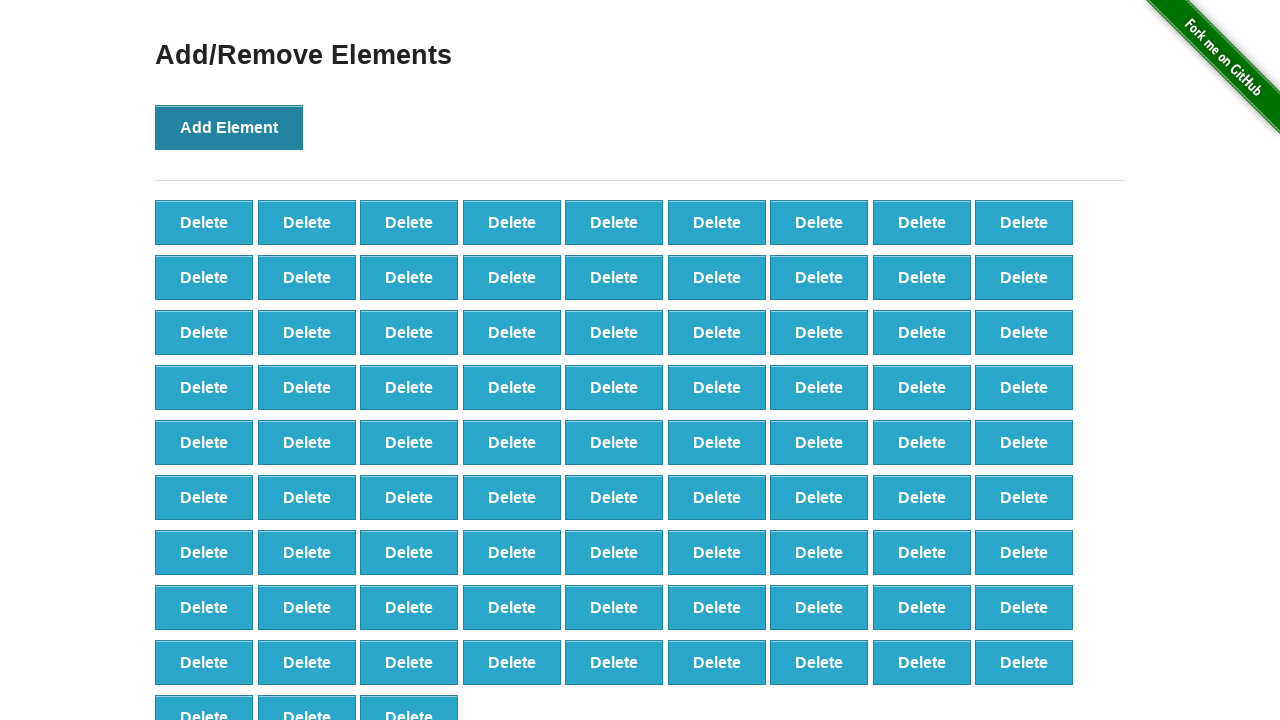

Clicked 'Add Element' button (iteration 85/100) at (229, 127) on button[onclick='addElement()']
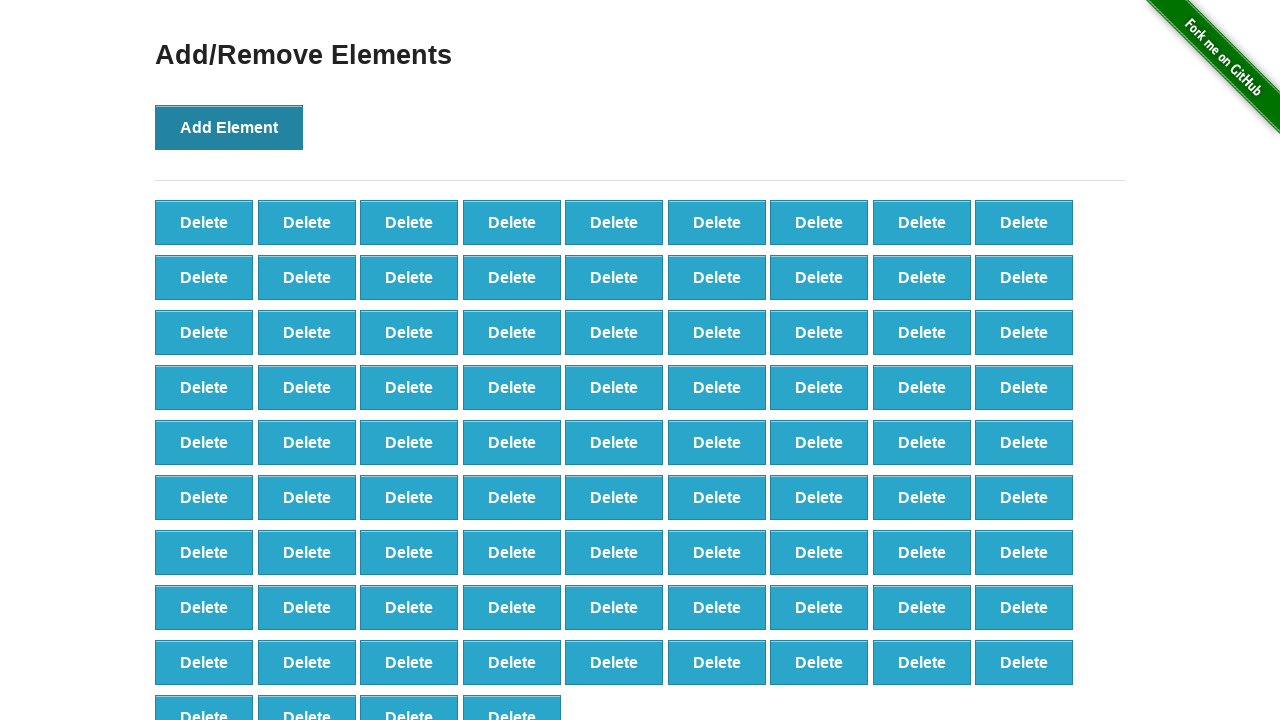

Clicked 'Add Element' button (iteration 86/100) at (229, 127) on button[onclick='addElement()']
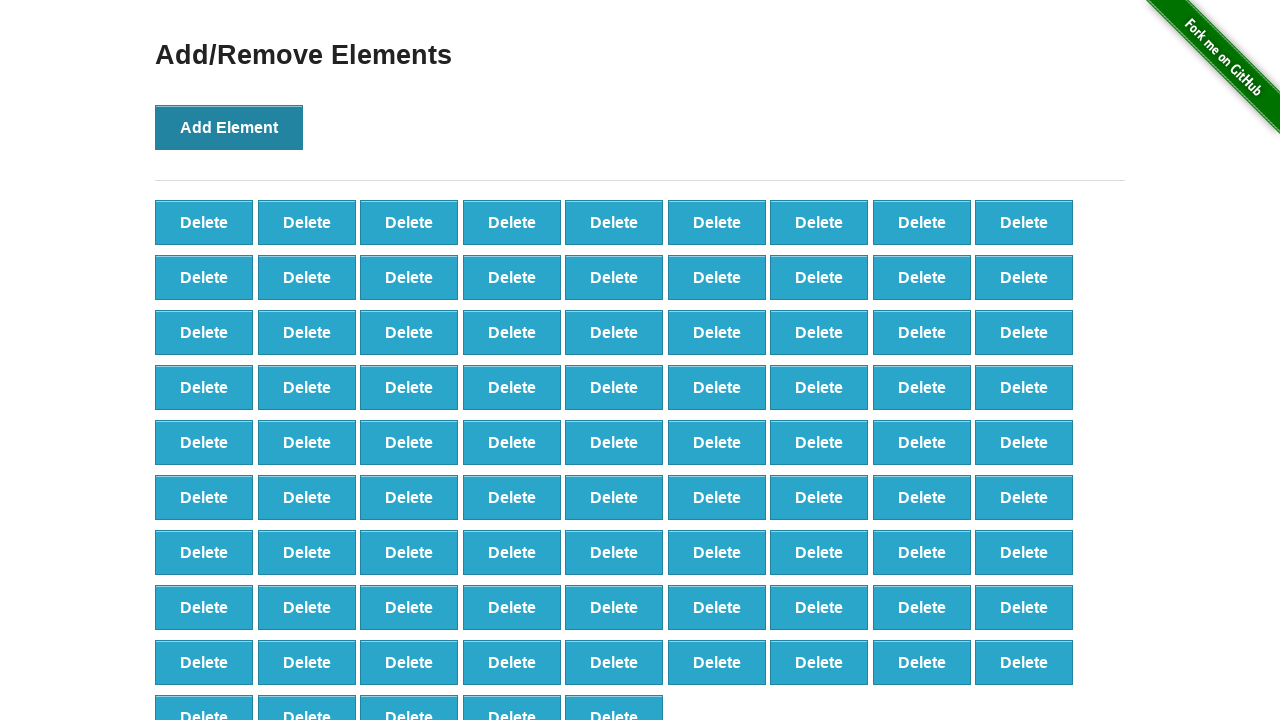

Clicked 'Add Element' button (iteration 87/100) at (229, 127) on button[onclick='addElement()']
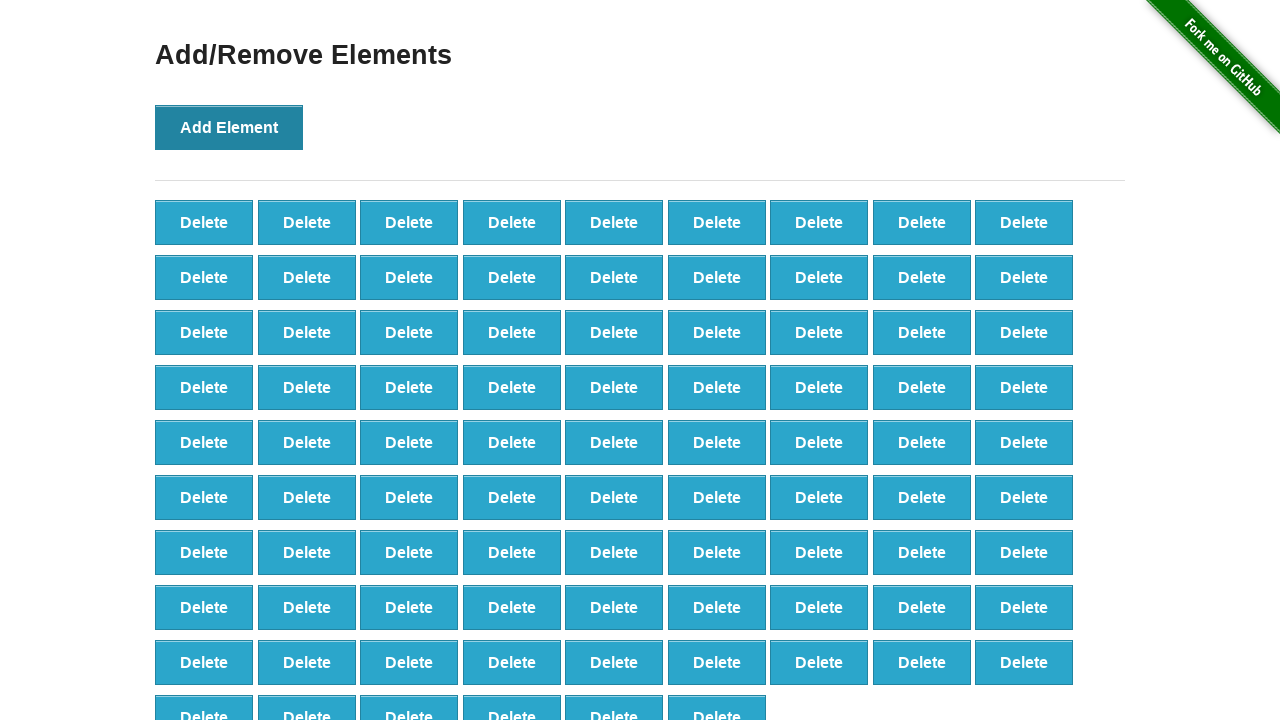

Clicked 'Add Element' button (iteration 88/100) at (229, 127) on button[onclick='addElement()']
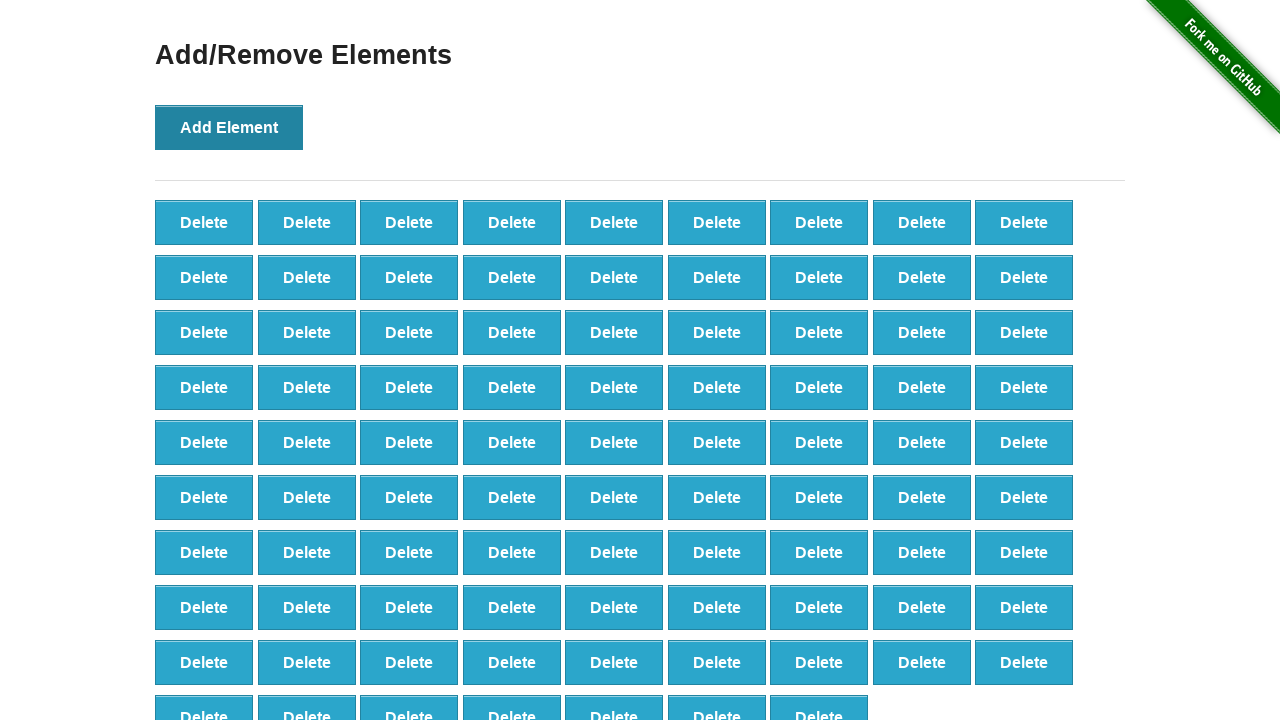

Clicked 'Add Element' button (iteration 89/100) at (229, 127) on button[onclick='addElement()']
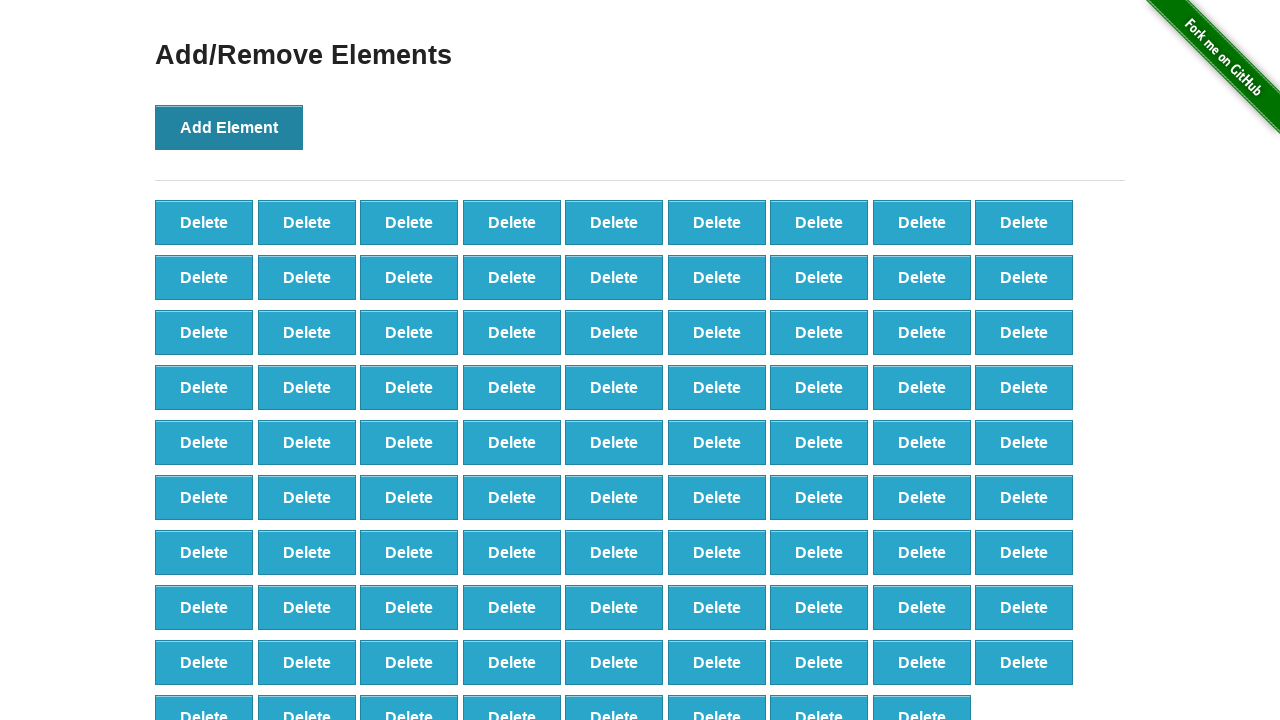

Clicked 'Add Element' button (iteration 90/100) at (229, 127) on button[onclick='addElement()']
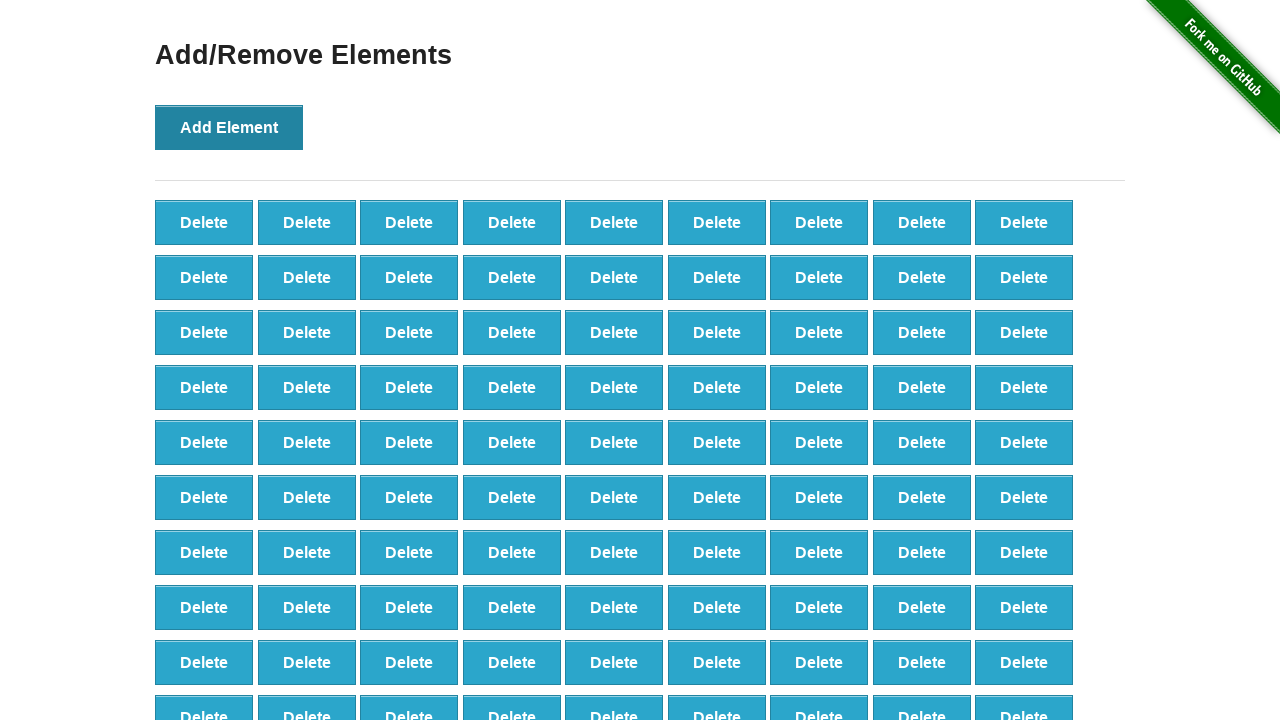

Clicked 'Add Element' button (iteration 91/100) at (229, 127) on button[onclick='addElement()']
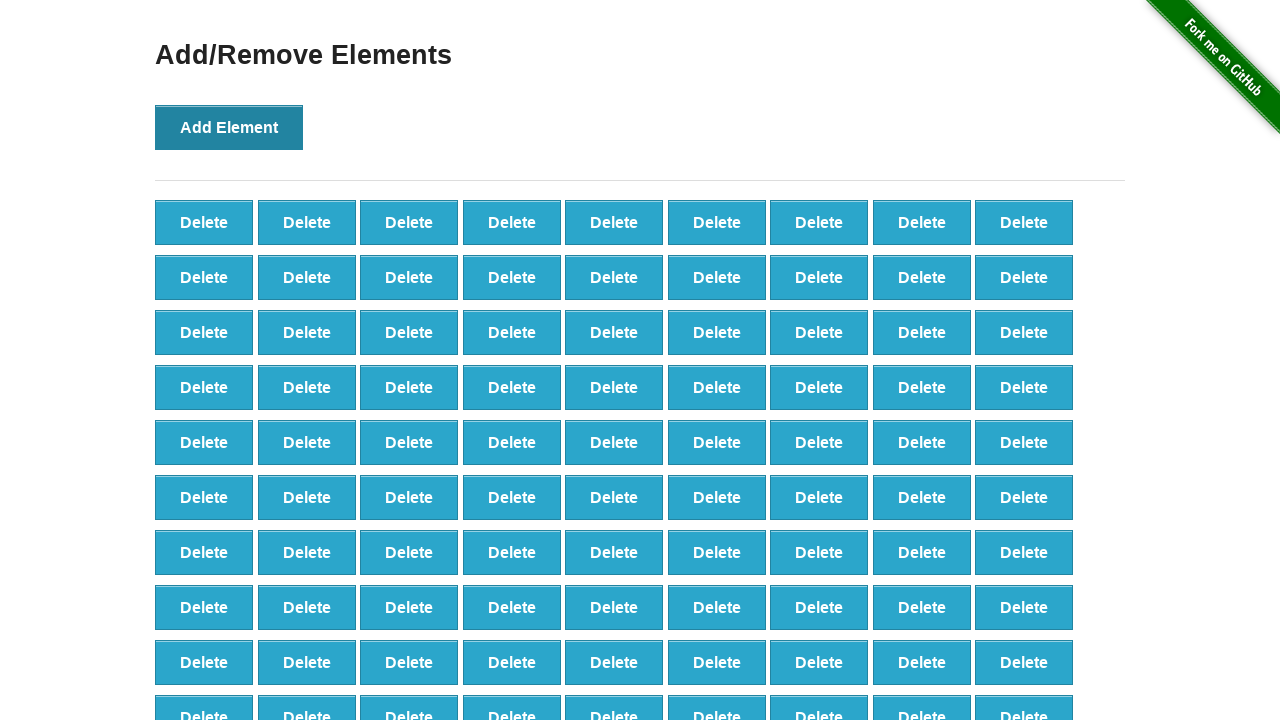

Clicked 'Add Element' button (iteration 92/100) at (229, 127) on button[onclick='addElement()']
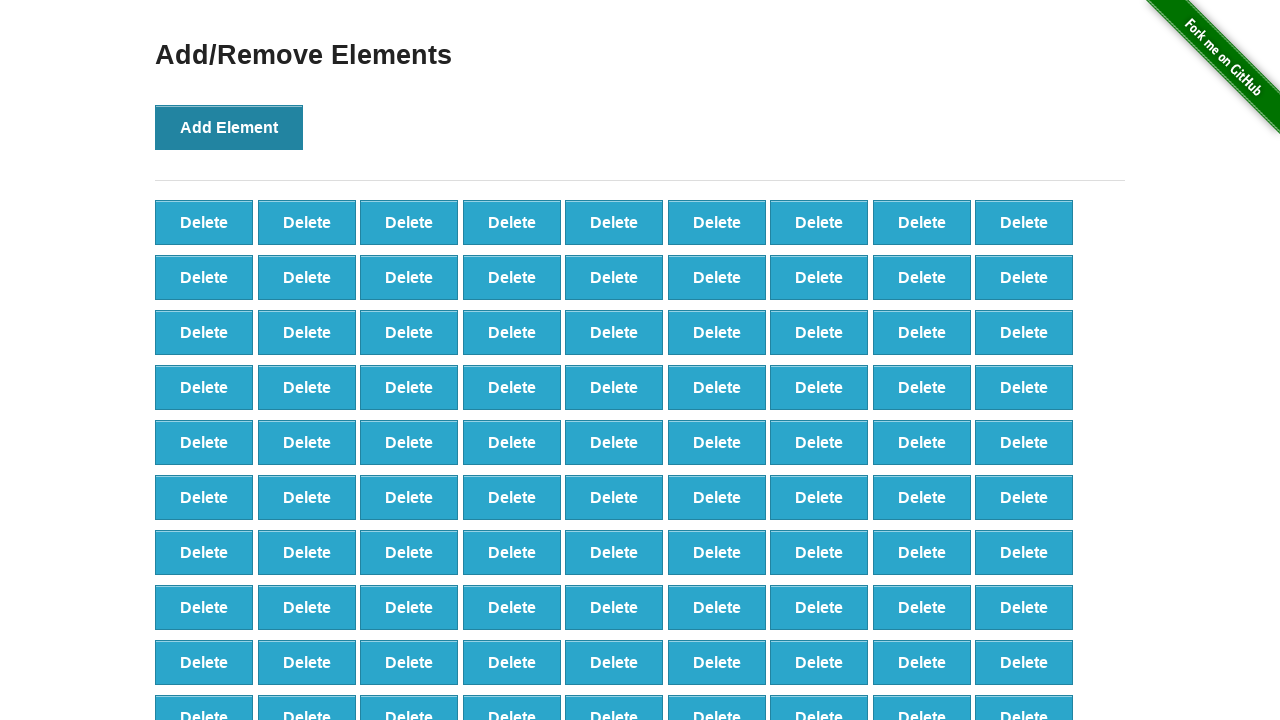

Clicked 'Add Element' button (iteration 93/100) at (229, 127) on button[onclick='addElement()']
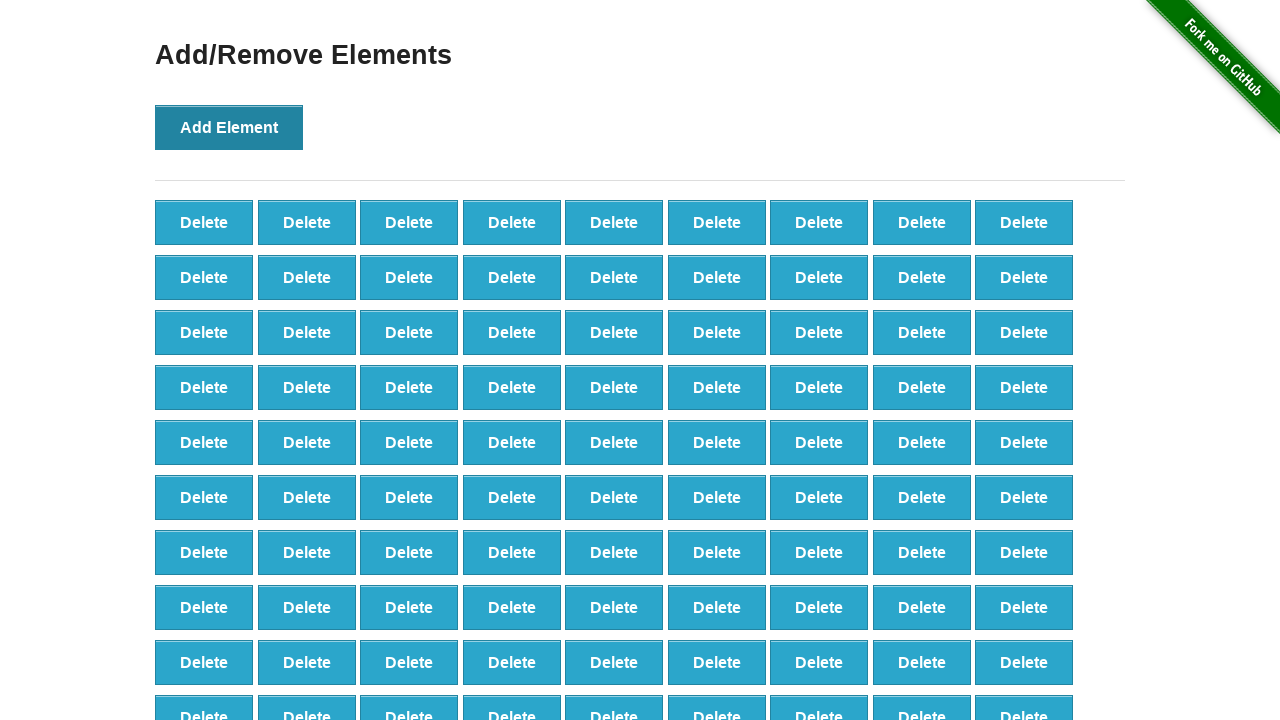

Clicked 'Add Element' button (iteration 94/100) at (229, 127) on button[onclick='addElement()']
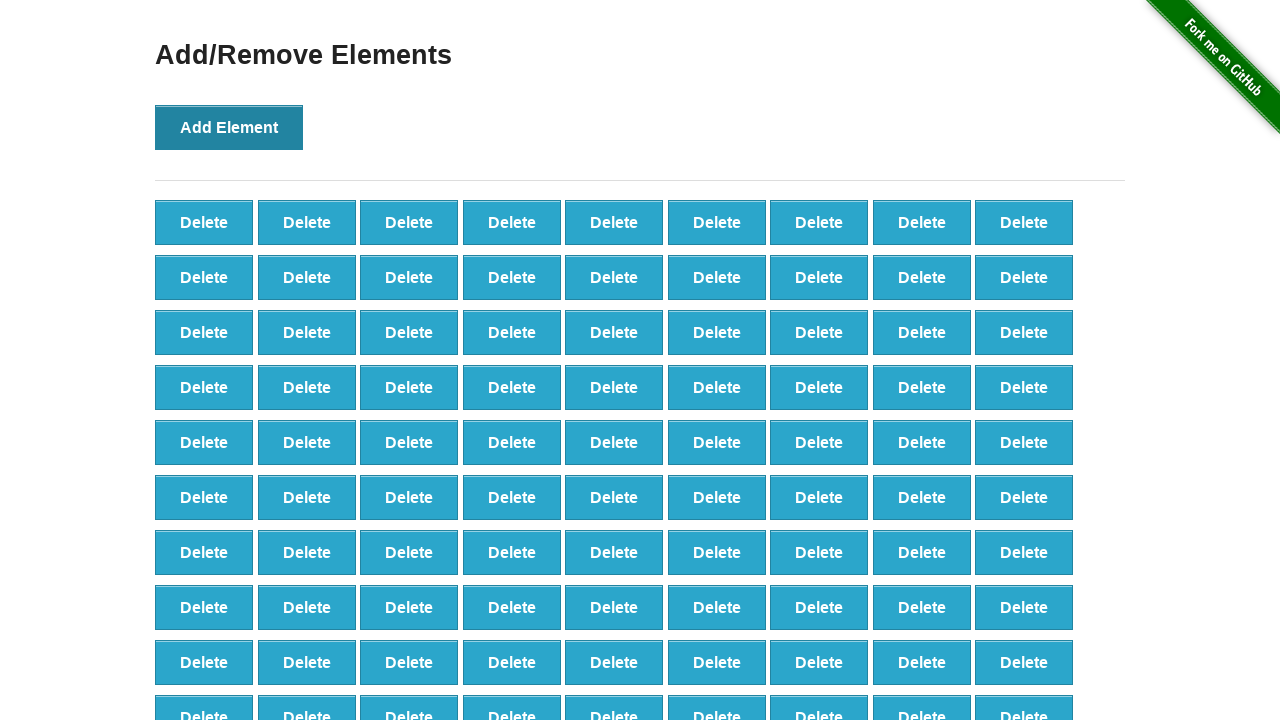

Clicked 'Add Element' button (iteration 95/100) at (229, 127) on button[onclick='addElement()']
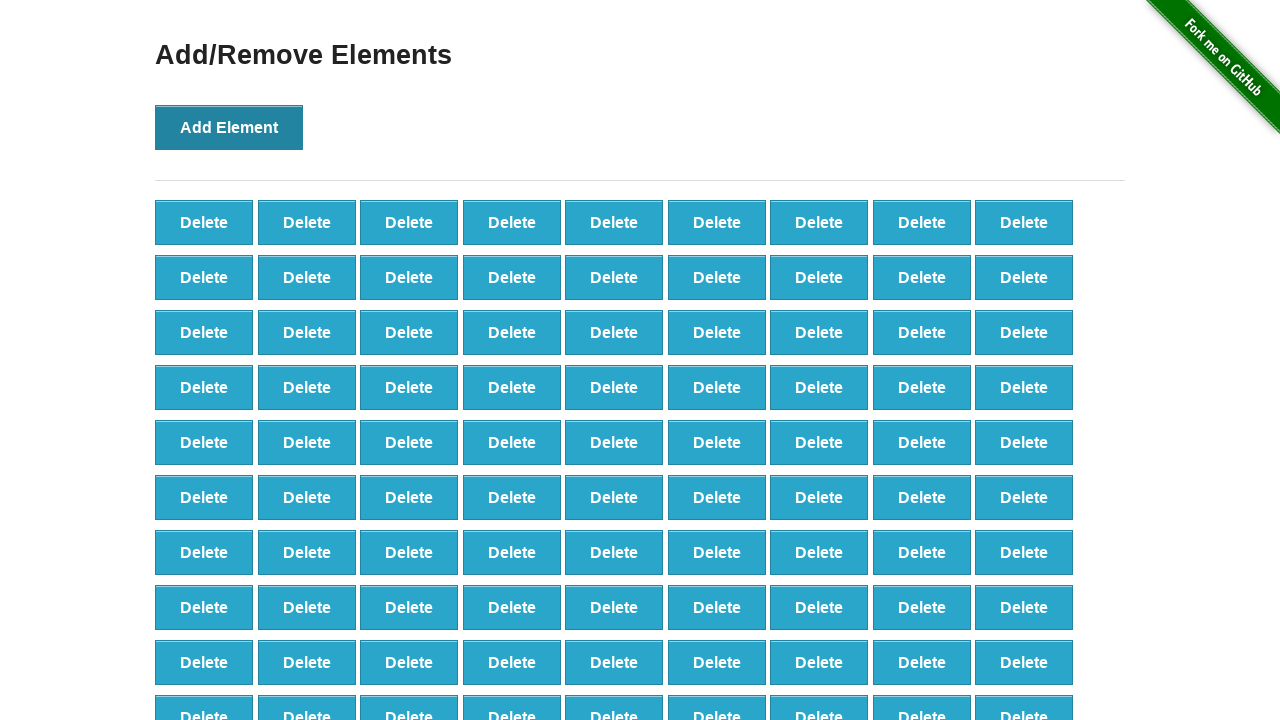

Clicked 'Add Element' button (iteration 96/100) at (229, 127) on button[onclick='addElement()']
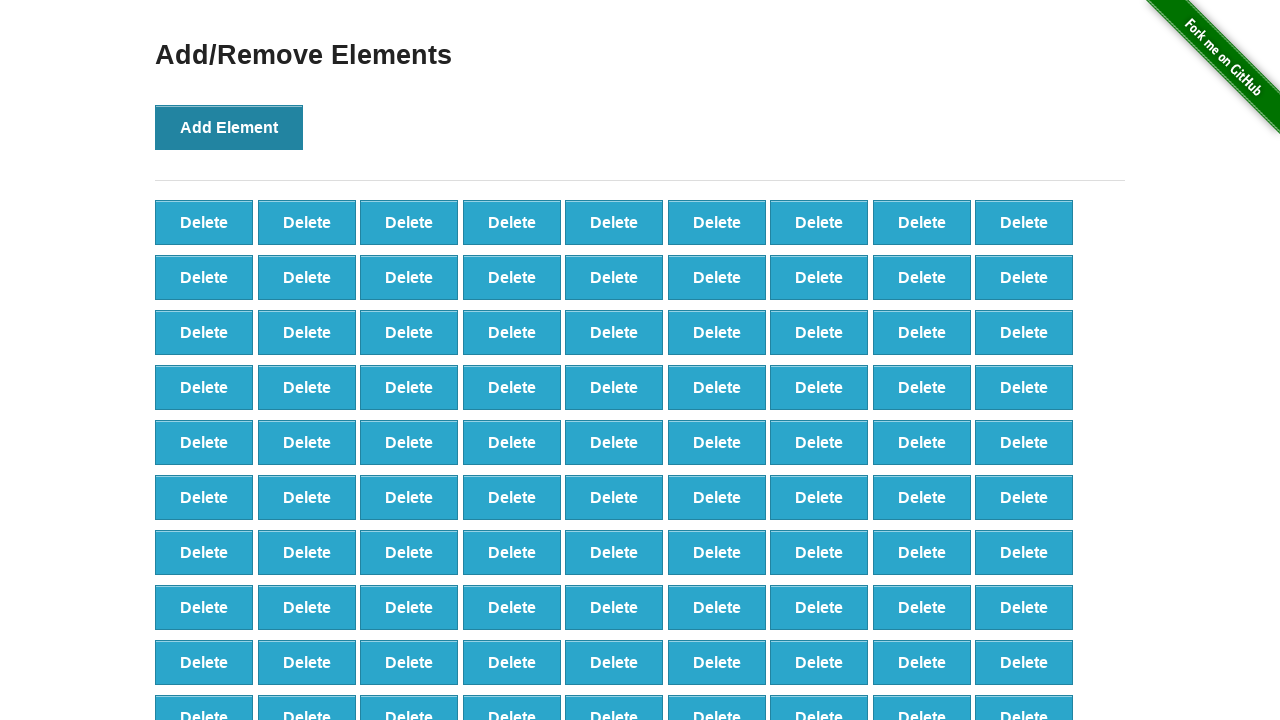

Clicked 'Add Element' button (iteration 97/100) at (229, 127) on button[onclick='addElement()']
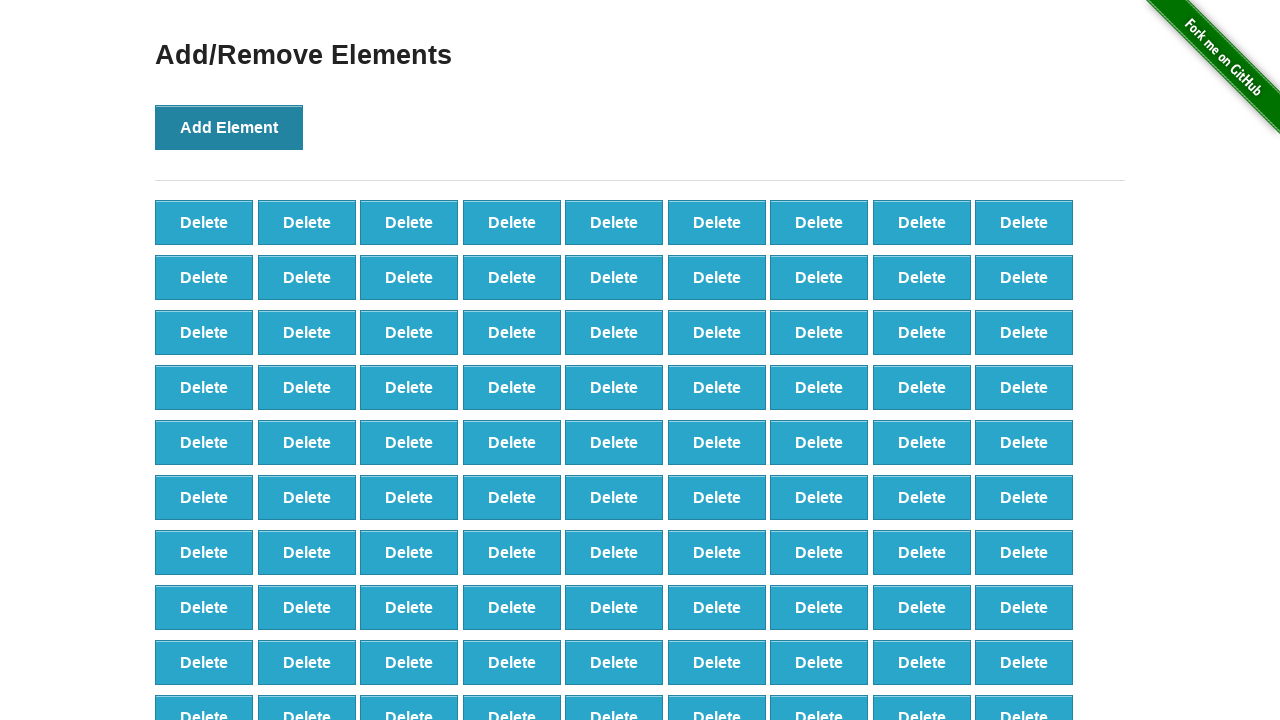

Clicked 'Add Element' button (iteration 98/100) at (229, 127) on button[onclick='addElement()']
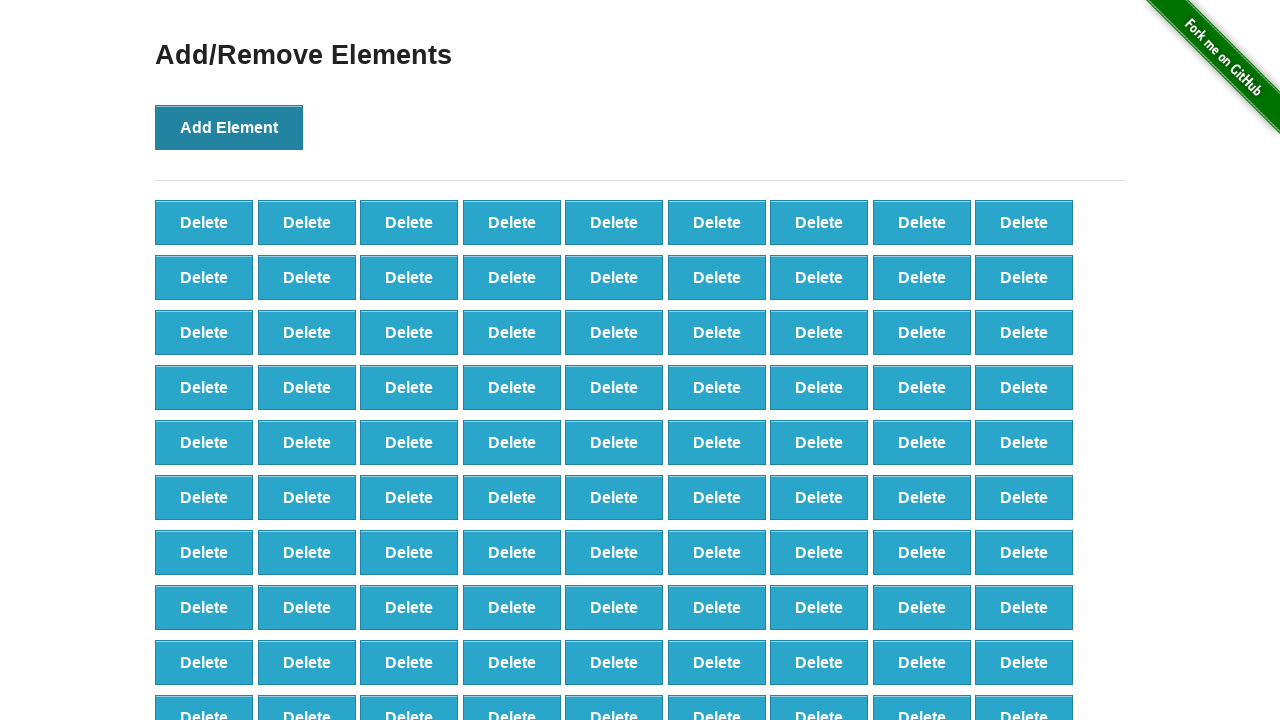

Clicked 'Add Element' button (iteration 99/100) at (229, 127) on button[onclick='addElement()']
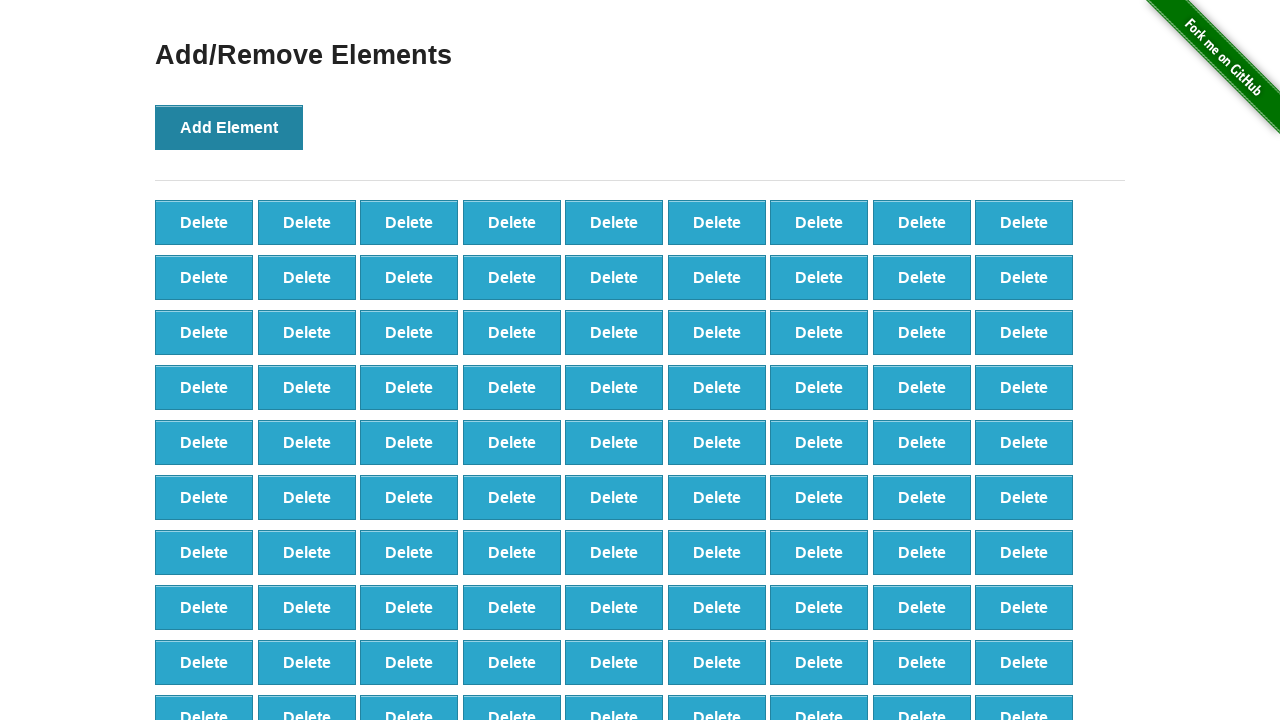

Clicked 'Add Element' button (iteration 100/100) at (229, 127) on button[onclick='addElement()']
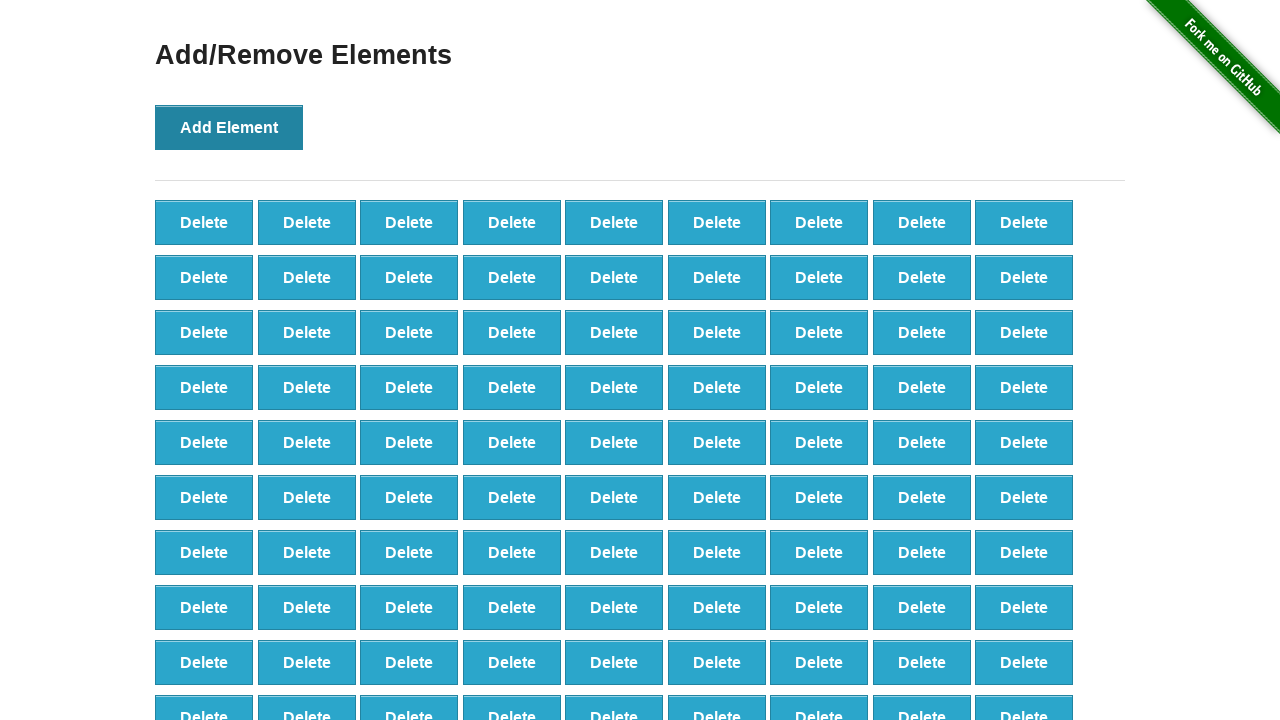

Verified 100 delete buttons were created
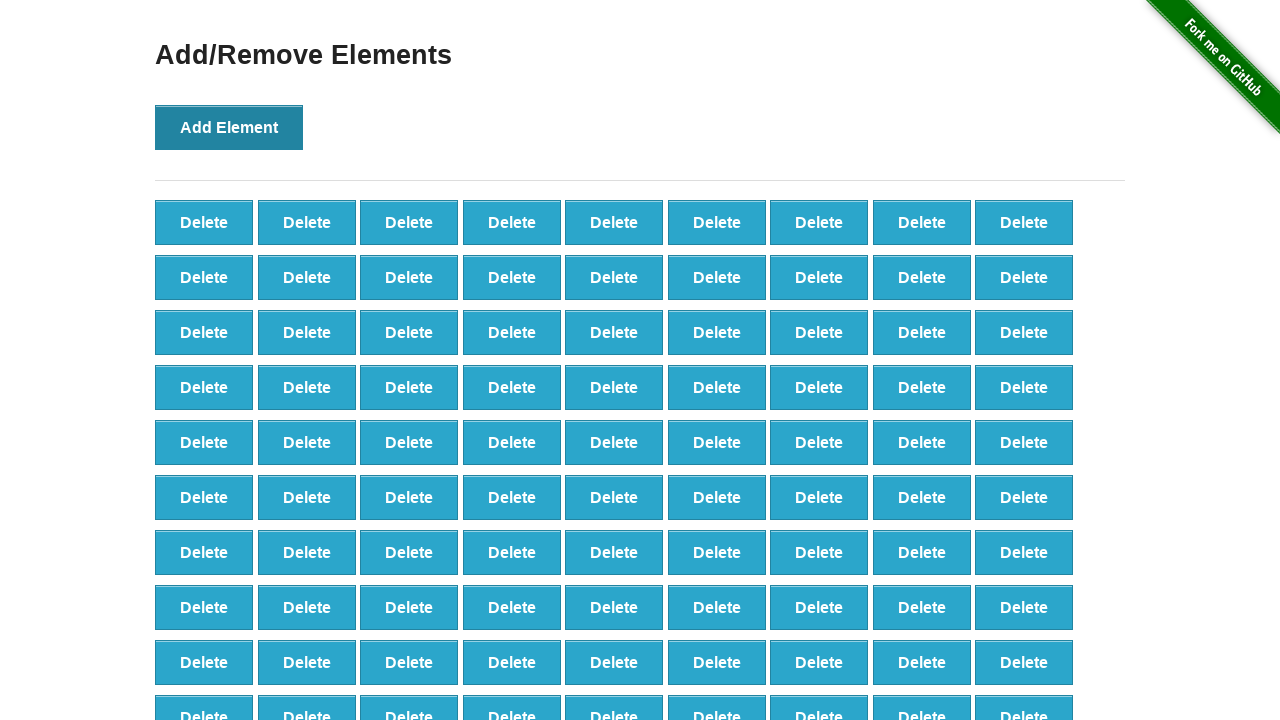

Clicked first delete button to remove element (iteration 1/40) at (204, 222) on button[onclick='deleteElement()'] >> nth=0
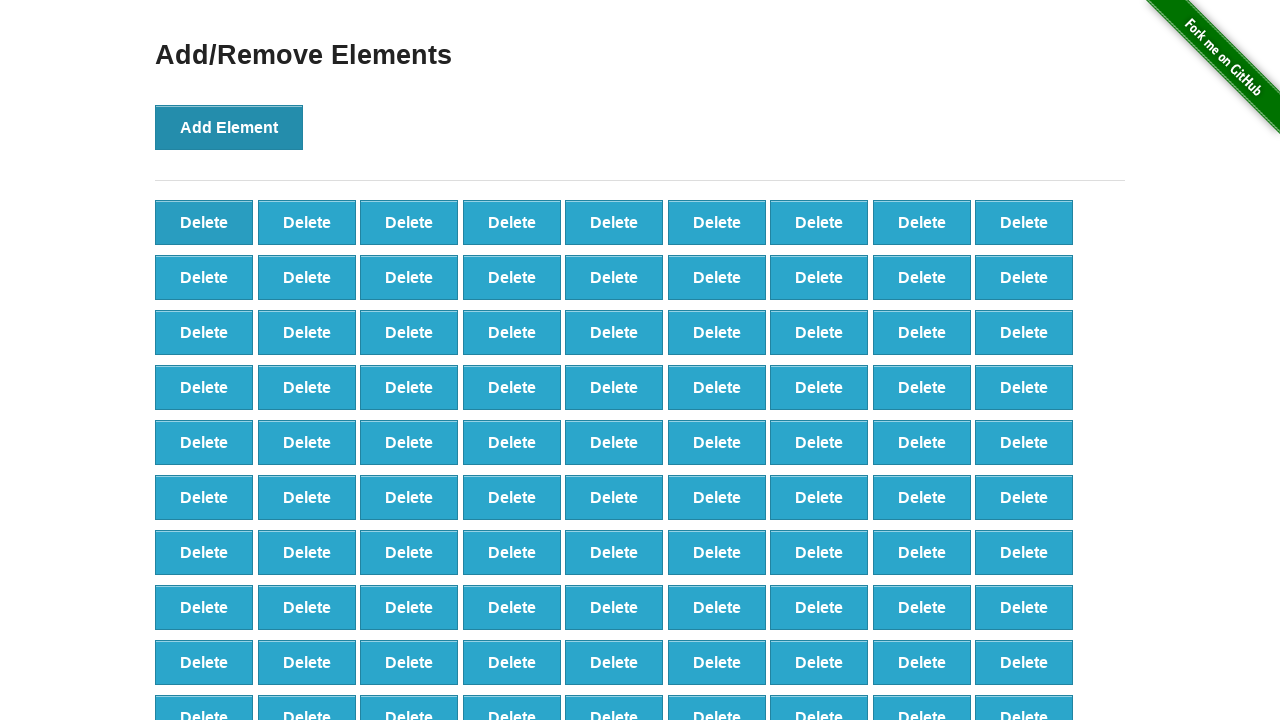

Clicked first delete button to remove element (iteration 2/40) at (204, 222) on button[onclick='deleteElement()'] >> nth=0
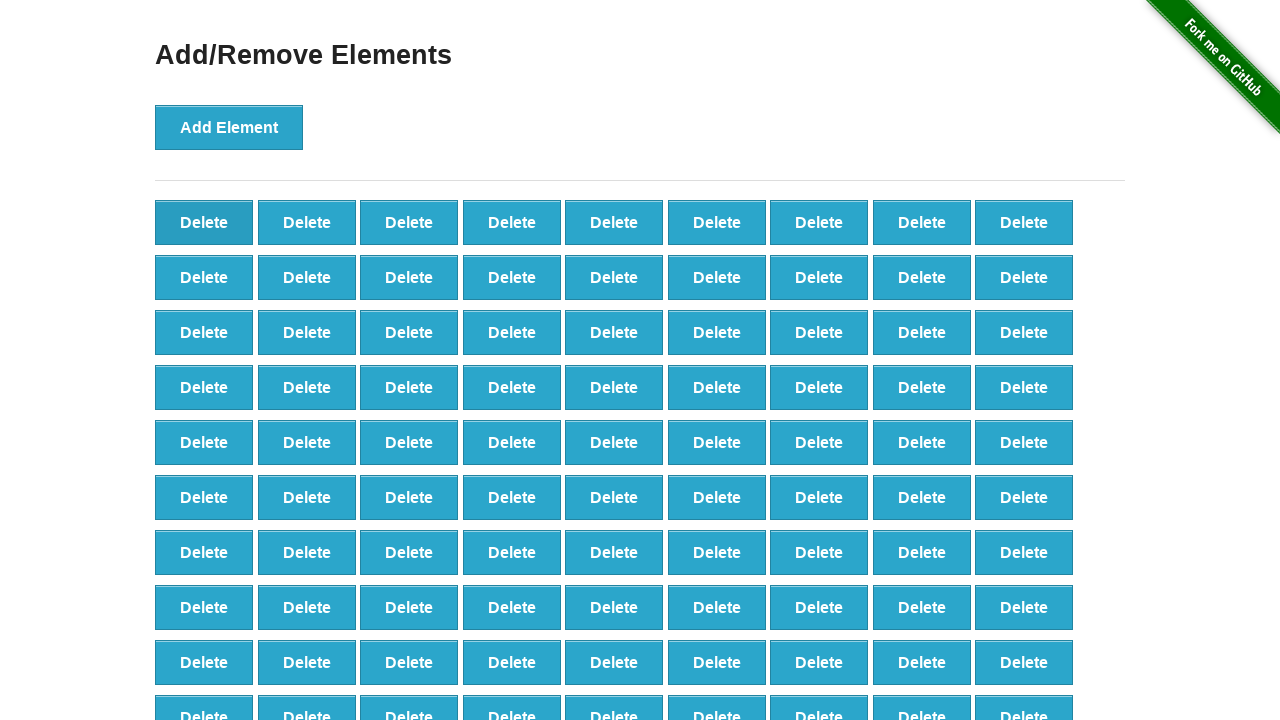

Clicked first delete button to remove element (iteration 3/40) at (204, 222) on button[onclick='deleteElement()'] >> nth=0
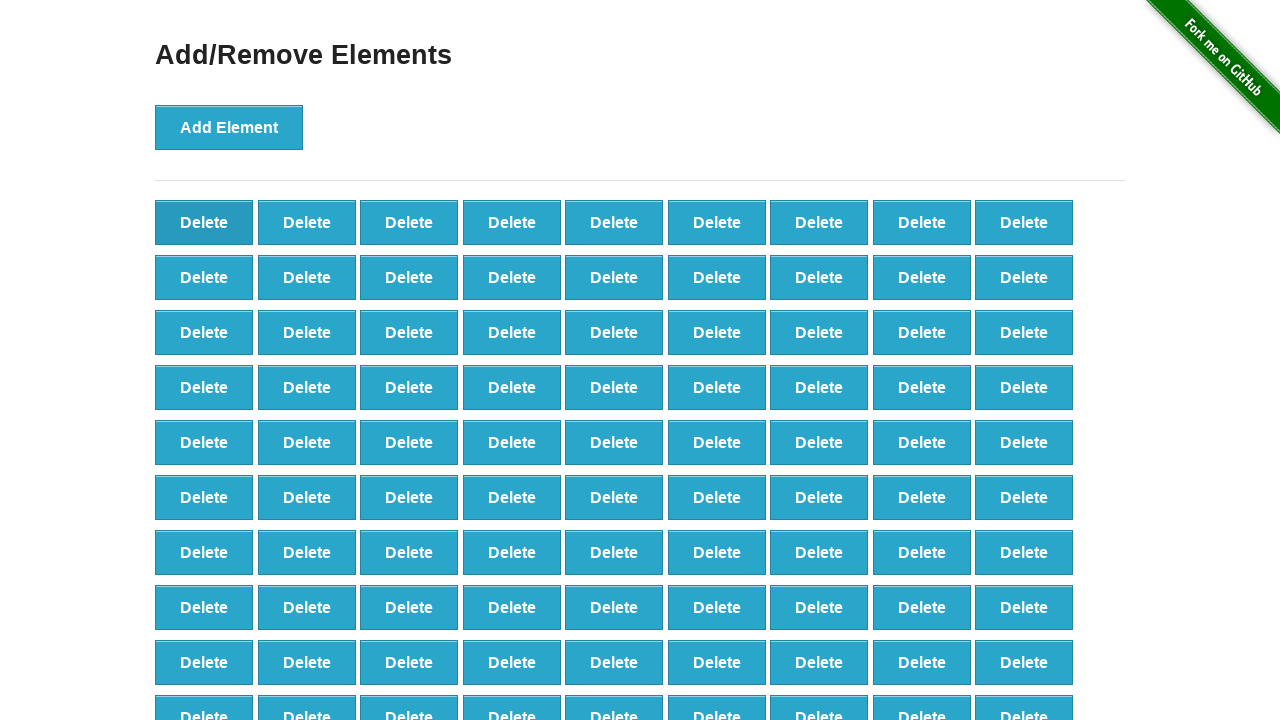

Clicked first delete button to remove element (iteration 4/40) at (204, 222) on button[onclick='deleteElement()'] >> nth=0
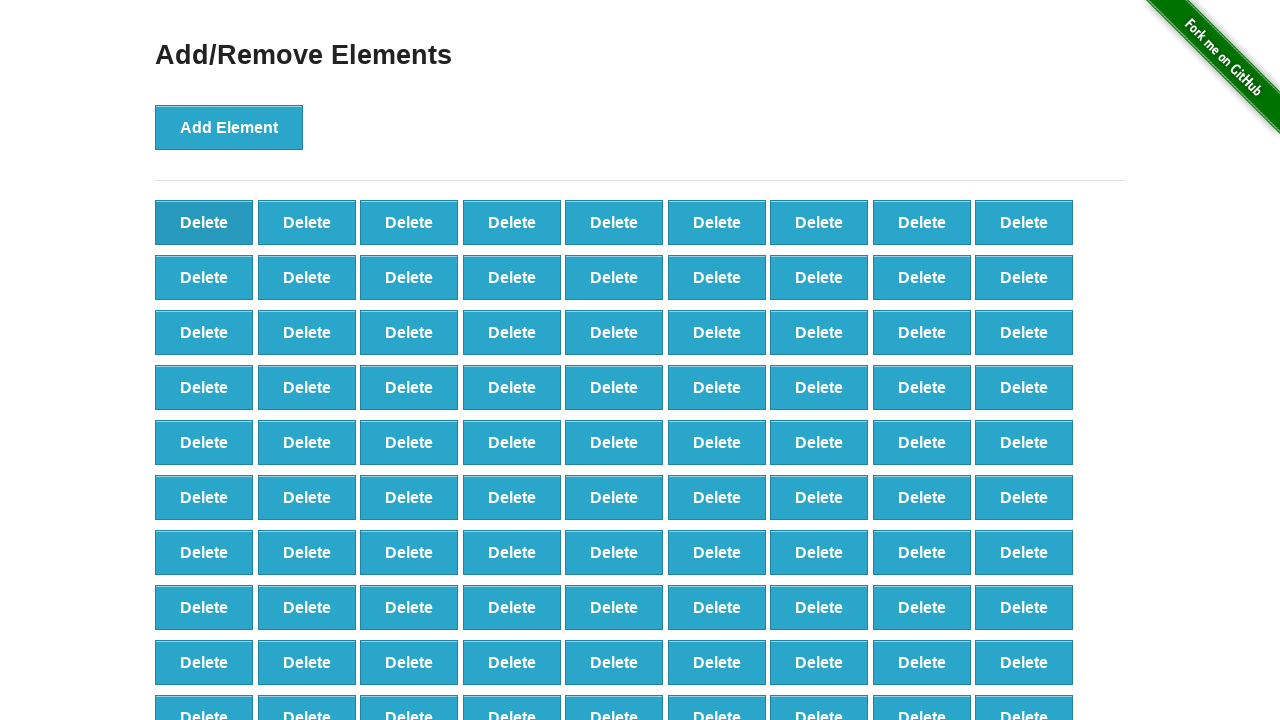

Clicked first delete button to remove element (iteration 5/40) at (204, 222) on button[onclick='deleteElement()'] >> nth=0
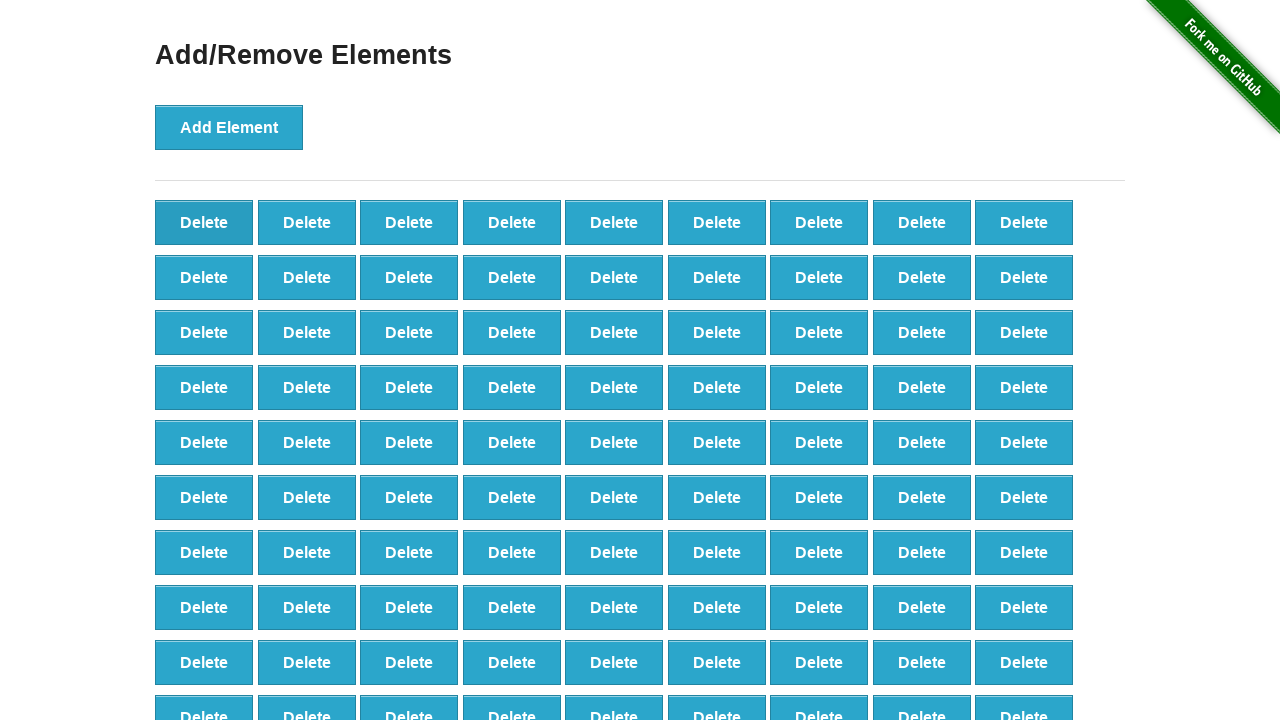

Clicked first delete button to remove element (iteration 6/40) at (204, 222) on button[onclick='deleteElement()'] >> nth=0
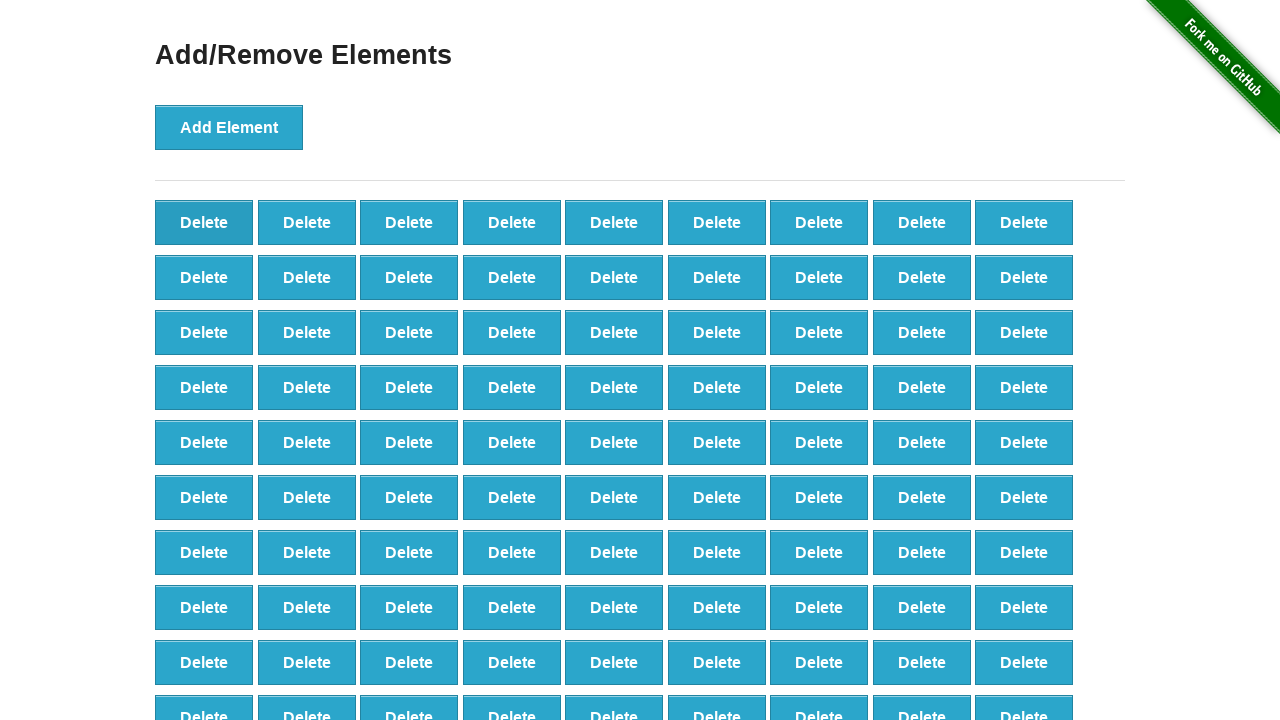

Clicked first delete button to remove element (iteration 7/40) at (204, 222) on button[onclick='deleteElement()'] >> nth=0
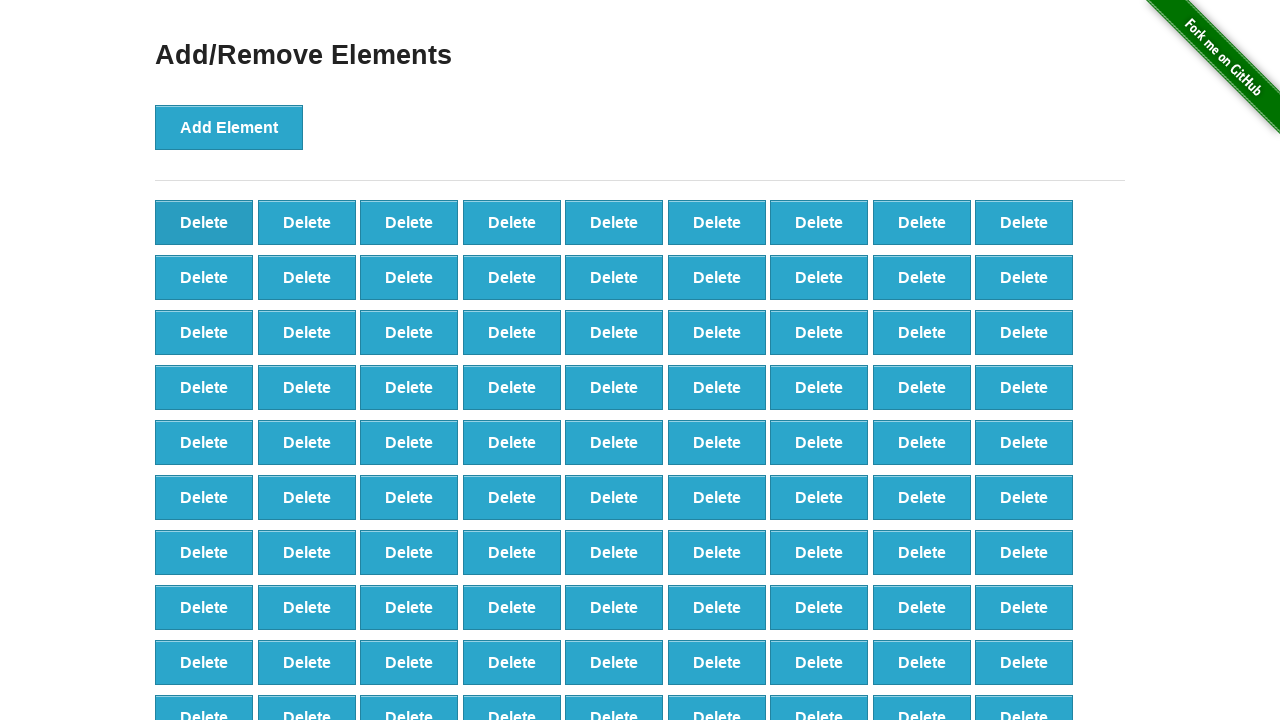

Clicked first delete button to remove element (iteration 8/40) at (204, 222) on button[onclick='deleteElement()'] >> nth=0
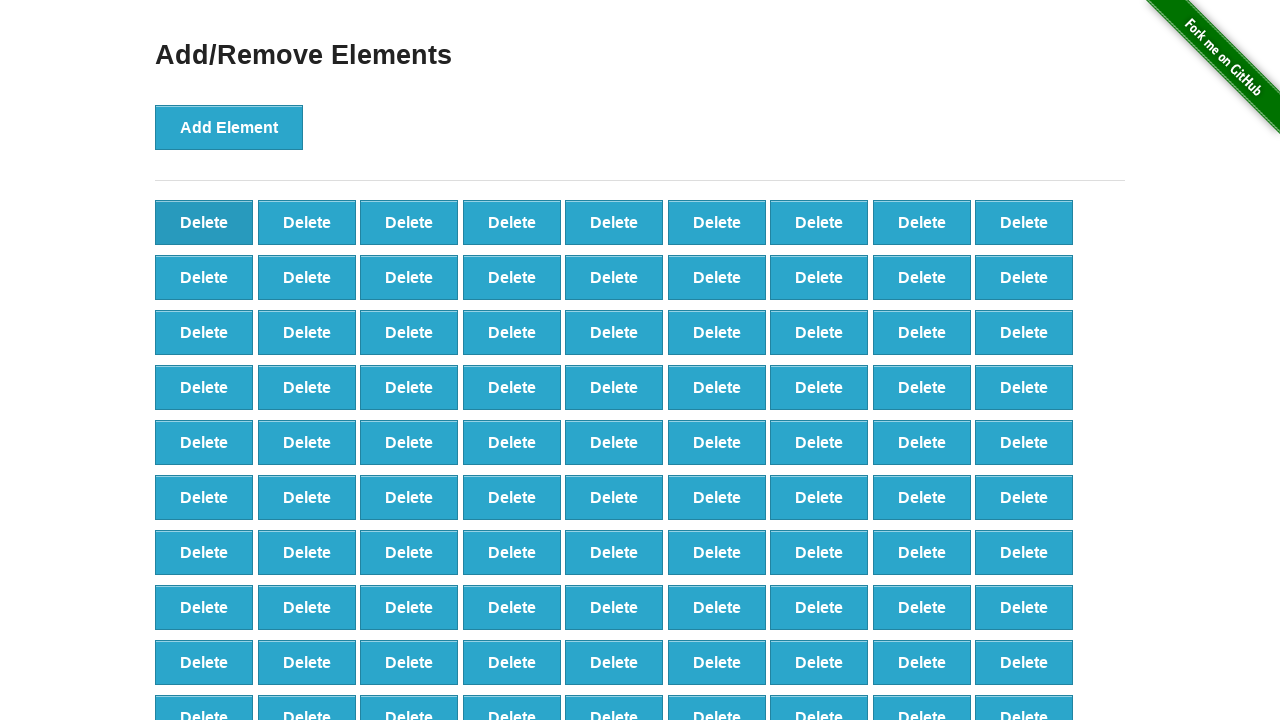

Clicked first delete button to remove element (iteration 9/40) at (204, 222) on button[onclick='deleteElement()'] >> nth=0
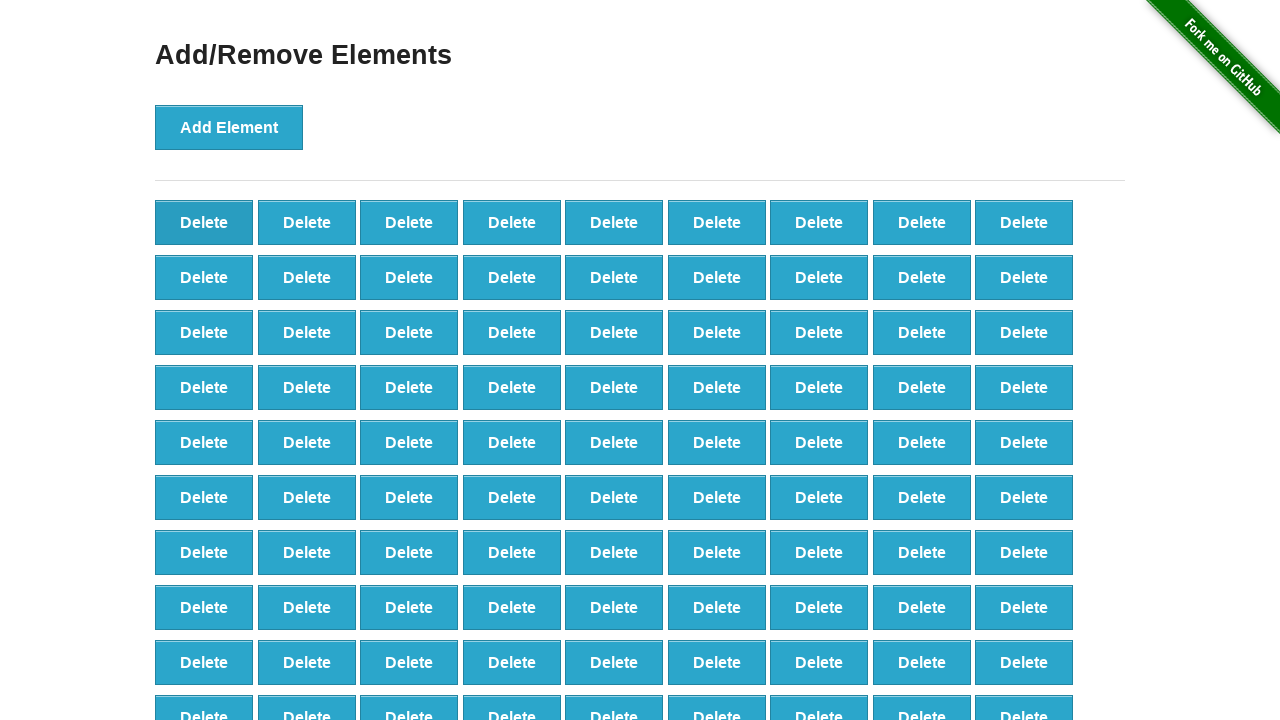

Clicked first delete button to remove element (iteration 10/40) at (204, 222) on button[onclick='deleteElement()'] >> nth=0
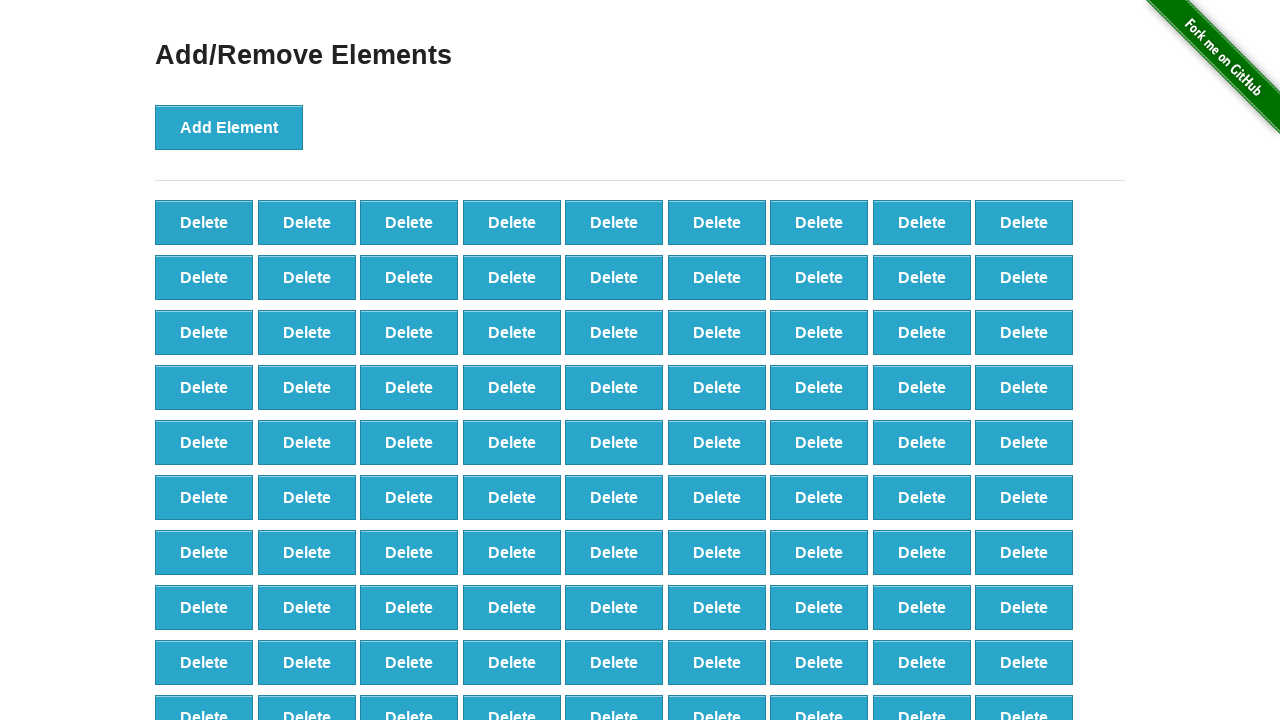

Clicked first delete button to remove element (iteration 11/40) at (204, 222) on button[onclick='deleteElement()'] >> nth=0
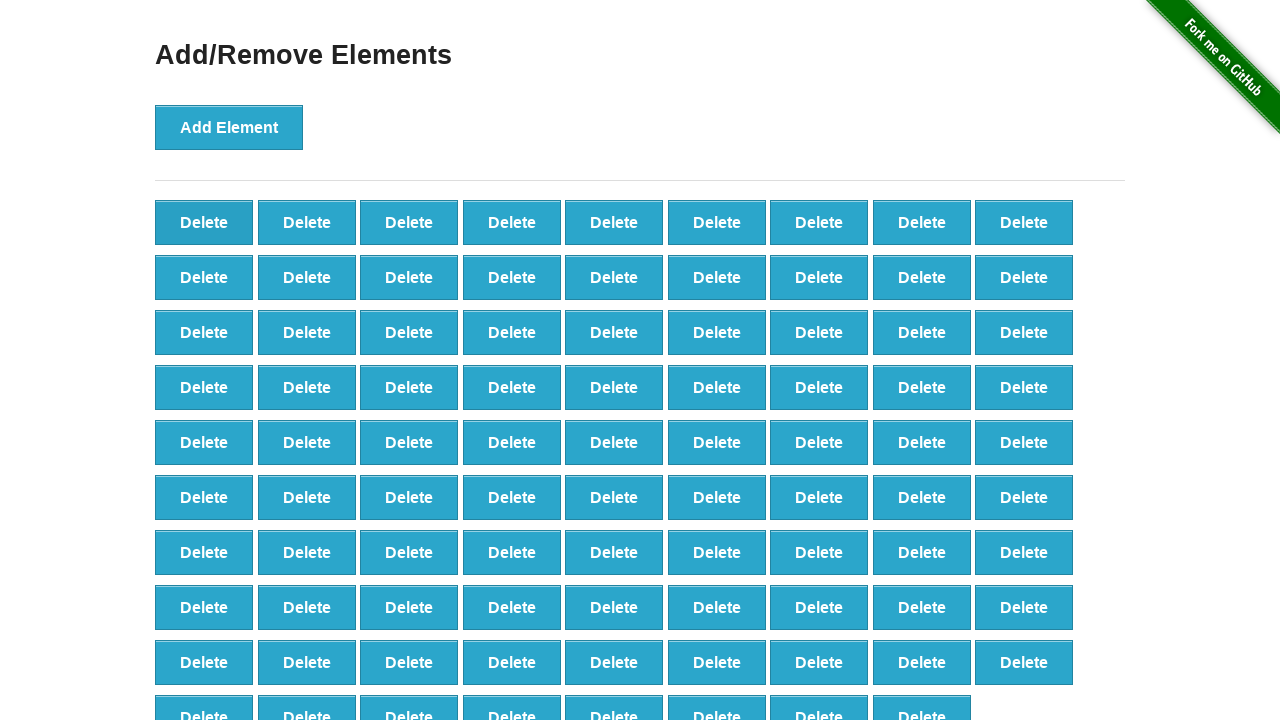

Clicked first delete button to remove element (iteration 12/40) at (204, 222) on button[onclick='deleteElement()'] >> nth=0
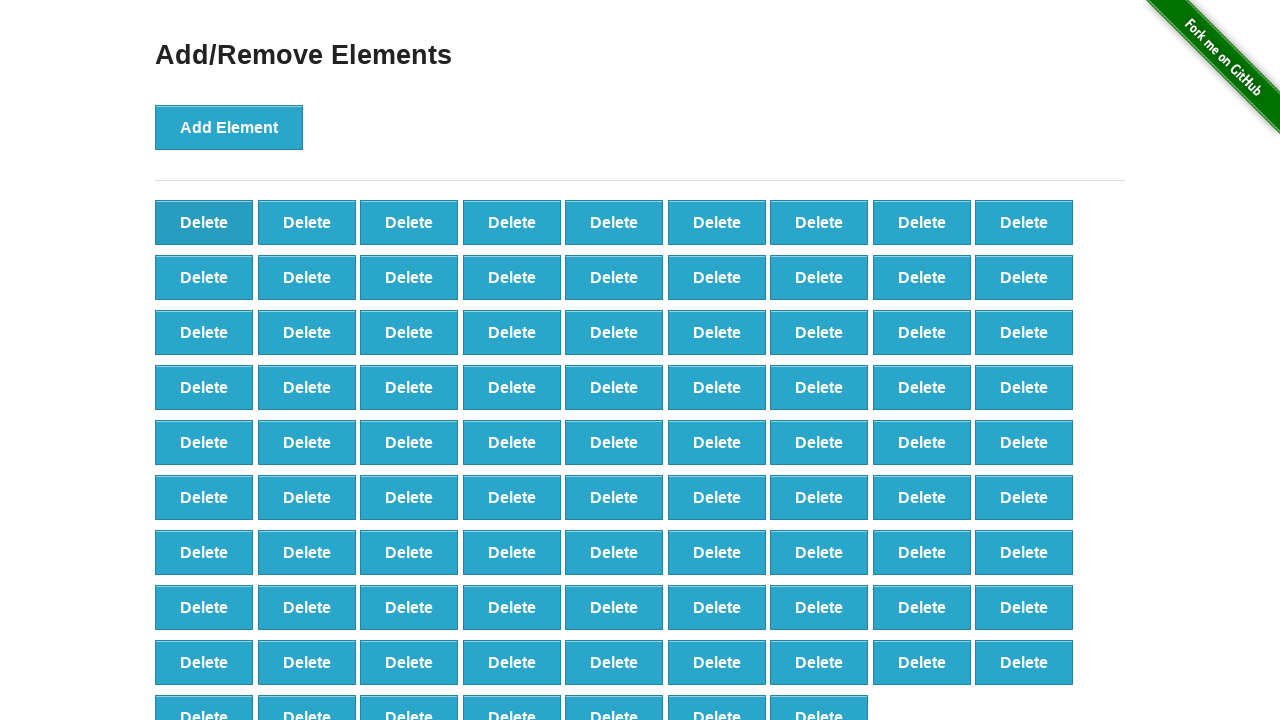

Clicked first delete button to remove element (iteration 13/40) at (204, 222) on button[onclick='deleteElement()'] >> nth=0
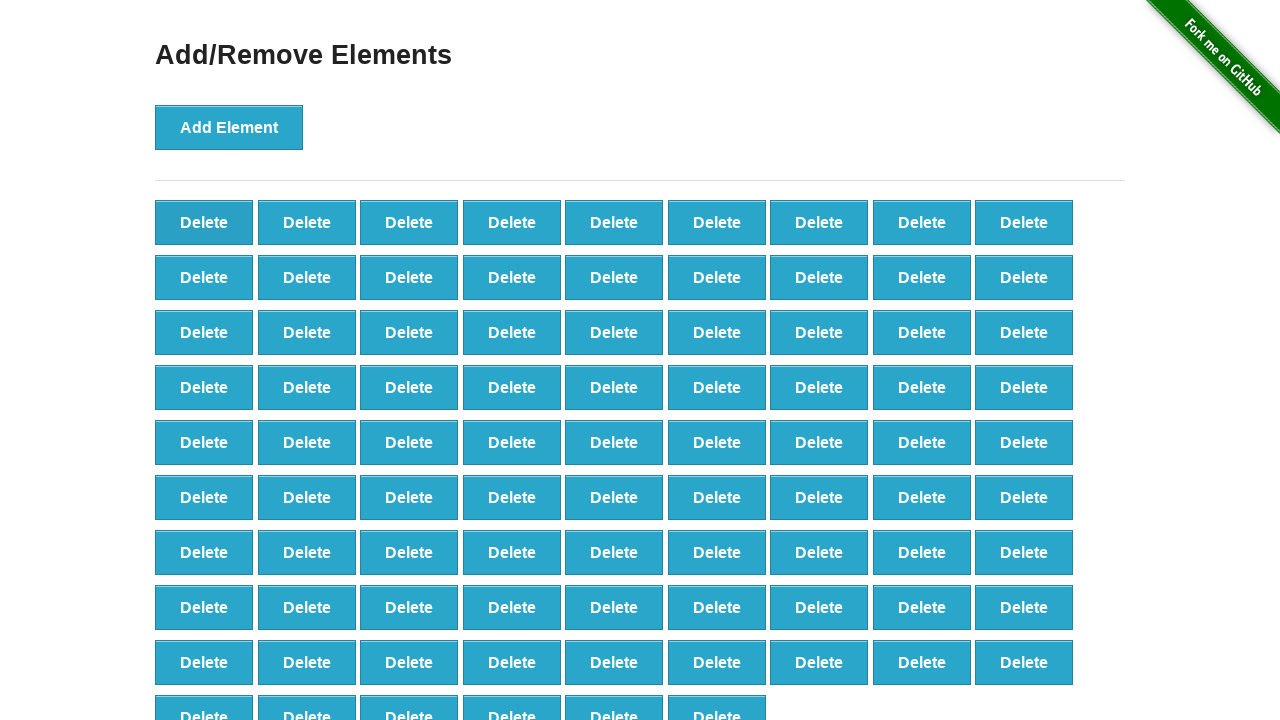

Clicked first delete button to remove element (iteration 14/40) at (204, 222) on button[onclick='deleteElement()'] >> nth=0
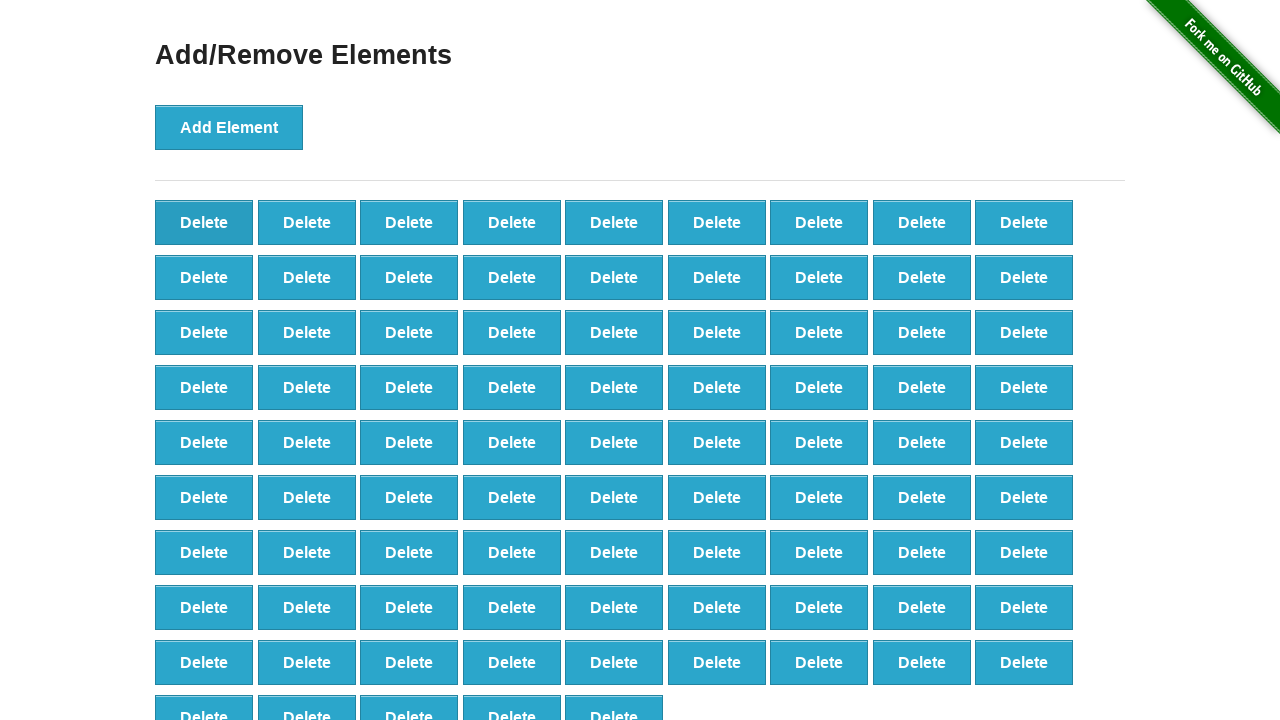

Clicked first delete button to remove element (iteration 15/40) at (204, 222) on button[onclick='deleteElement()'] >> nth=0
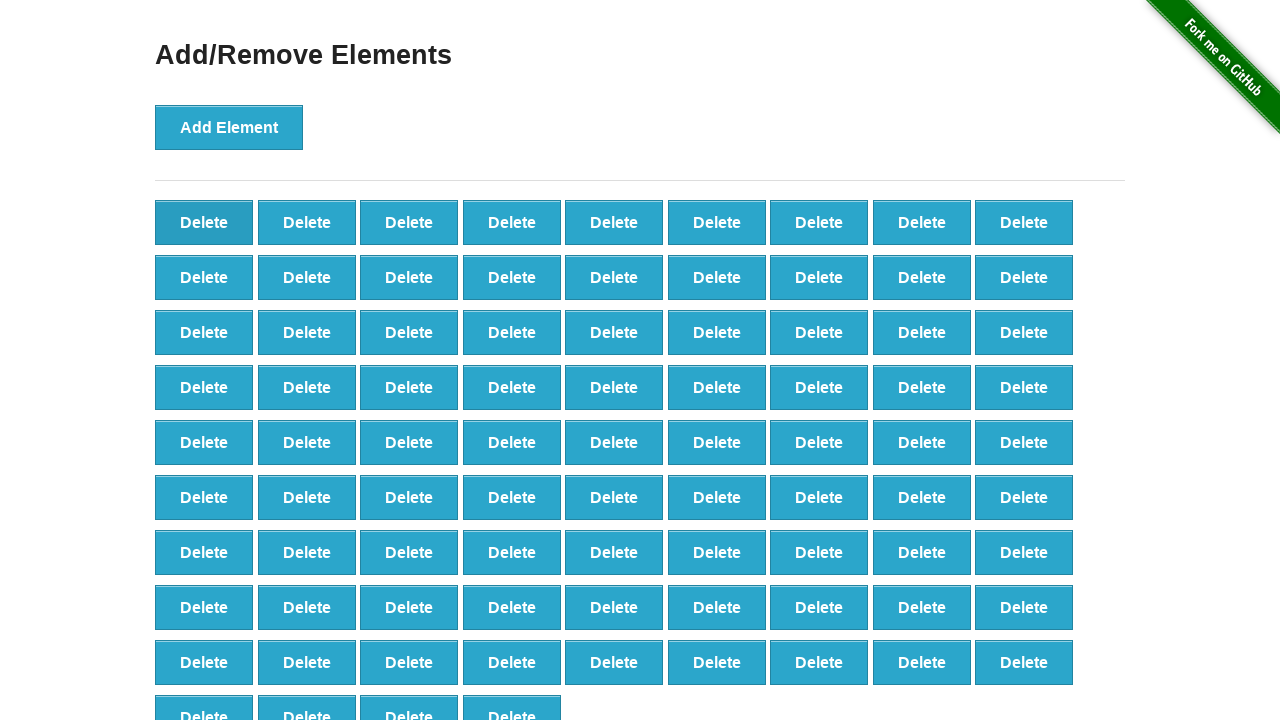

Clicked first delete button to remove element (iteration 16/40) at (204, 222) on button[onclick='deleteElement()'] >> nth=0
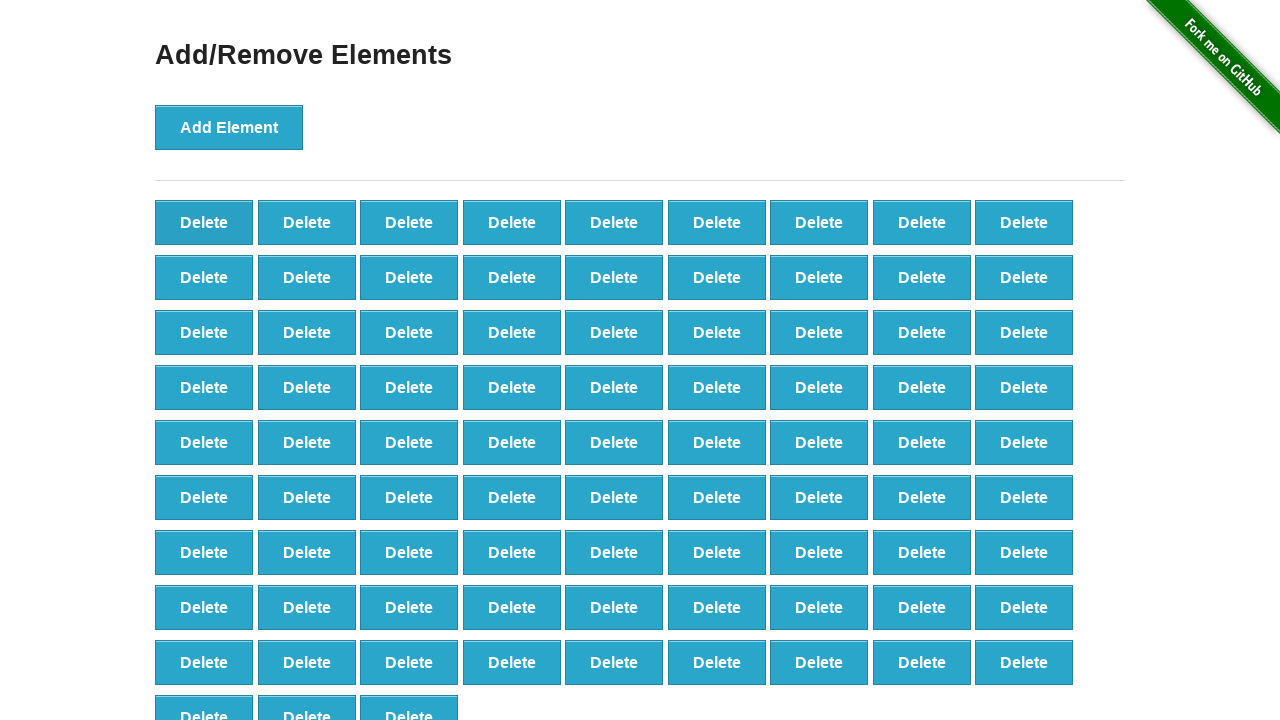

Clicked first delete button to remove element (iteration 17/40) at (204, 222) on button[onclick='deleteElement()'] >> nth=0
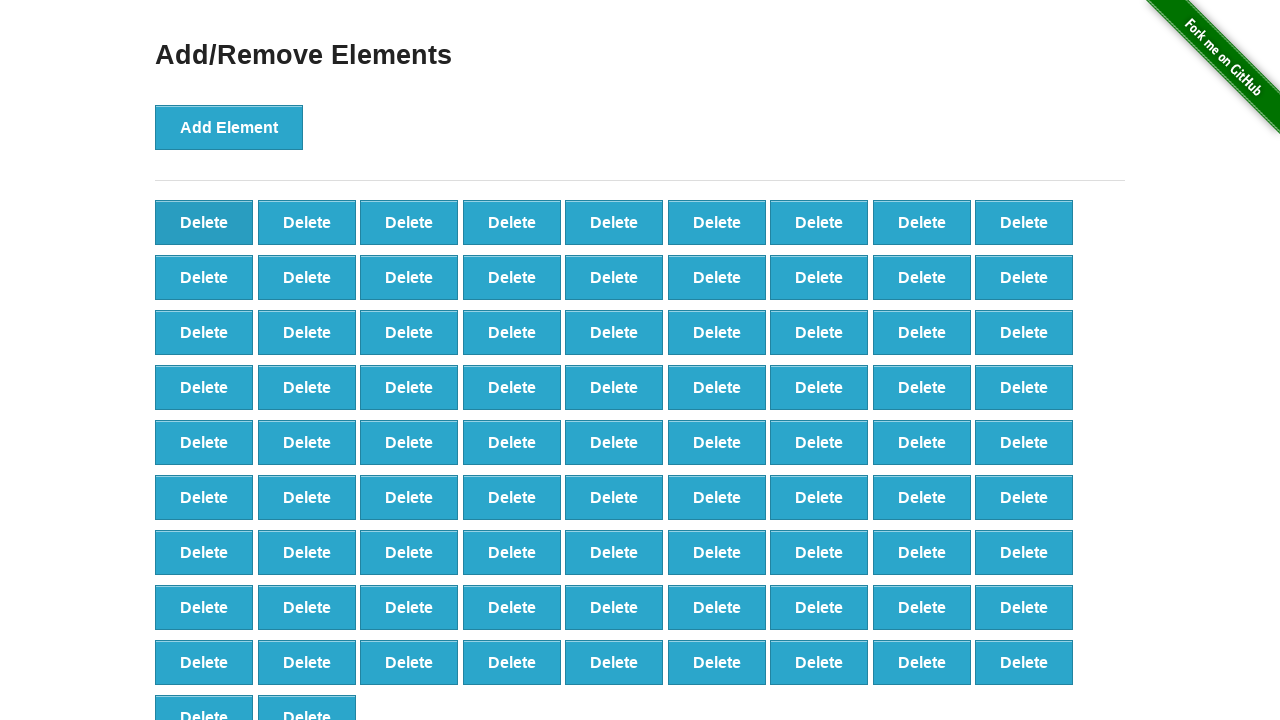

Clicked first delete button to remove element (iteration 18/40) at (204, 222) on button[onclick='deleteElement()'] >> nth=0
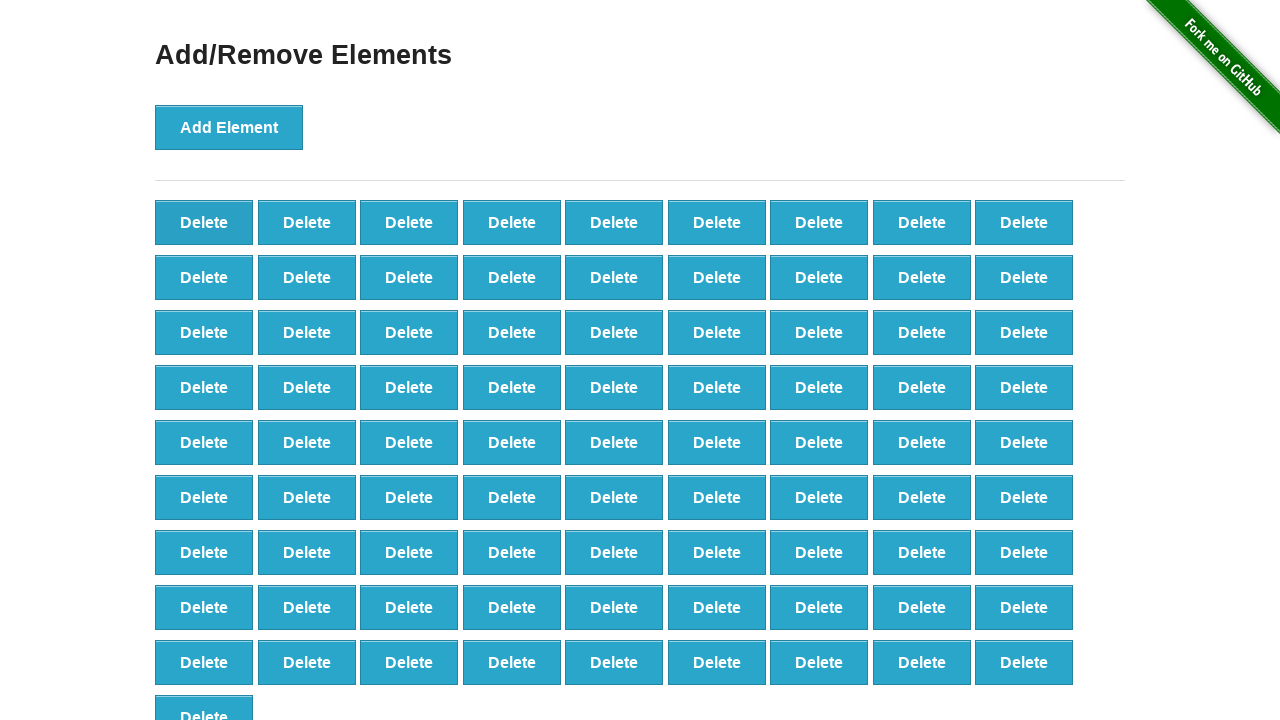

Clicked first delete button to remove element (iteration 19/40) at (204, 222) on button[onclick='deleteElement()'] >> nth=0
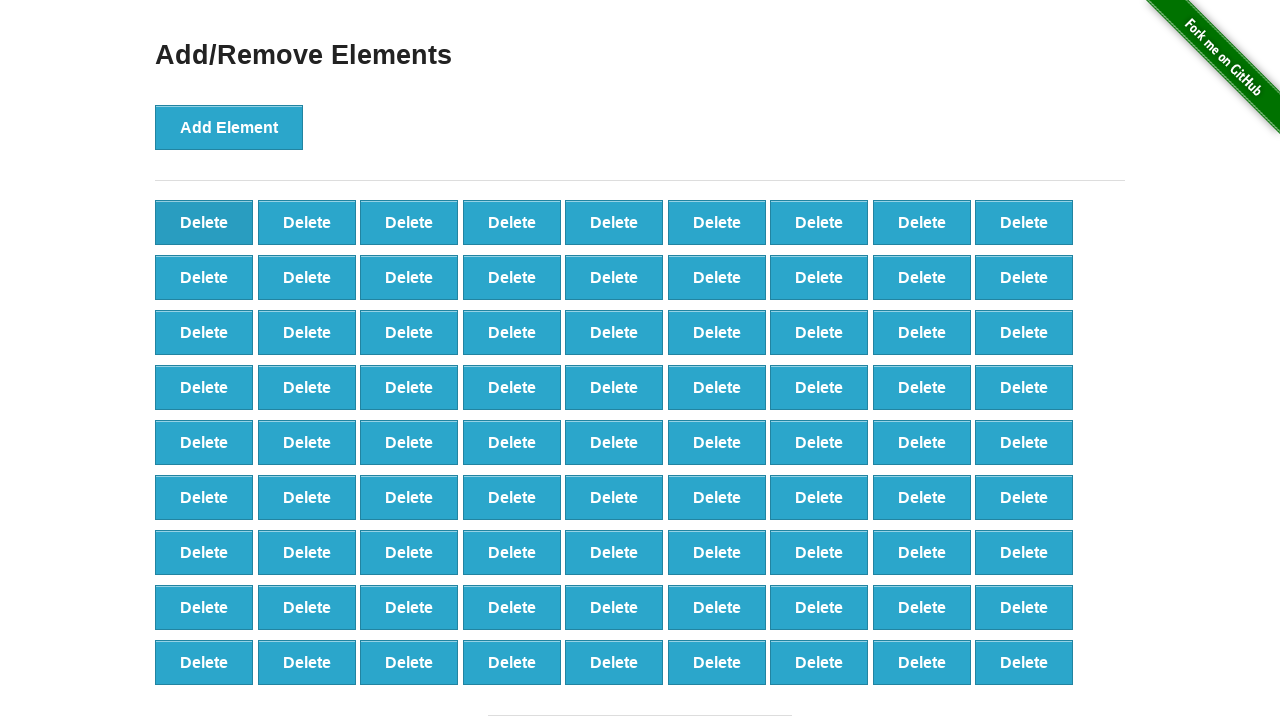

Clicked first delete button to remove element (iteration 20/40) at (204, 222) on button[onclick='deleteElement()'] >> nth=0
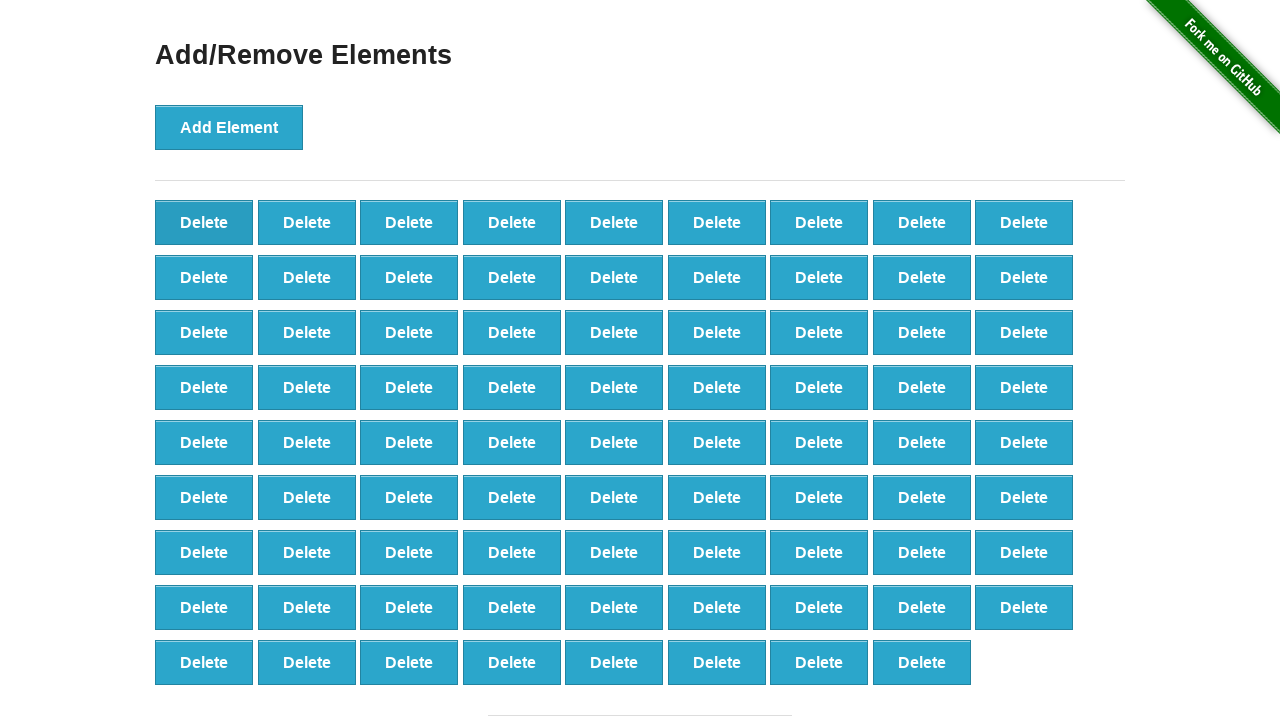

Clicked first delete button to remove element (iteration 21/40) at (204, 222) on button[onclick='deleteElement()'] >> nth=0
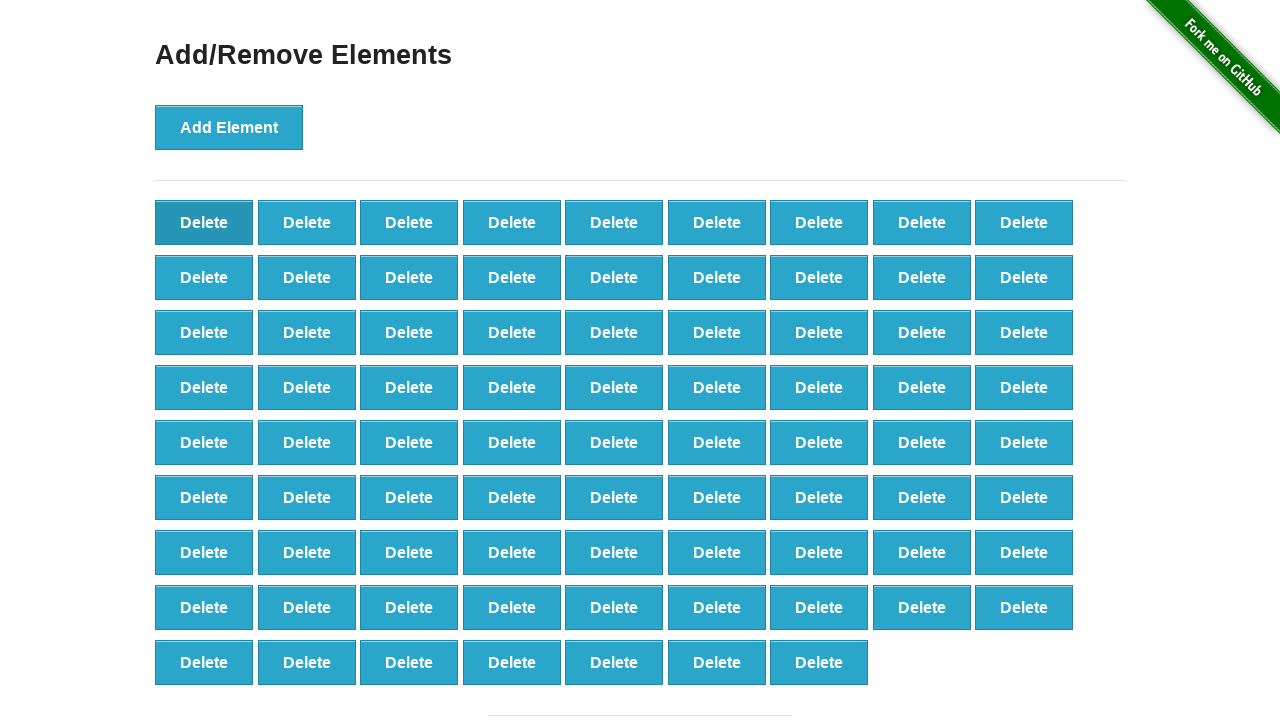

Clicked first delete button to remove element (iteration 22/40) at (204, 222) on button[onclick='deleteElement()'] >> nth=0
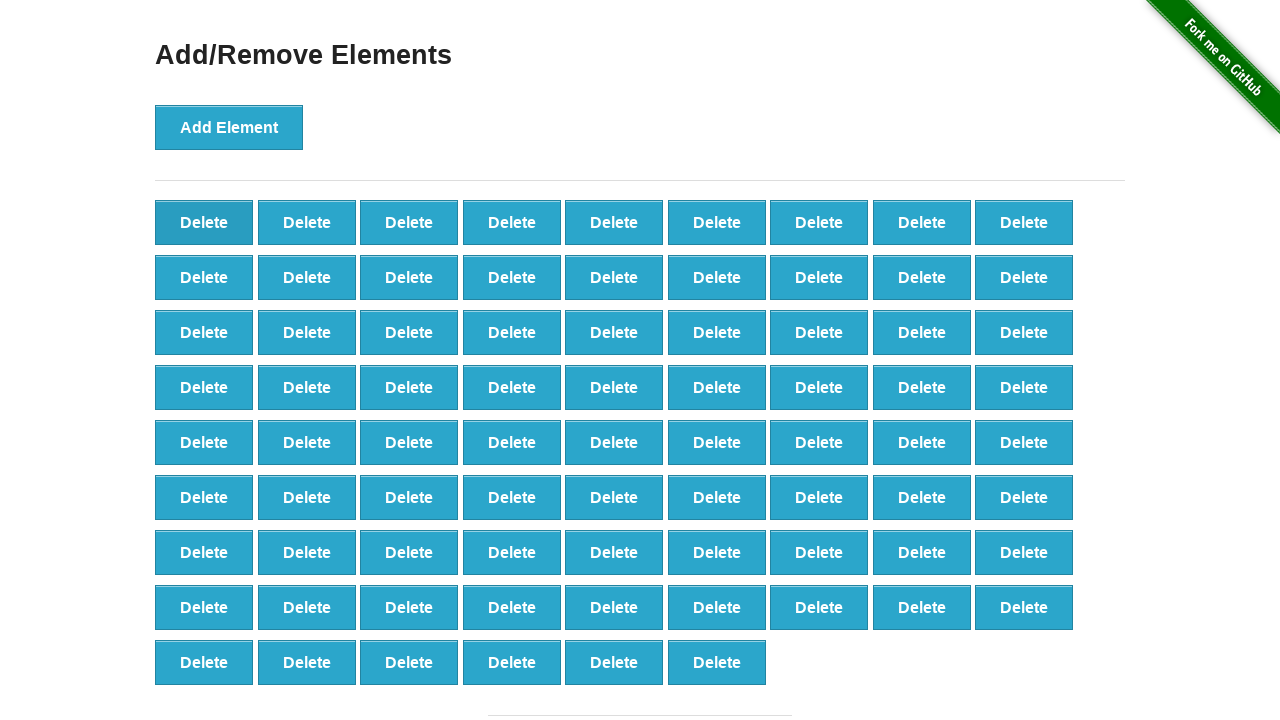

Clicked first delete button to remove element (iteration 23/40) at (204, 222) on button[onclick='deleteElement()'] >> nth=0
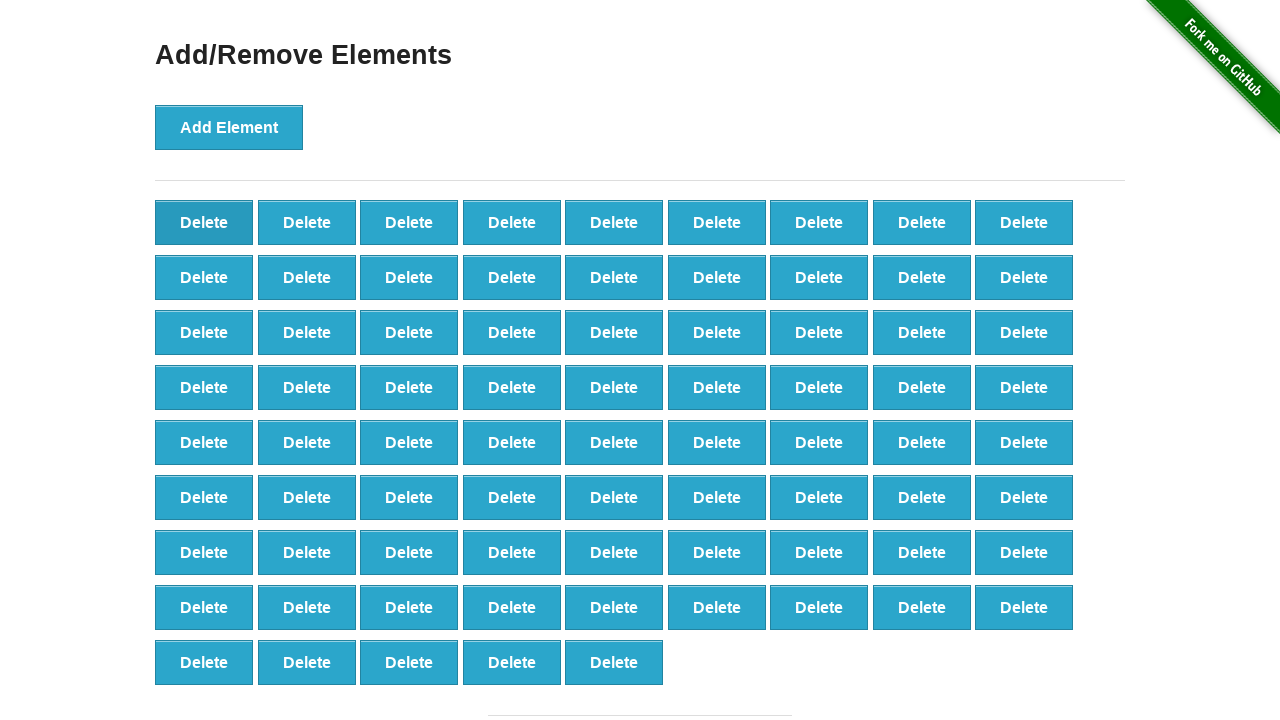

Clicked first delete button to remove element (iteration 24/40) at (204, 222) on button[onclick='deleteElement()'] >> nth=0
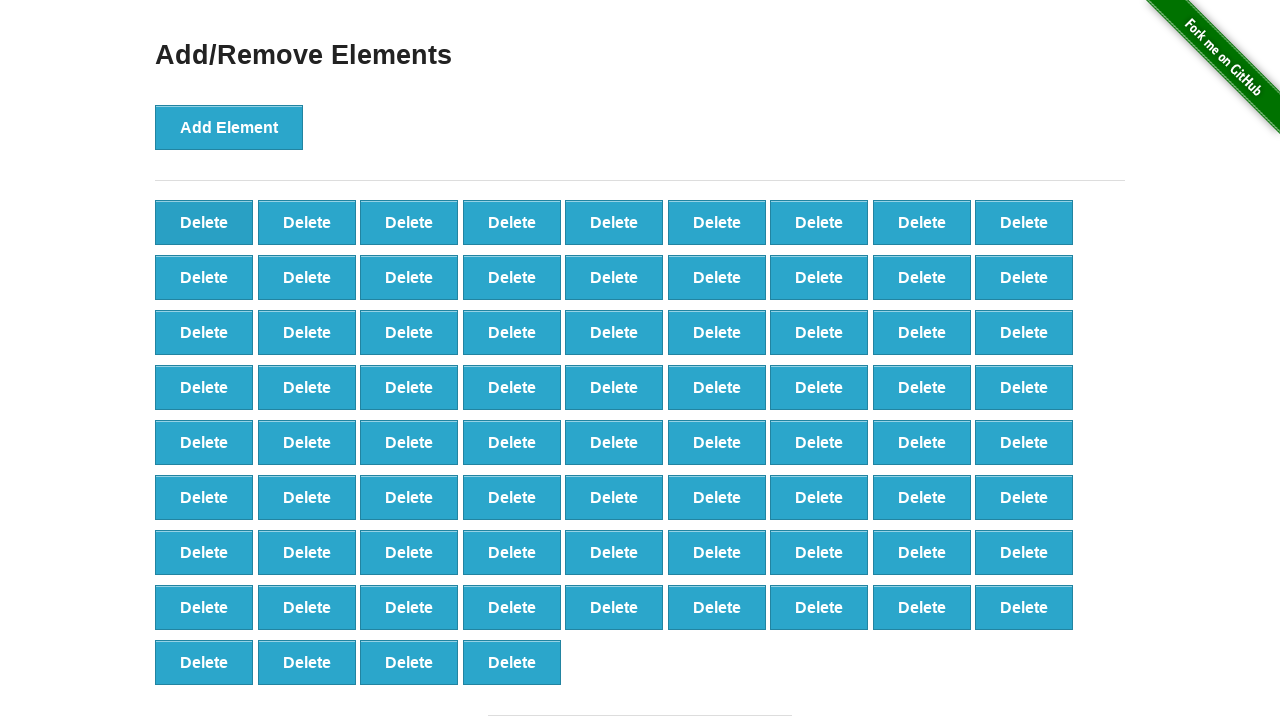

Clicked first delete button to remove element (iteration 25/40) at (204, 222) on button[onclick='deleteElement()'] >> nth=0
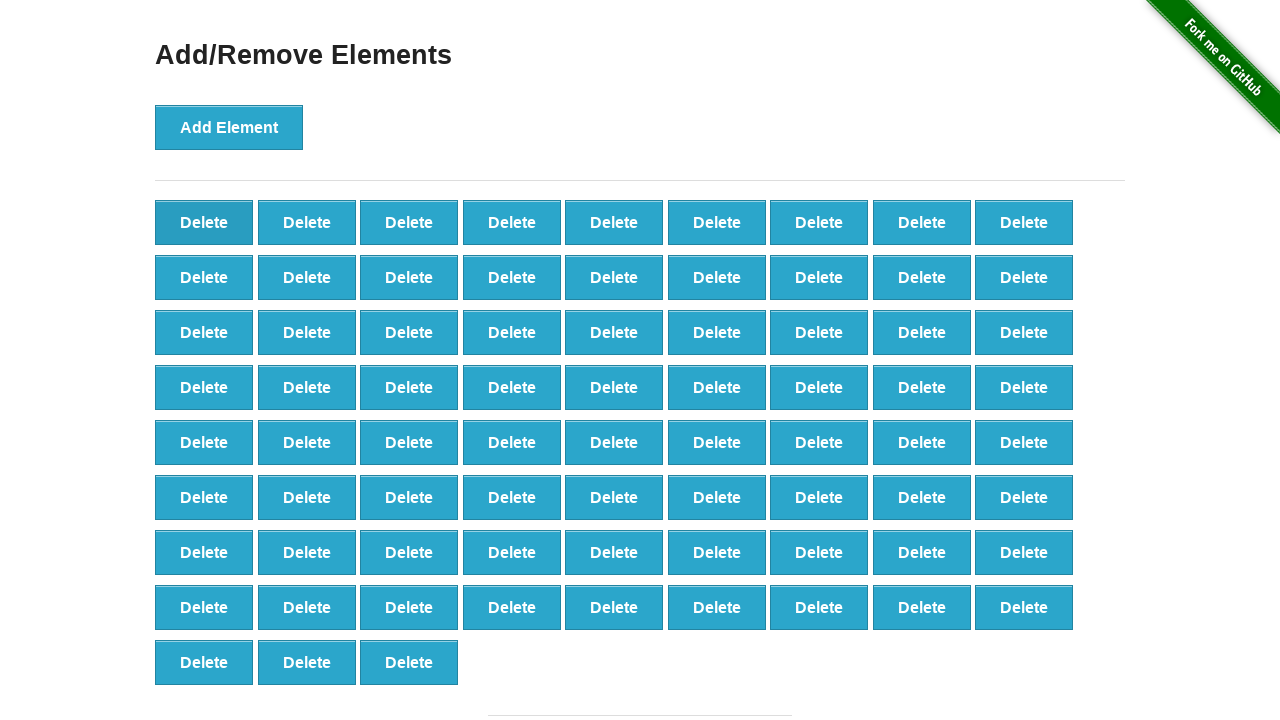

Clicked first delete button to remove element (iteration 26/40) at (204, 222) on button[onclick='deleteElement()'] >> nth=0
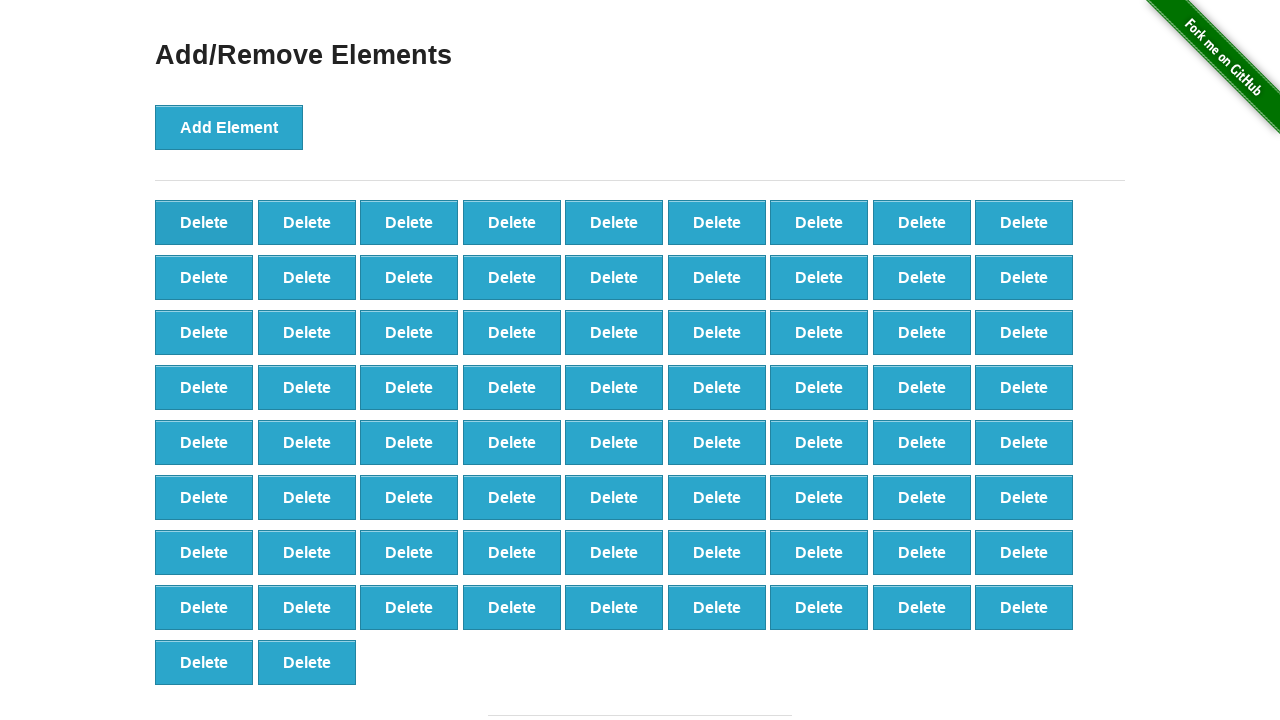

Clicked first delete button to remove element (iteration 27/40) at (204, 222) on button[onclick='deleteElement()'] >> nth=0
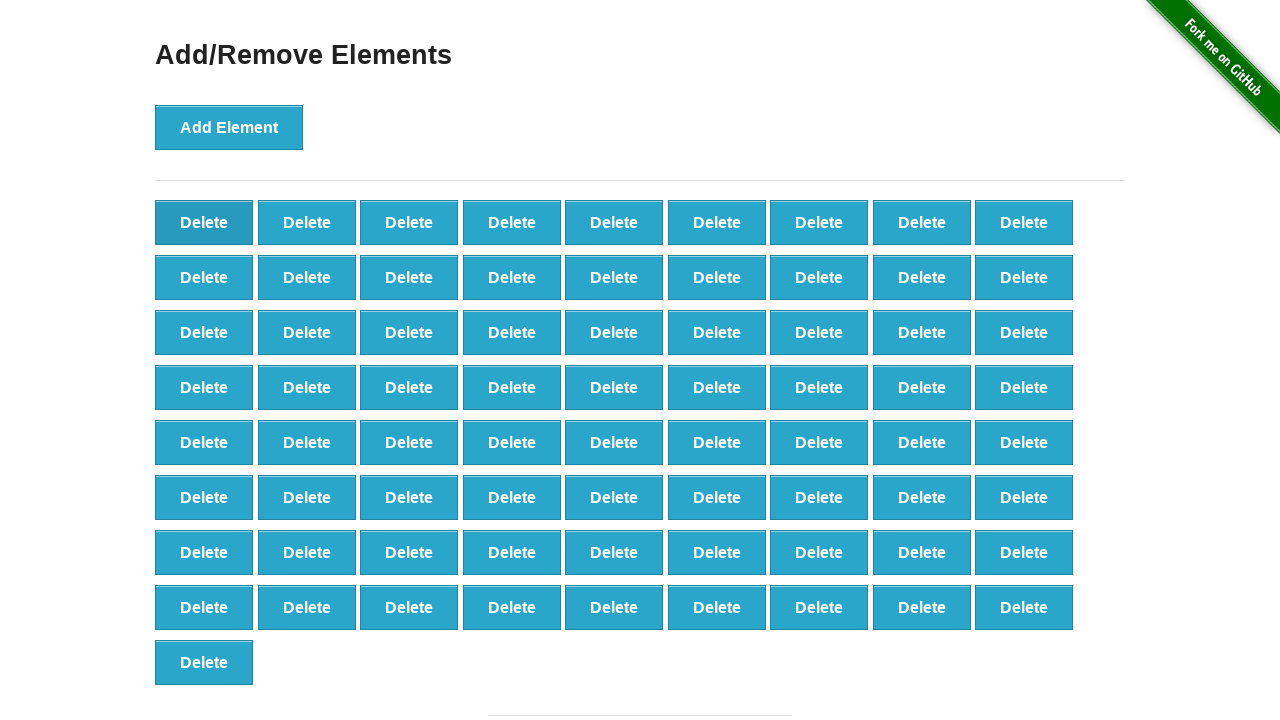

Clicked first delete button to remove element (iteration 28/40) at (204, 222) on button[onclick='deleteElement()'] >> nth=0
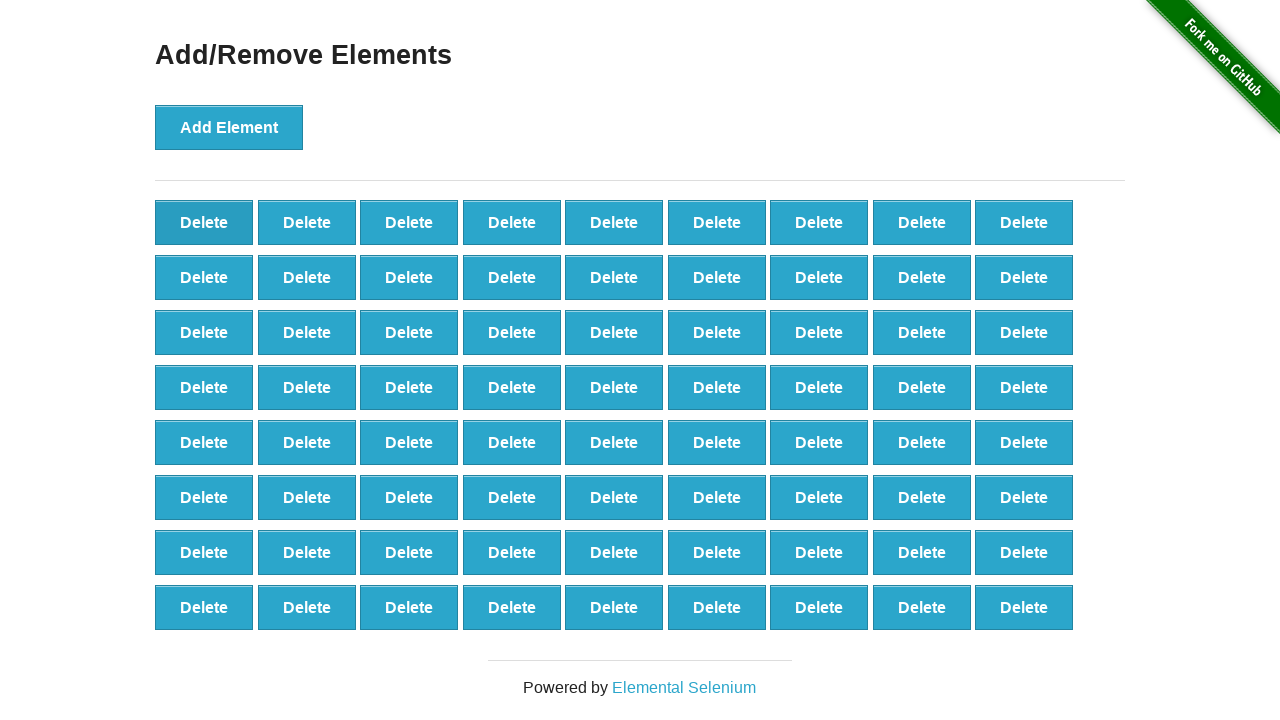

Clicked first delete button to remove element (iteration 29/40) at (204, 222) on button[onclick='deleteElement()'] >> nth=0
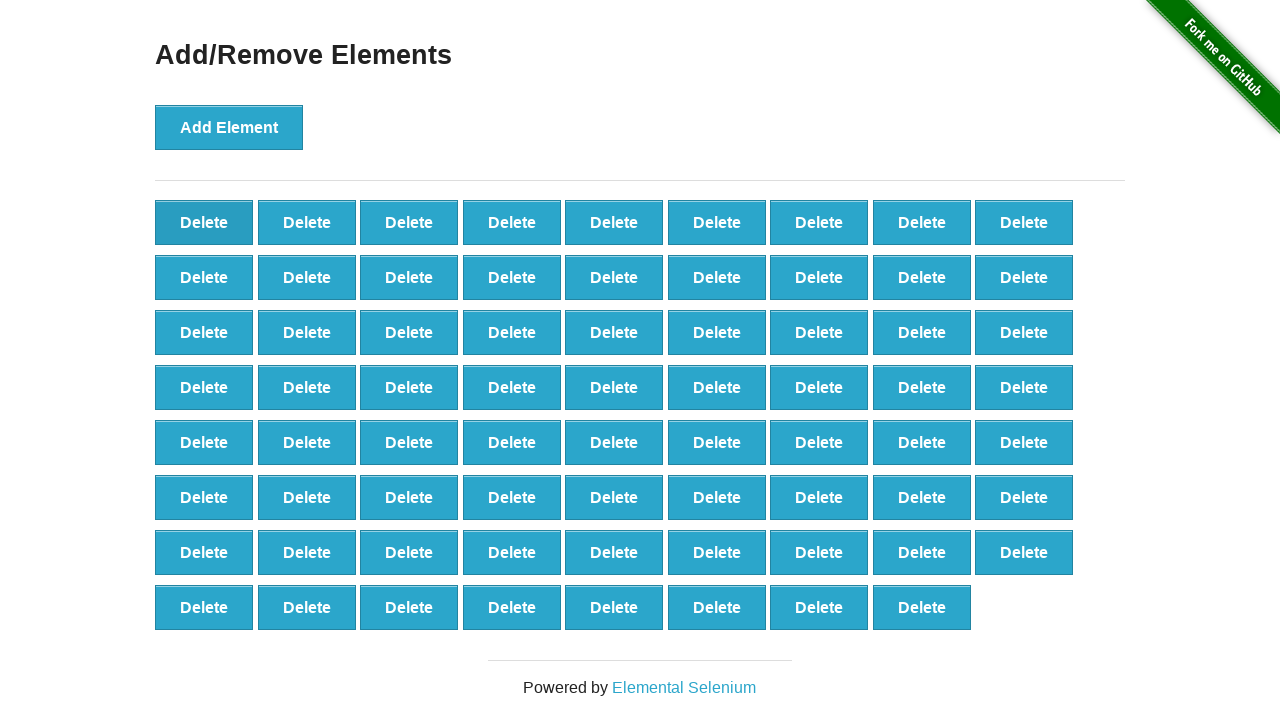

Clicked first delete button to remove element (iteration 30/40) at (204, 222) on button[onclick='deleteElement()'] >> nth=0
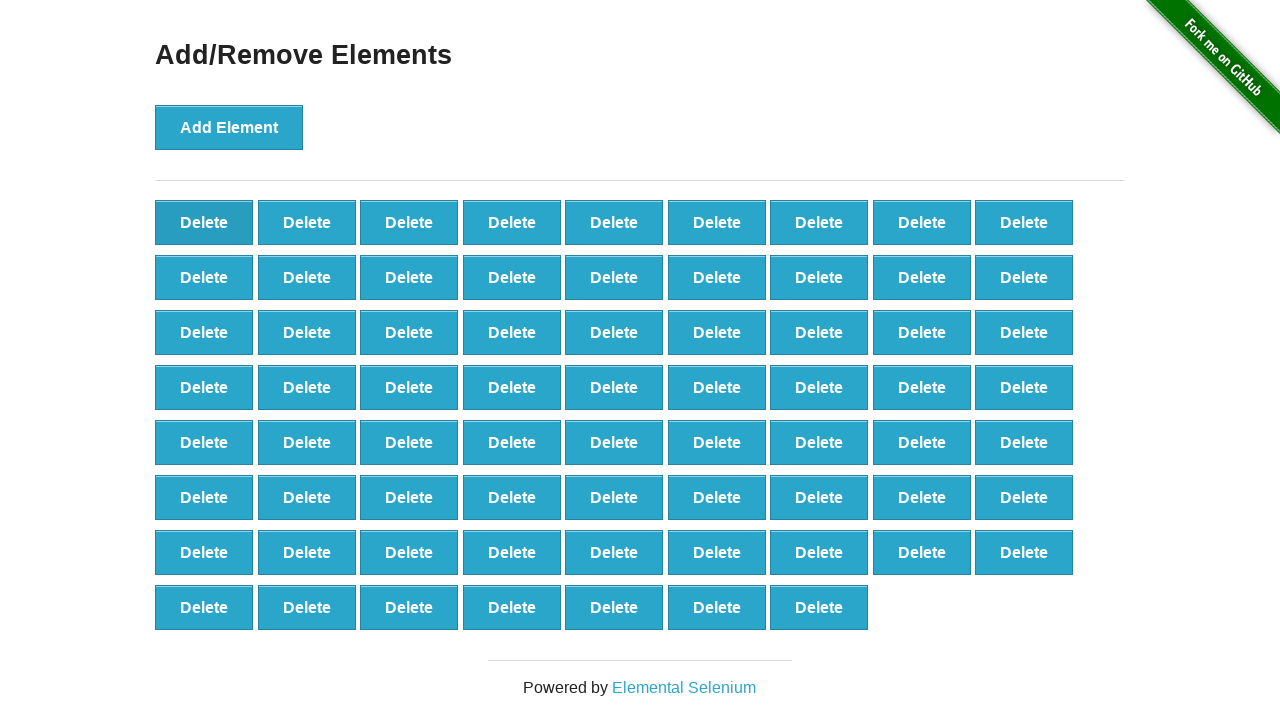

Clicked first delete button to remove element (iteration 31/40) at (204, 222) on button[onclick='deleteElement()'] >> nth=0
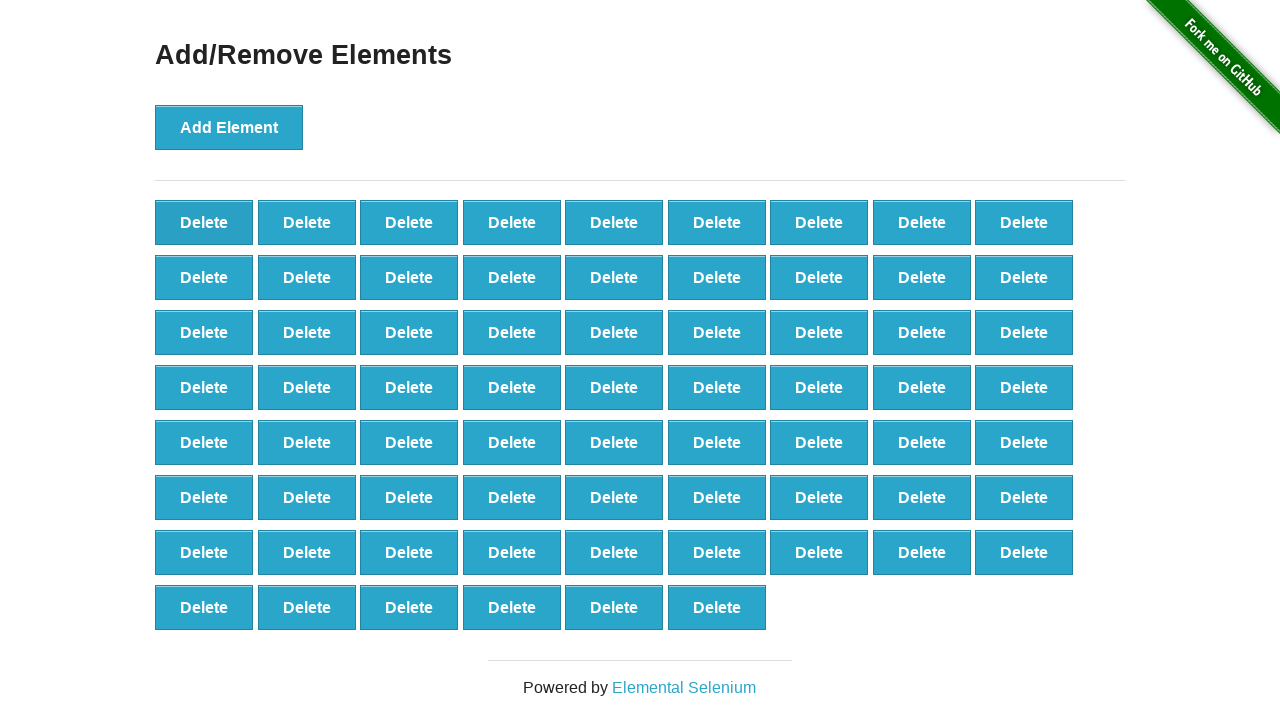

Clicked first delete button to remove element (iteration 32/40) at (204, 222) on button[onclick='deleteElement()'] >> nth=0
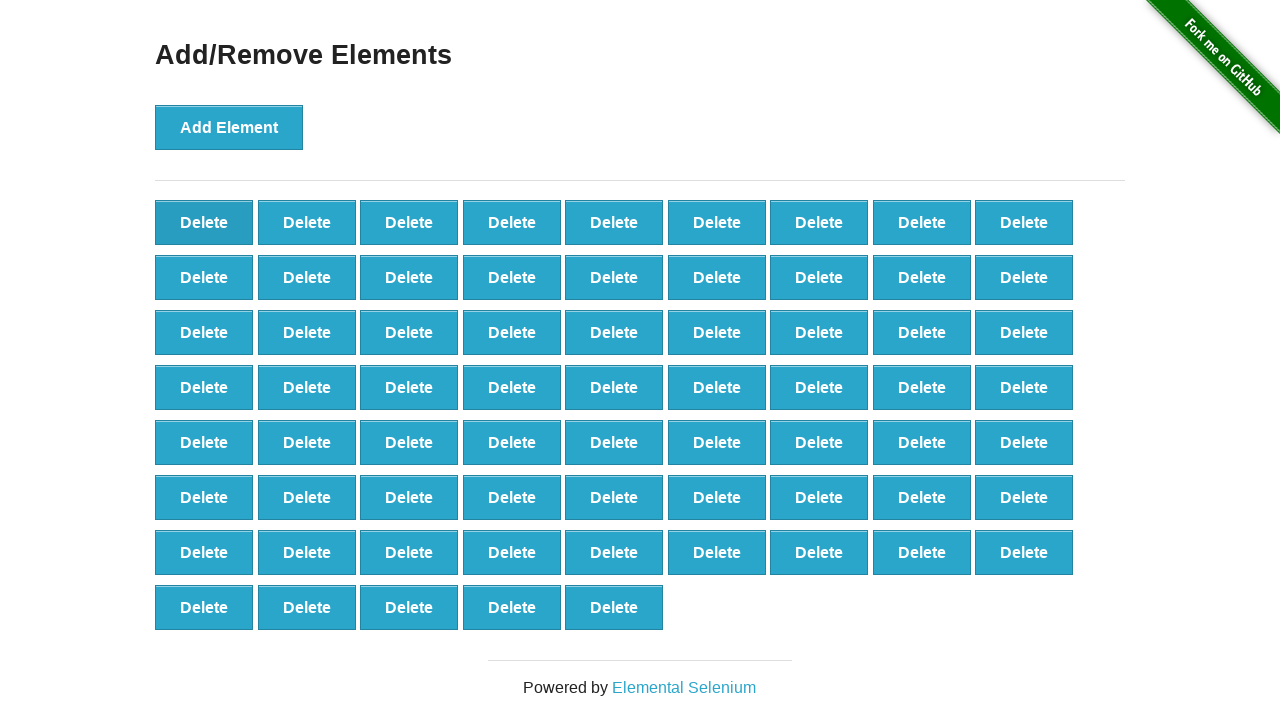

Clicked first delete button to remove element (iteration 33/40) at (204, 222) on button[onclick='deleteElement()'] >> nth=0
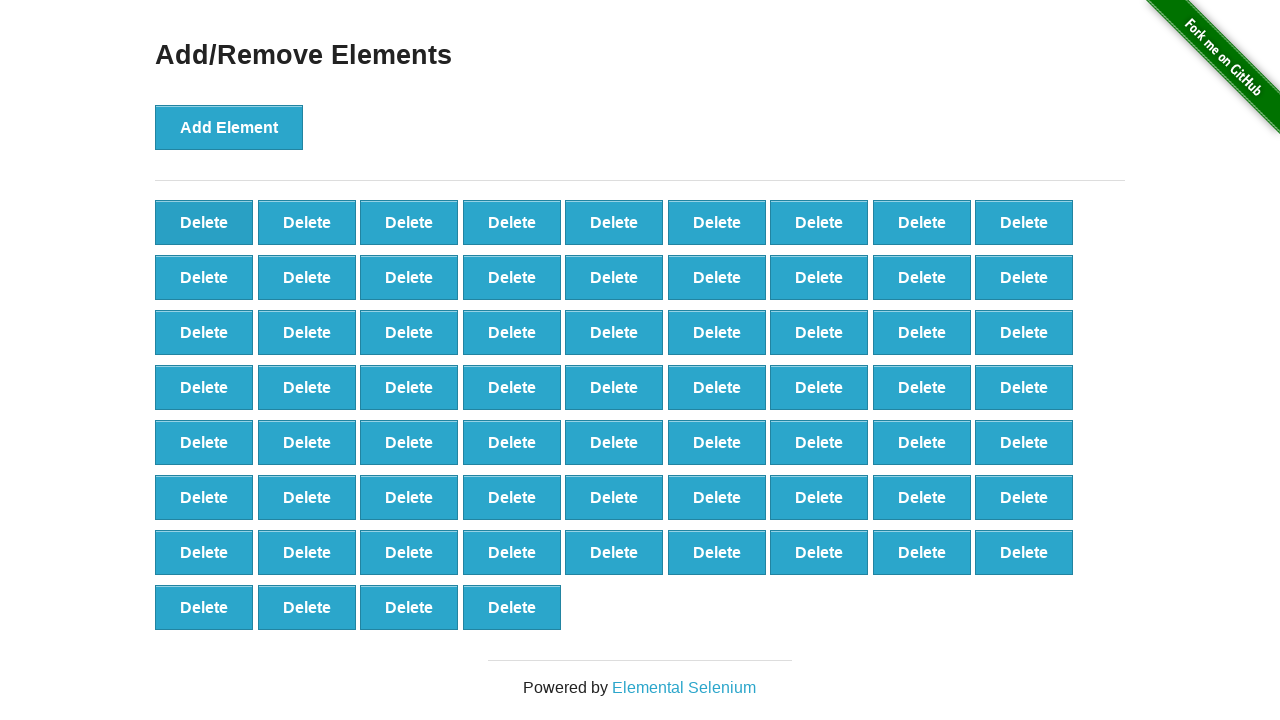

Clicked first delete button to remove element (iteration 34/40) at (204, 222) on button[onclick='deleteElement()'] >> nth=0
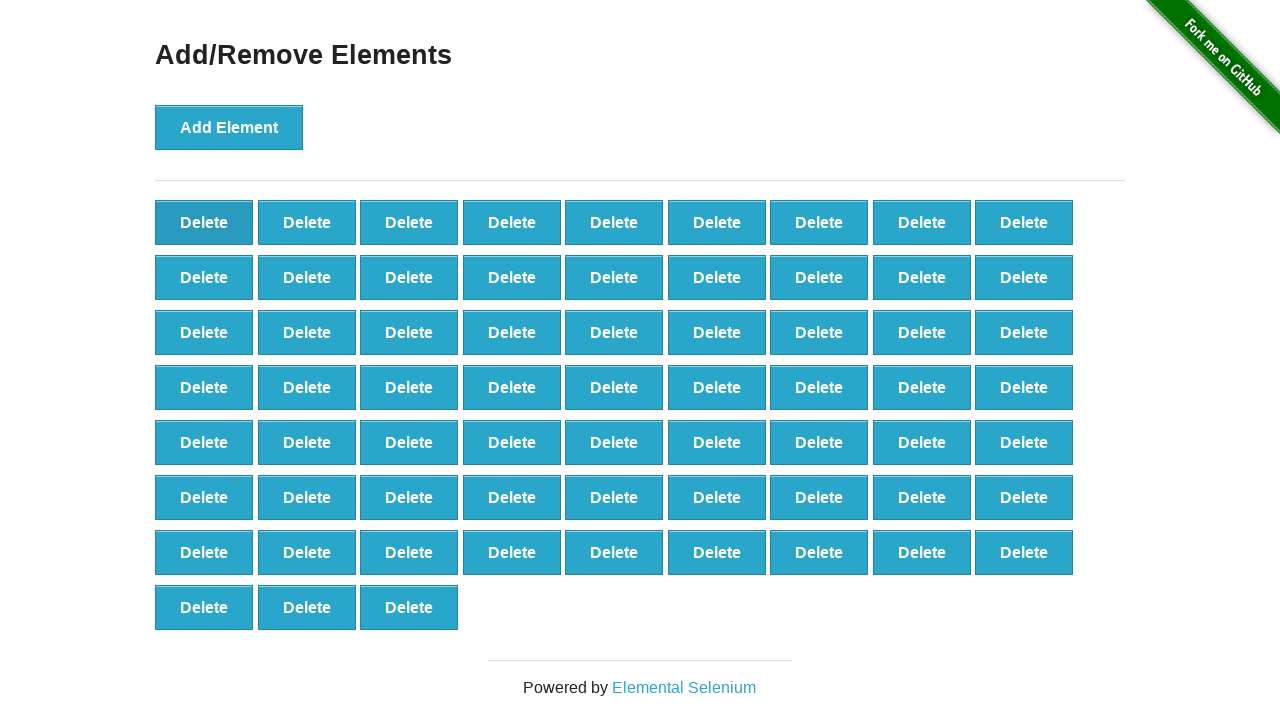

Clicked first delete button to remove element (iteration 35/40) at (204, 222) on button[onclick='deleteElement()'] >> nth=0
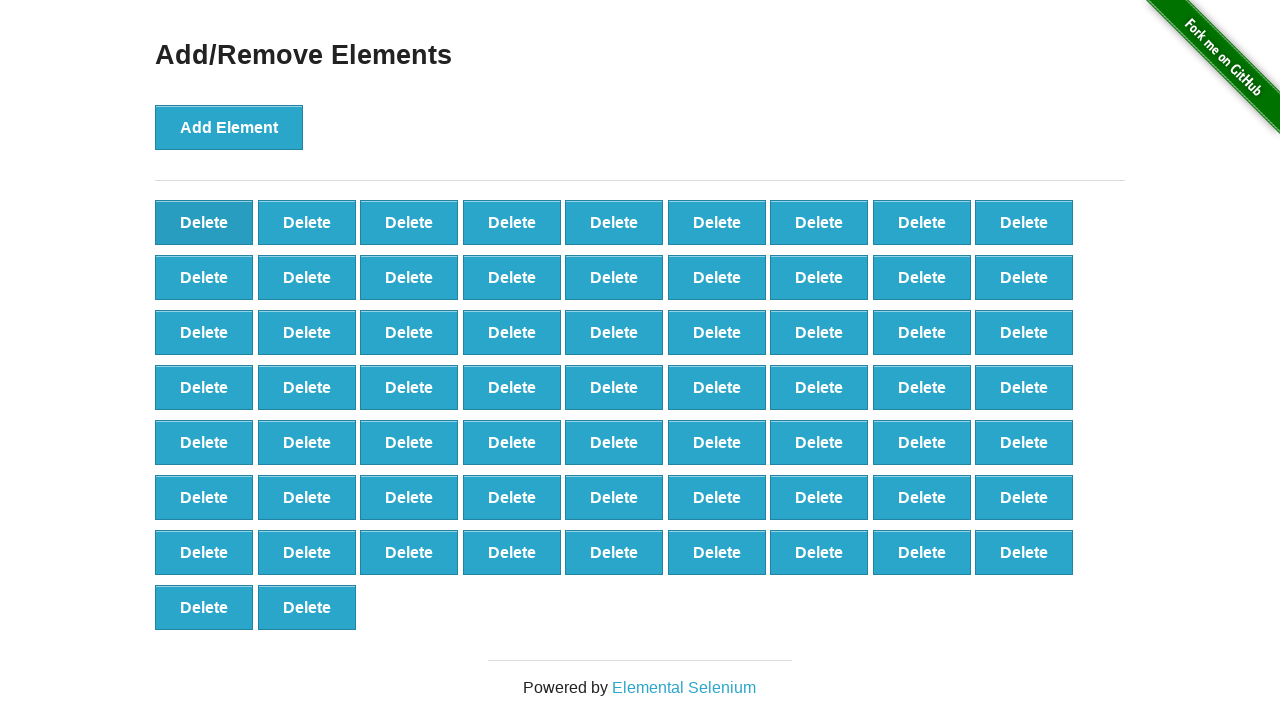

Clicked first delete button to remove element (iteration 36/40) at (204, 222) on button[onclick='deleteElement()'] >> nth=0
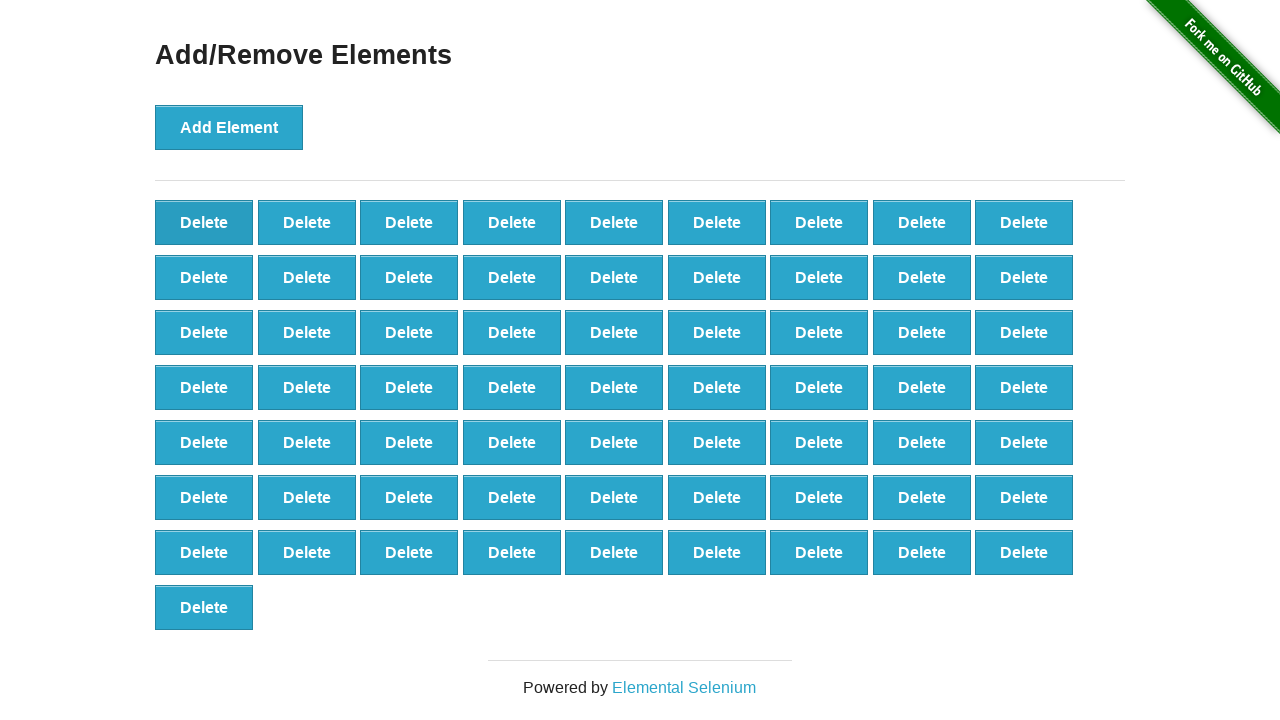

Clicked first delete button to remove element (iteration 37/40) at (204, 222) on button[onclick='deleteElement()'] >> nth=0
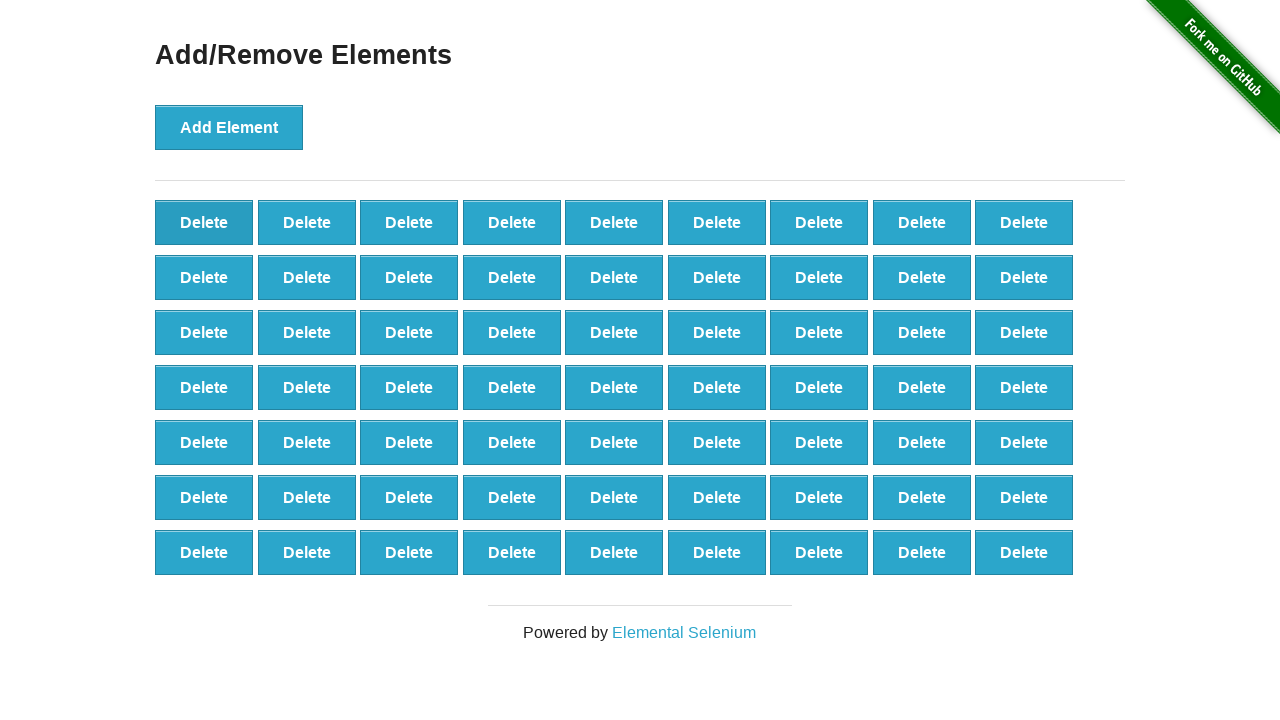

Clicked first delete button to remove element (iteration 38/40) at (204, 222) on button[onclick='deleteElement()'] >> nth=0
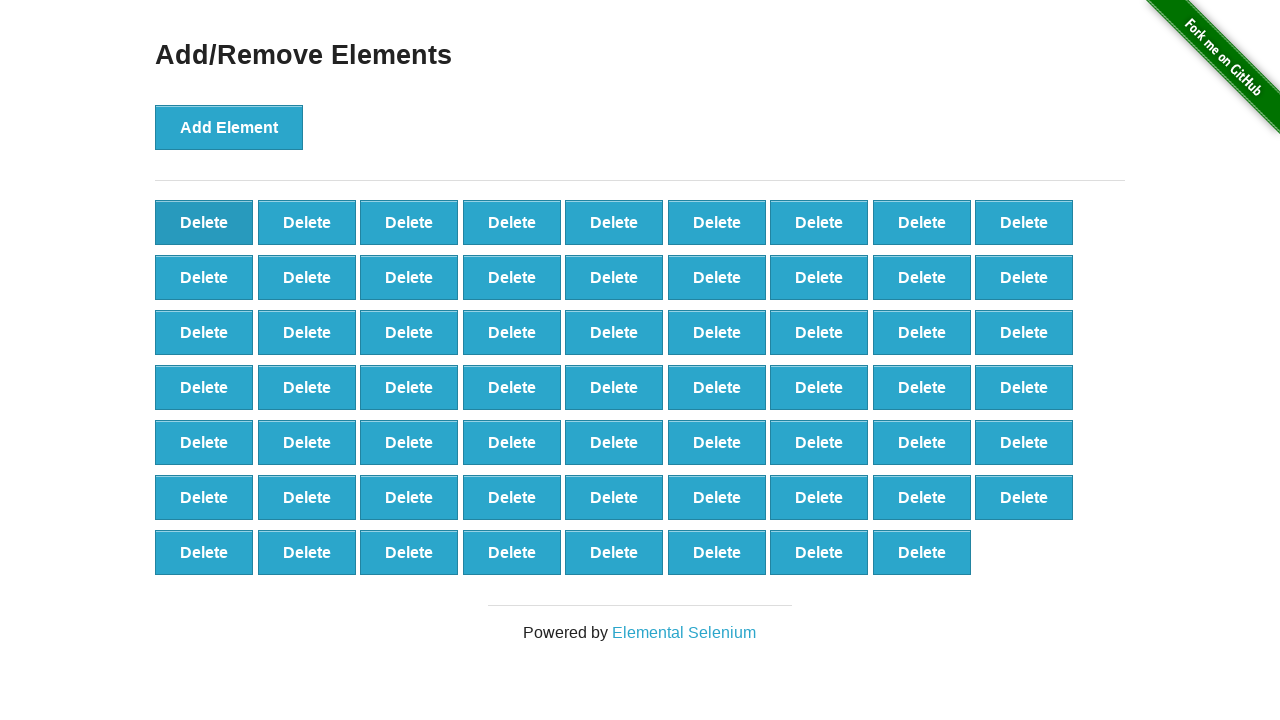

Clicked first delete button to remove element (iteration 39/40) at (204, 222) on button[onclick='deleteElement()'] >> nth=0
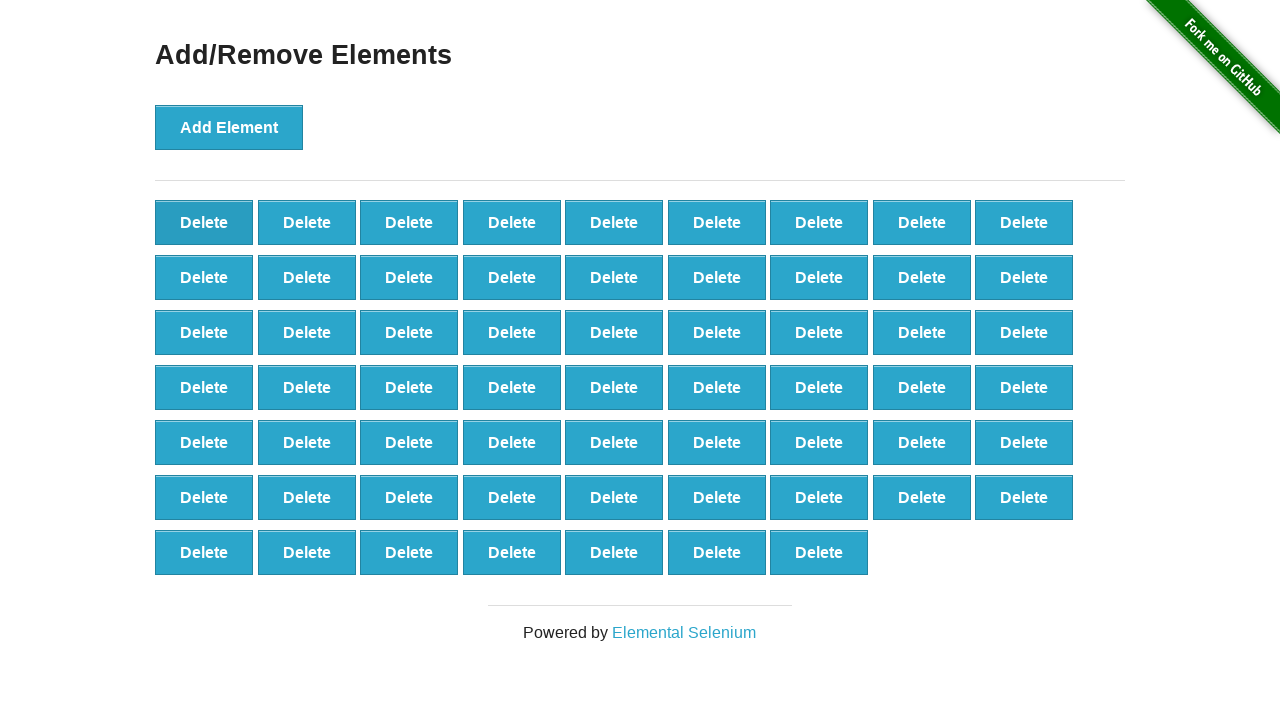

Clicked first delete button to remove element (iteration 40/40) at (204, 222) on button[onclick='deleteElement()'] >> nth=0
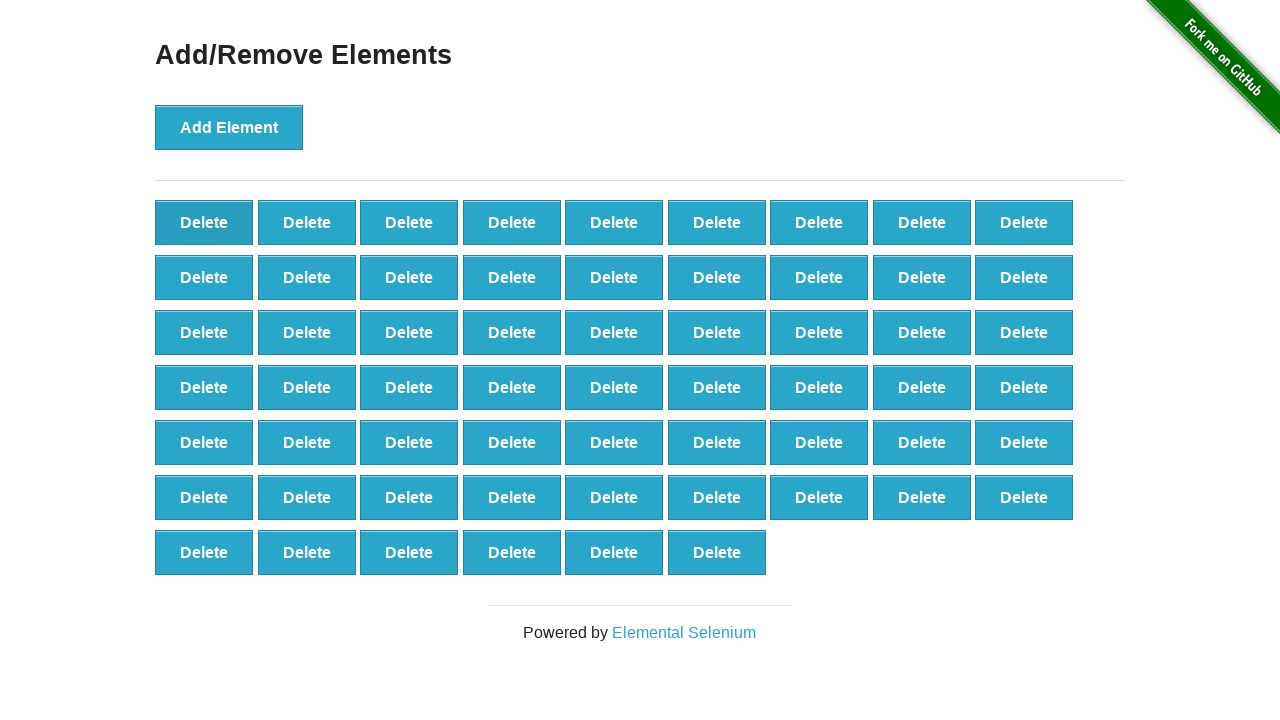

Verified that exactly 60 delete buttons remain after removing 40
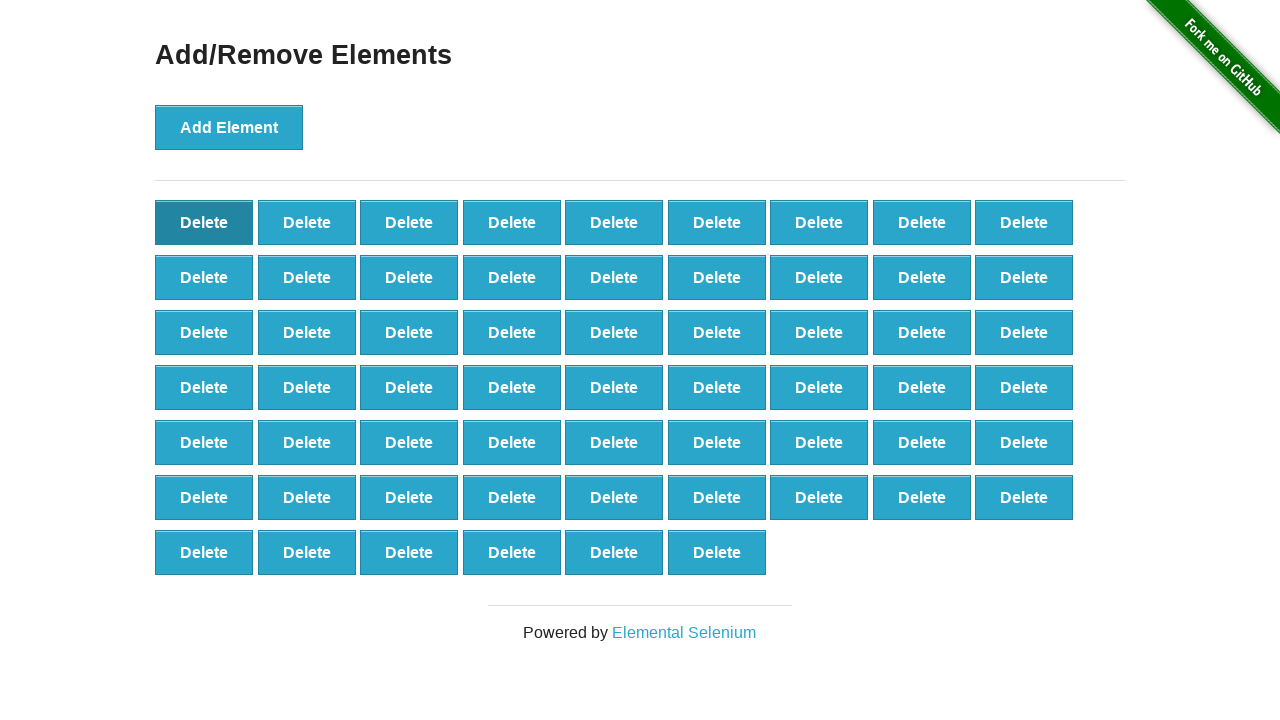

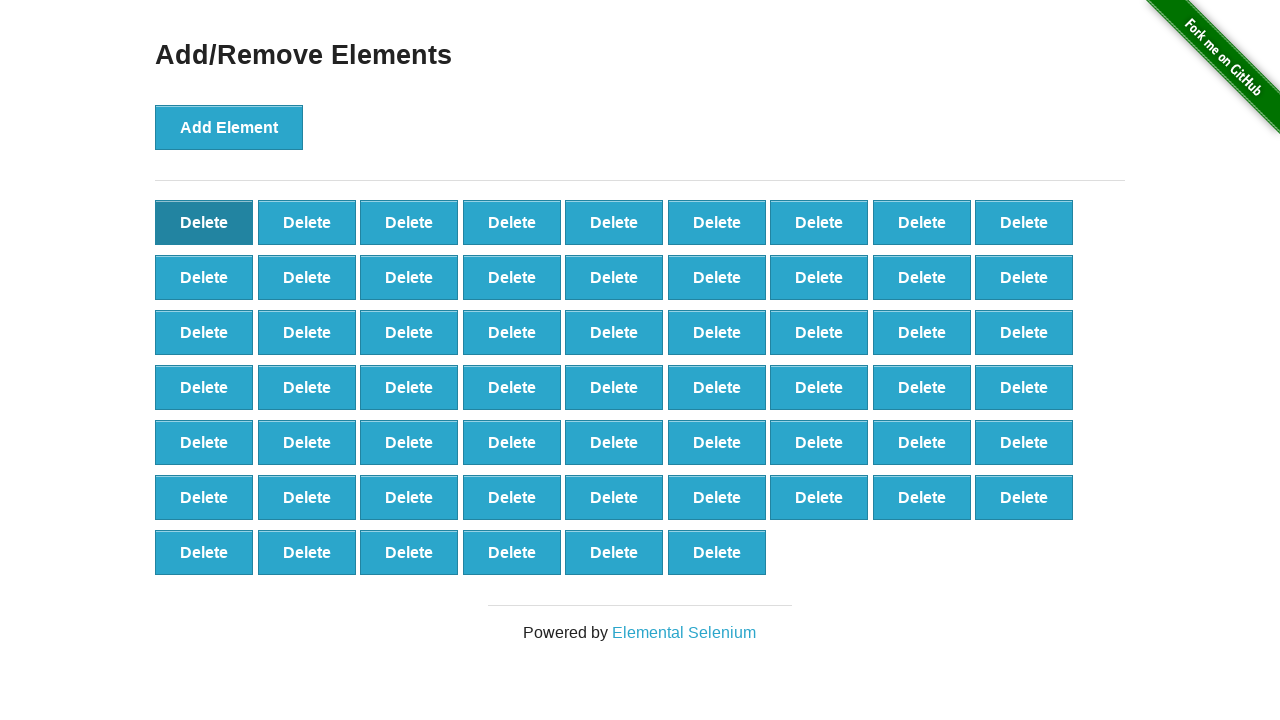